Tests filling out a large form by entering the same text into all input fields and then clicking the submit button.

Starting URL: http://suninjuly.github.io/huge_form.html

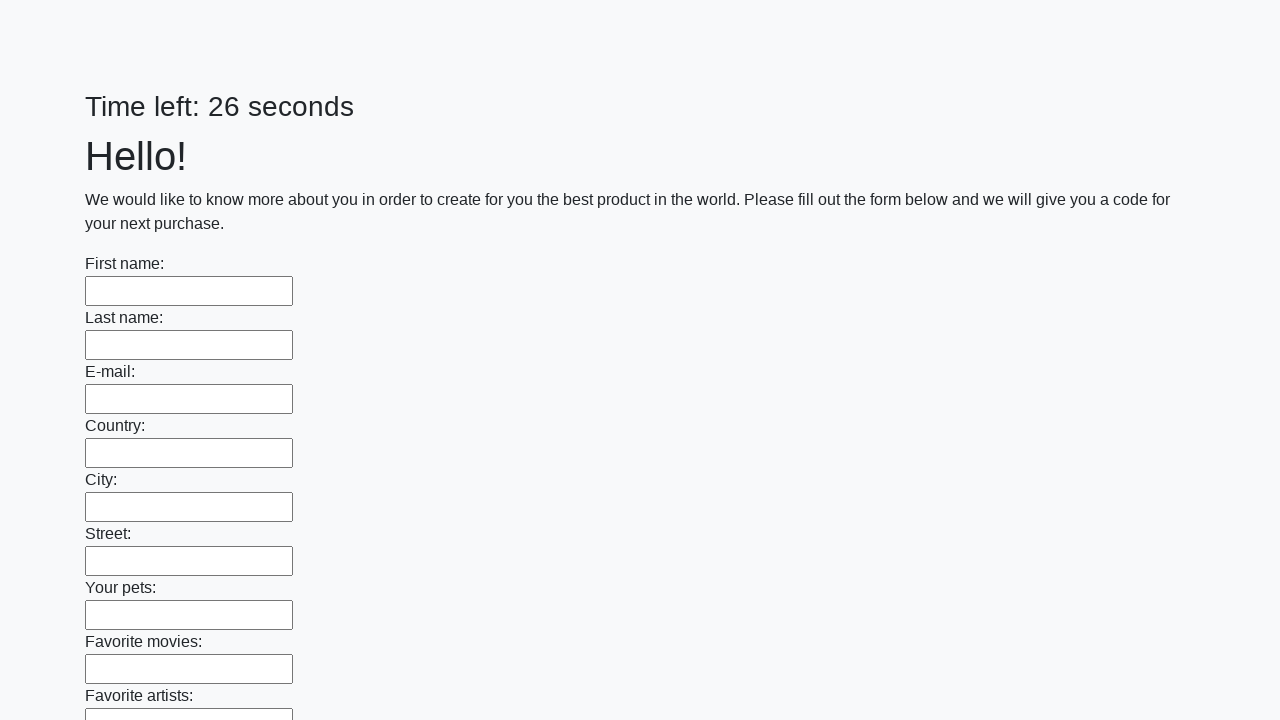

Located all input fields on the huge form
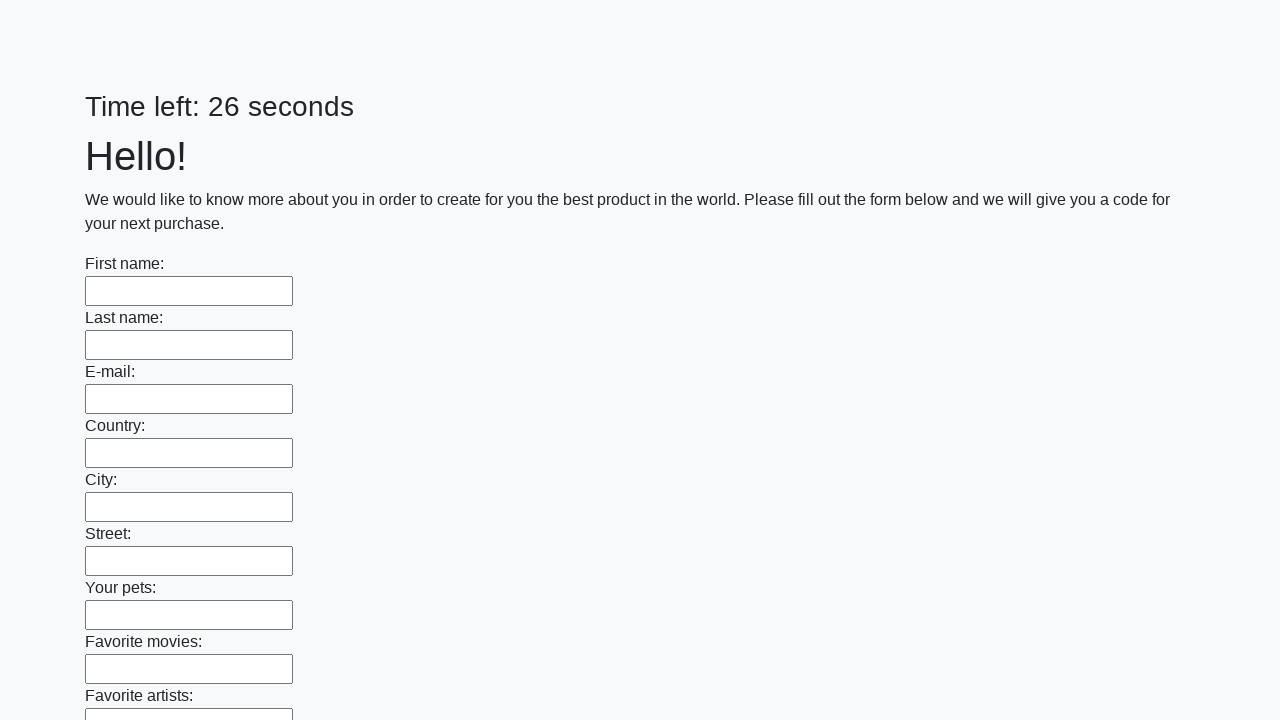

Filled an input field with 'Мой ответ' on input >> nth=0
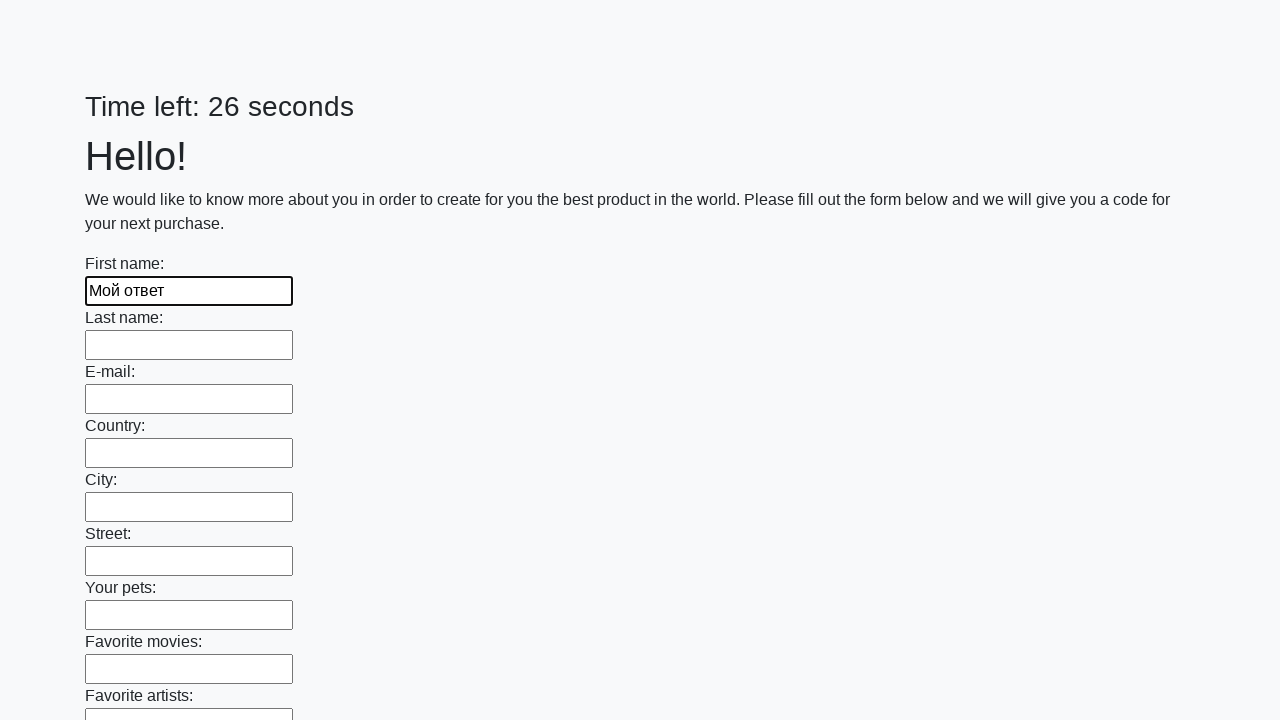

Filled an input field with 'Мой ответ' on input >> nth=1
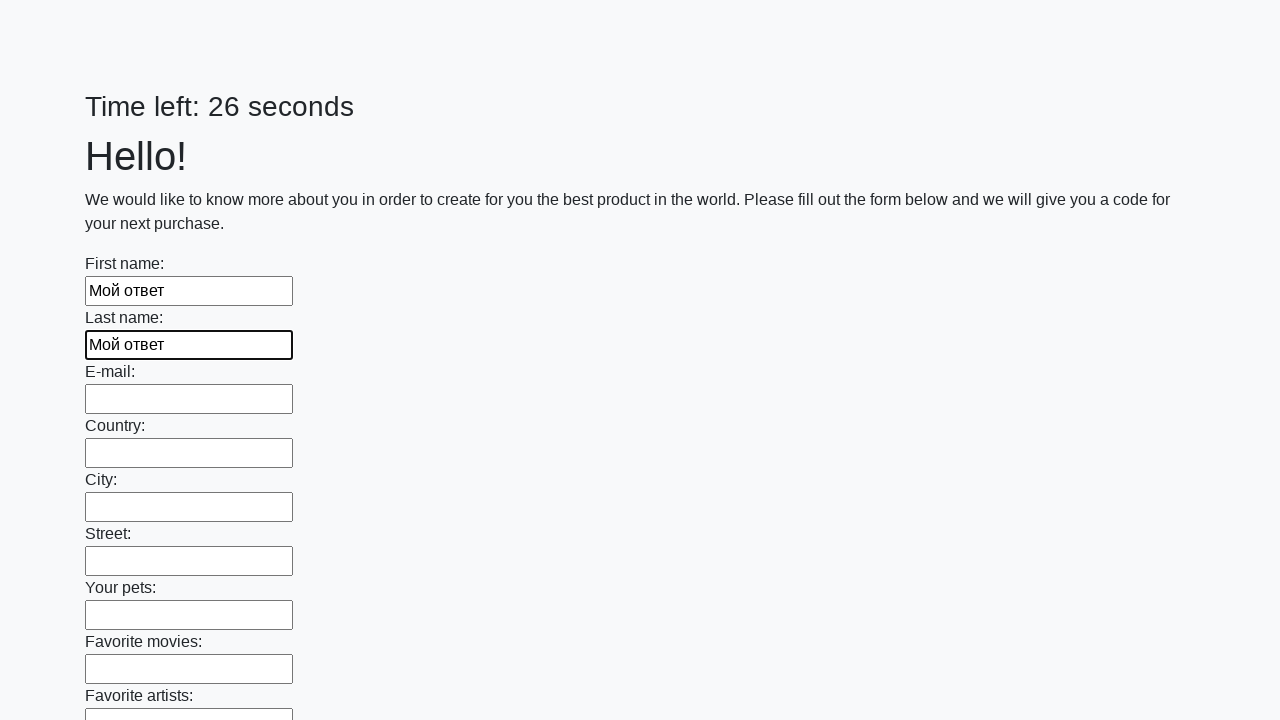

Filled an input field with 'Мой ответ' on input >> nth=2
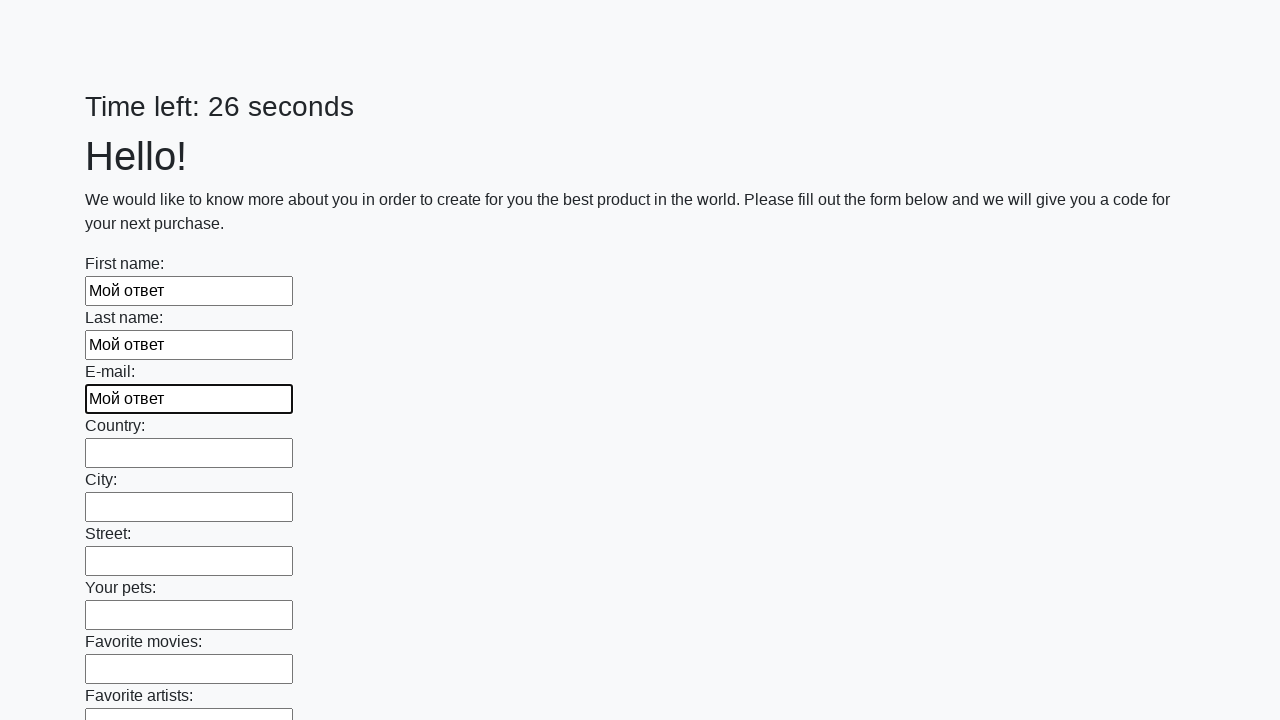

Filled an input field with 'Мой ответ' on input >> nth=3
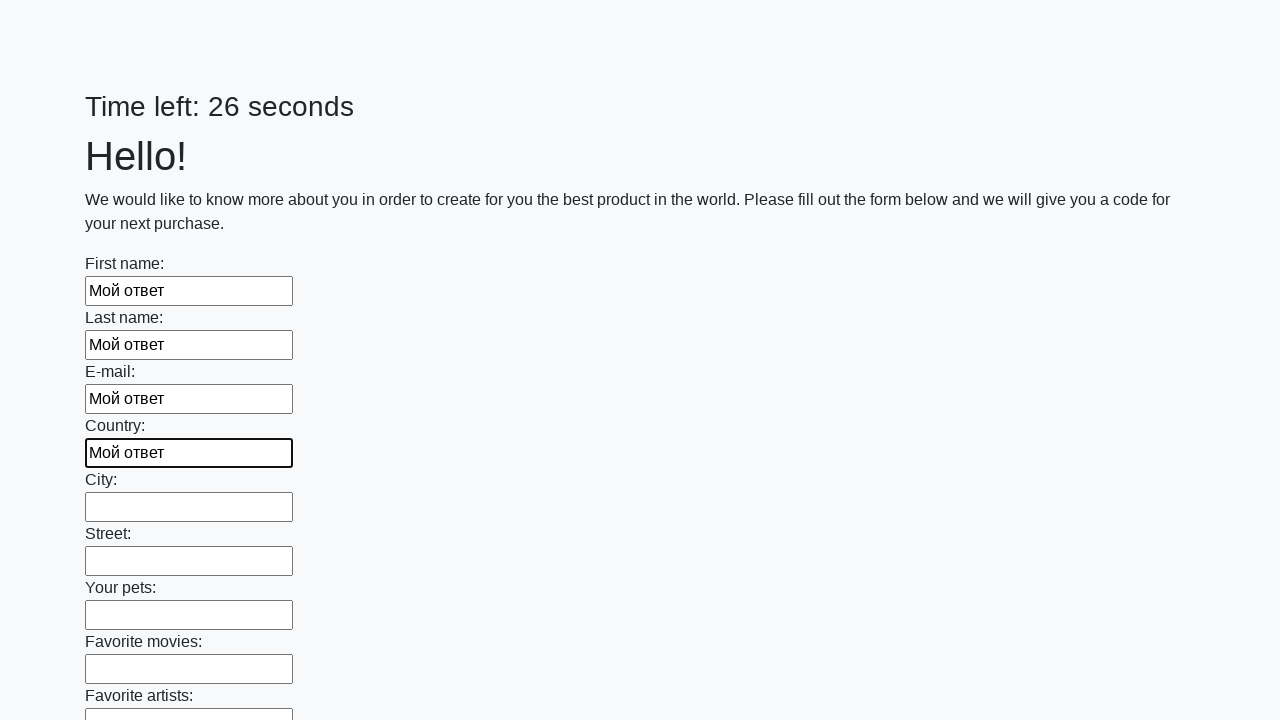

Filled an input field with 'Мой ответ' on input >> nth=4
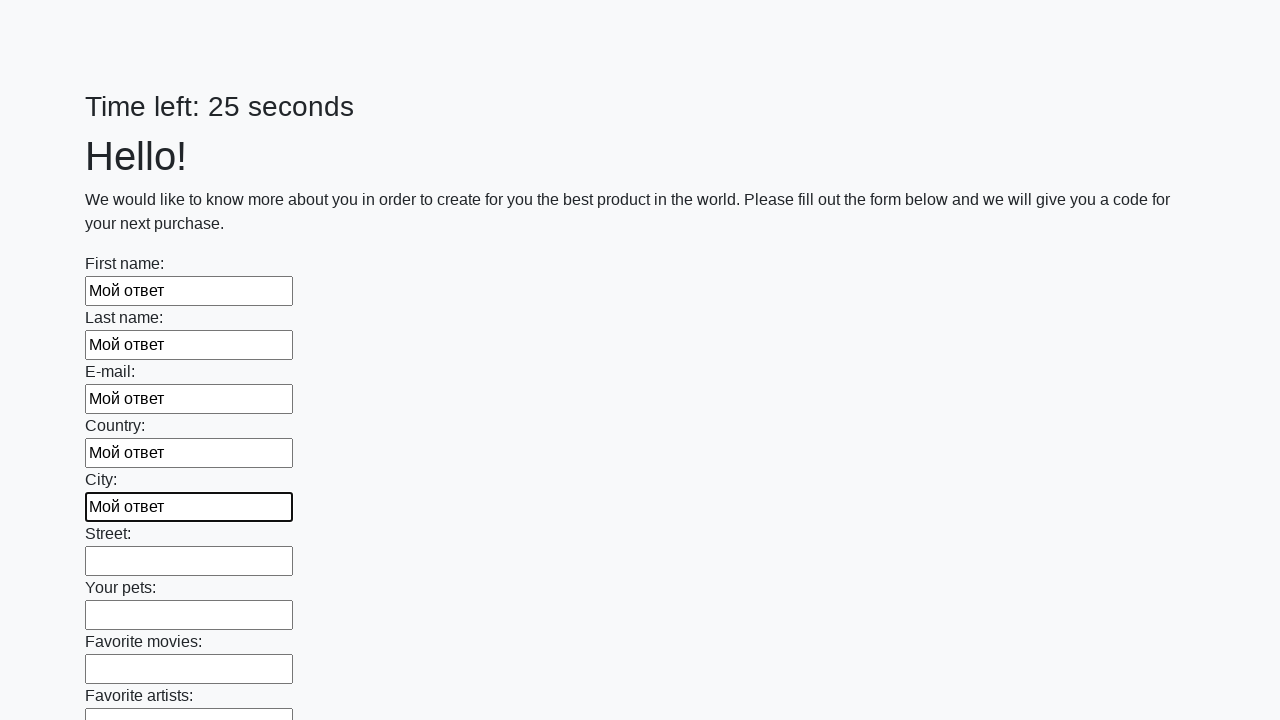

Filled an input field with 'Мой ответ' on input >> nth=5
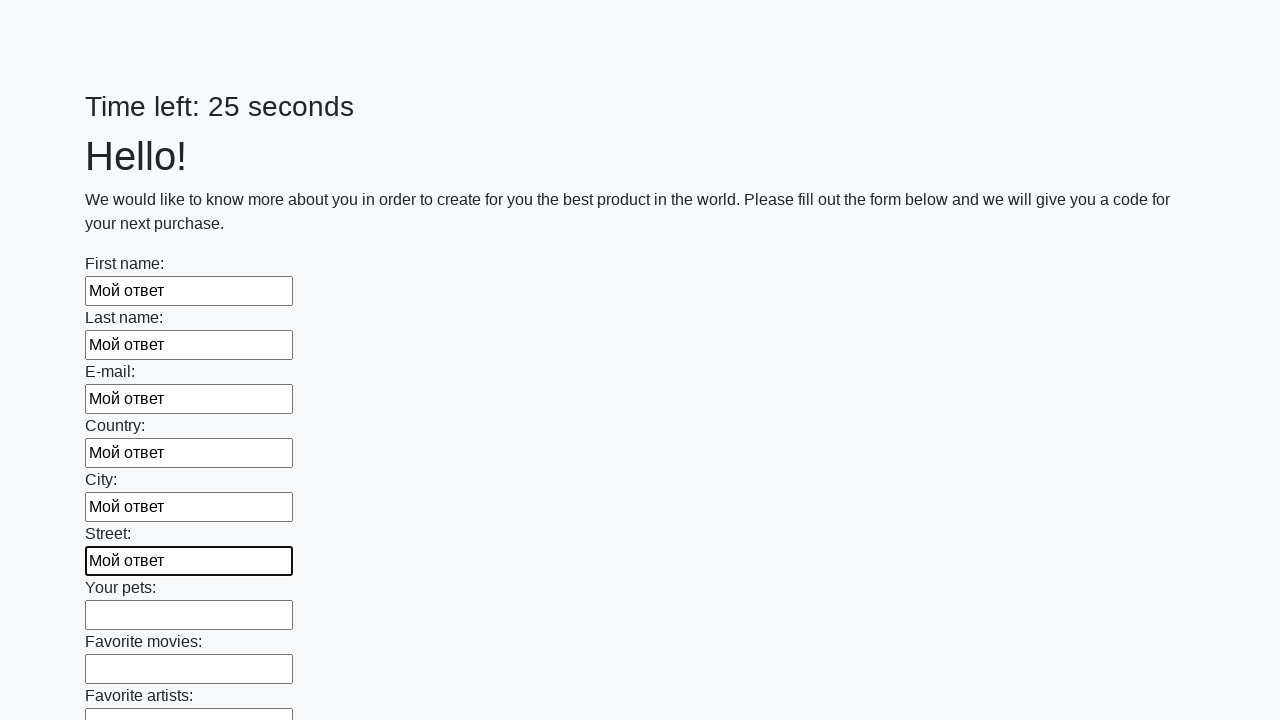

Filled an input field with 'Мой ответ' on input >> nth=6
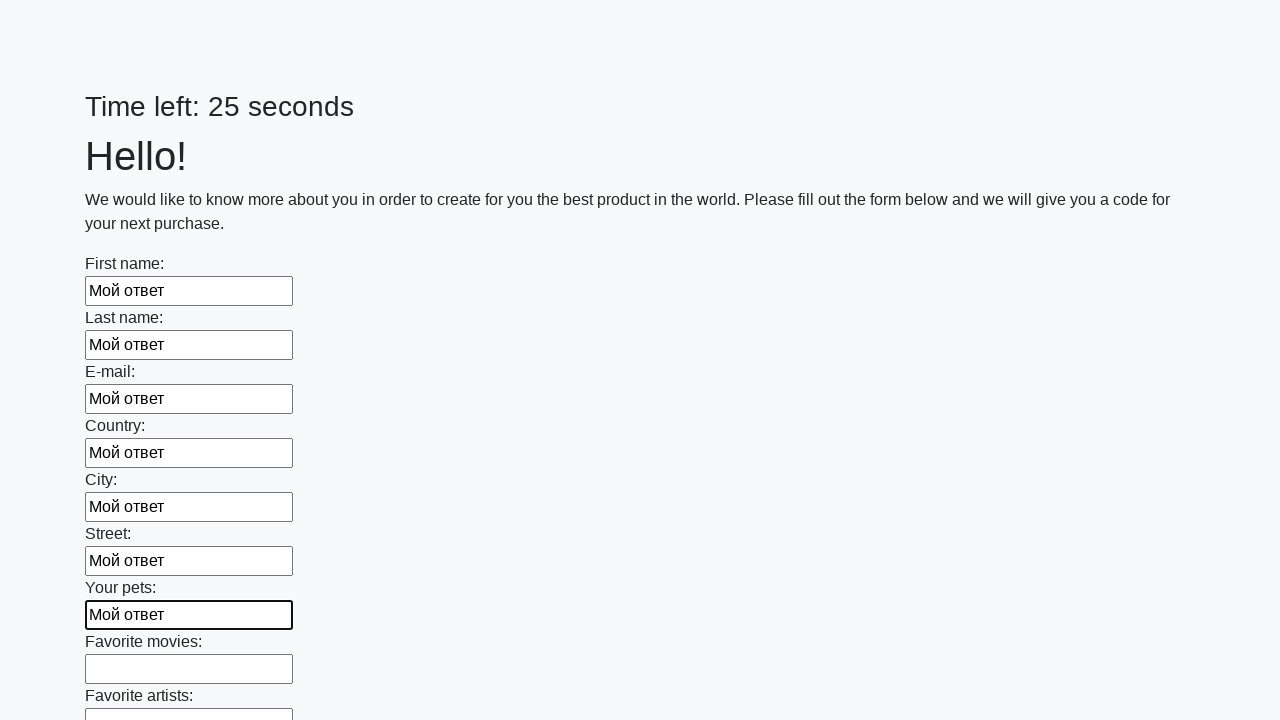

Filled an input field with 'Мой ответ' on input >> nth=7
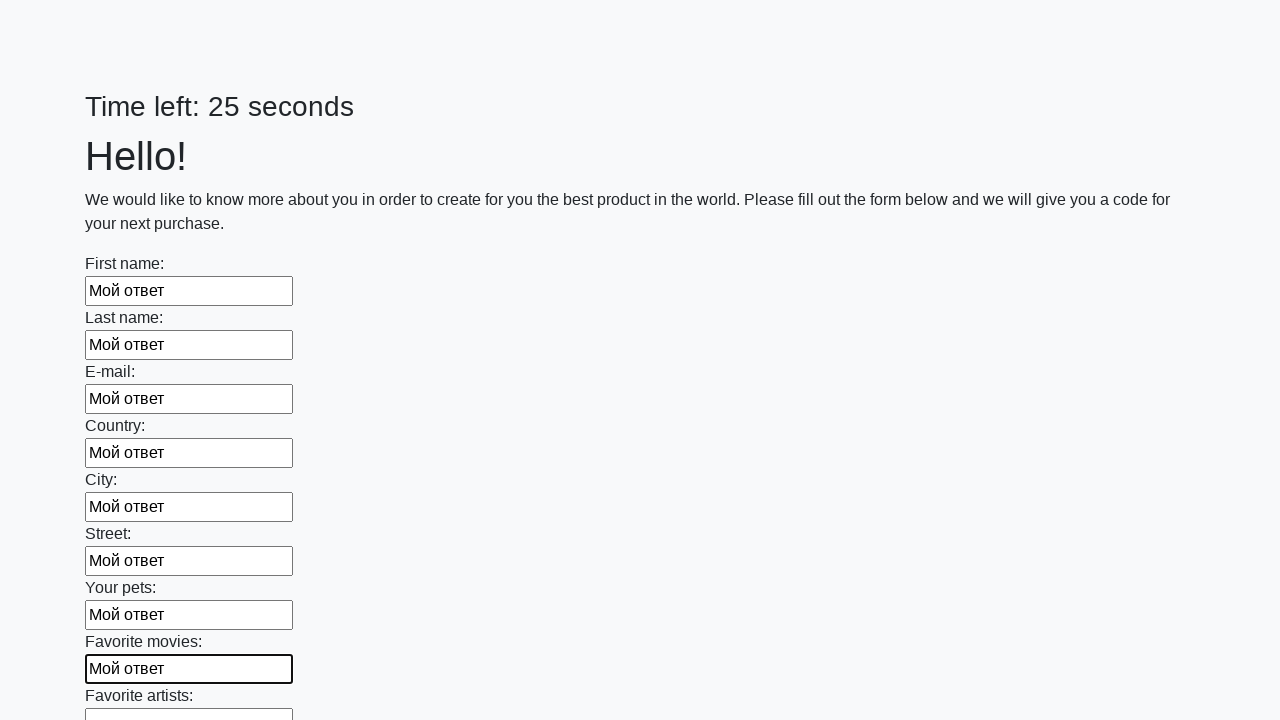

Filled an input field with 'Мой ответ' on input >> nth=8
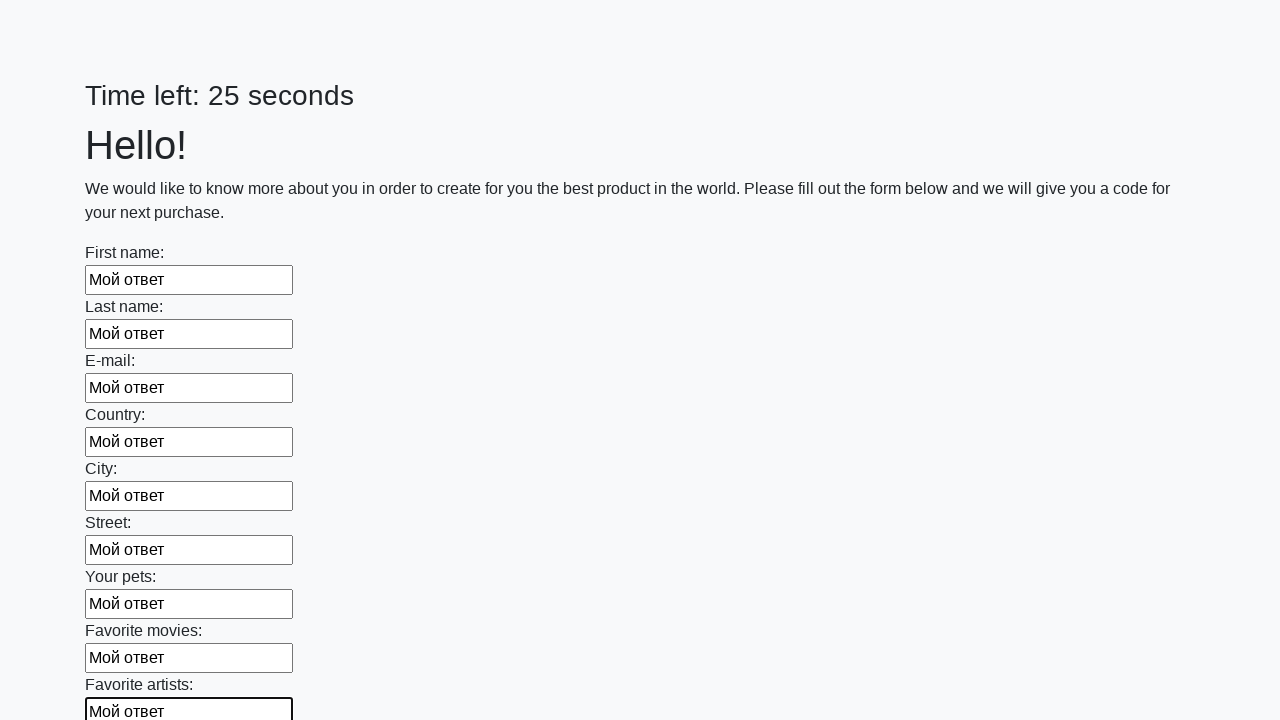

Filled an input field with 'Мой ответ' on input >> nth=9
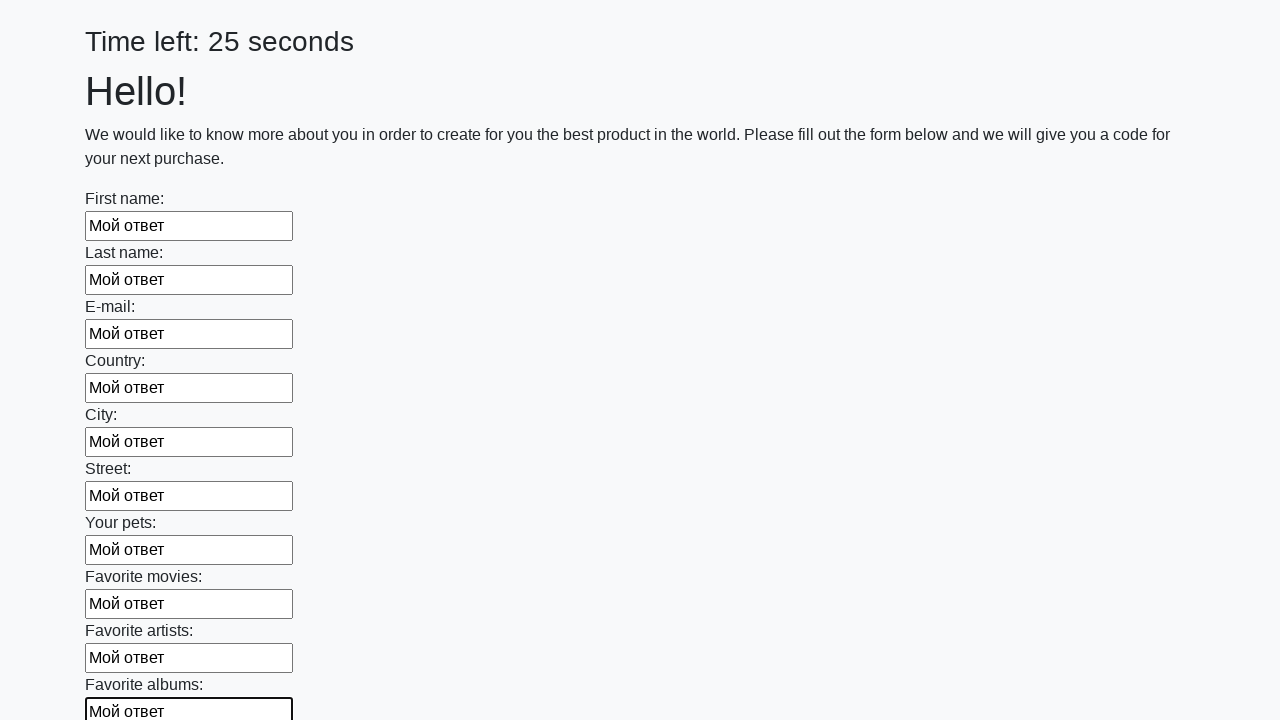

Filled an input field with 'Мой ответ' on input >> nth=10
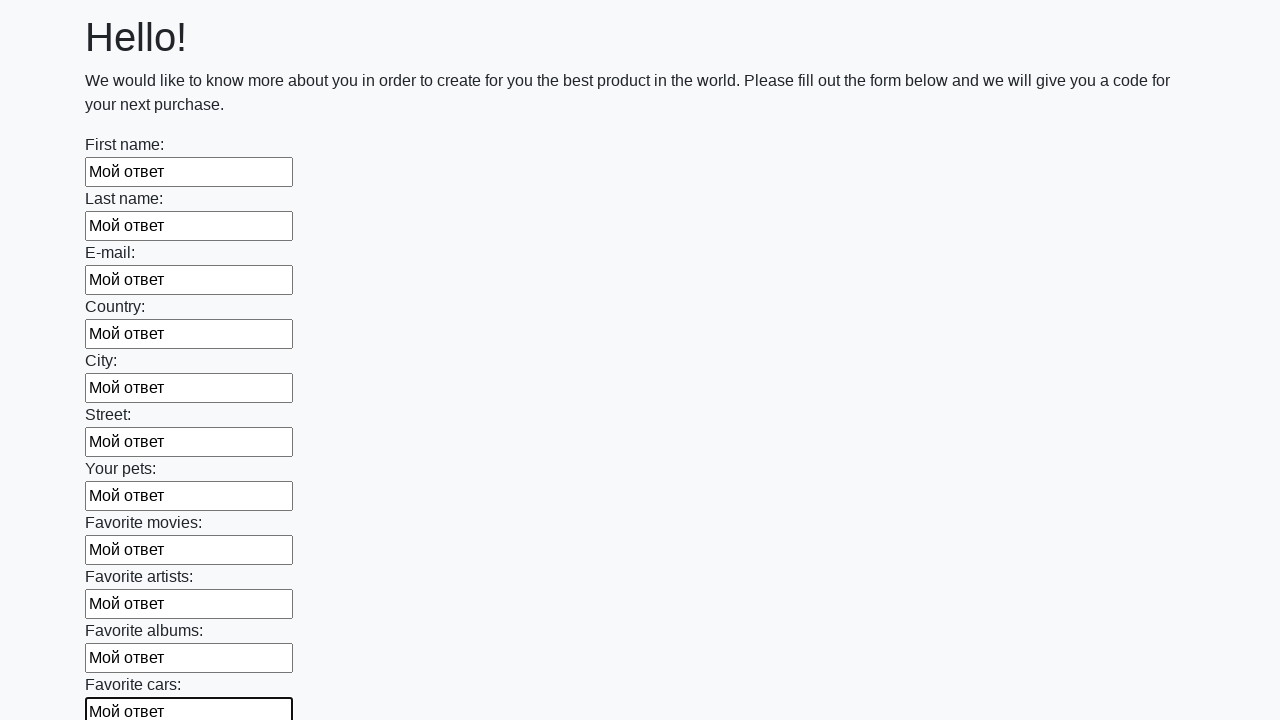

Filled an input field with 'Мой ответ' on input >> nth=11
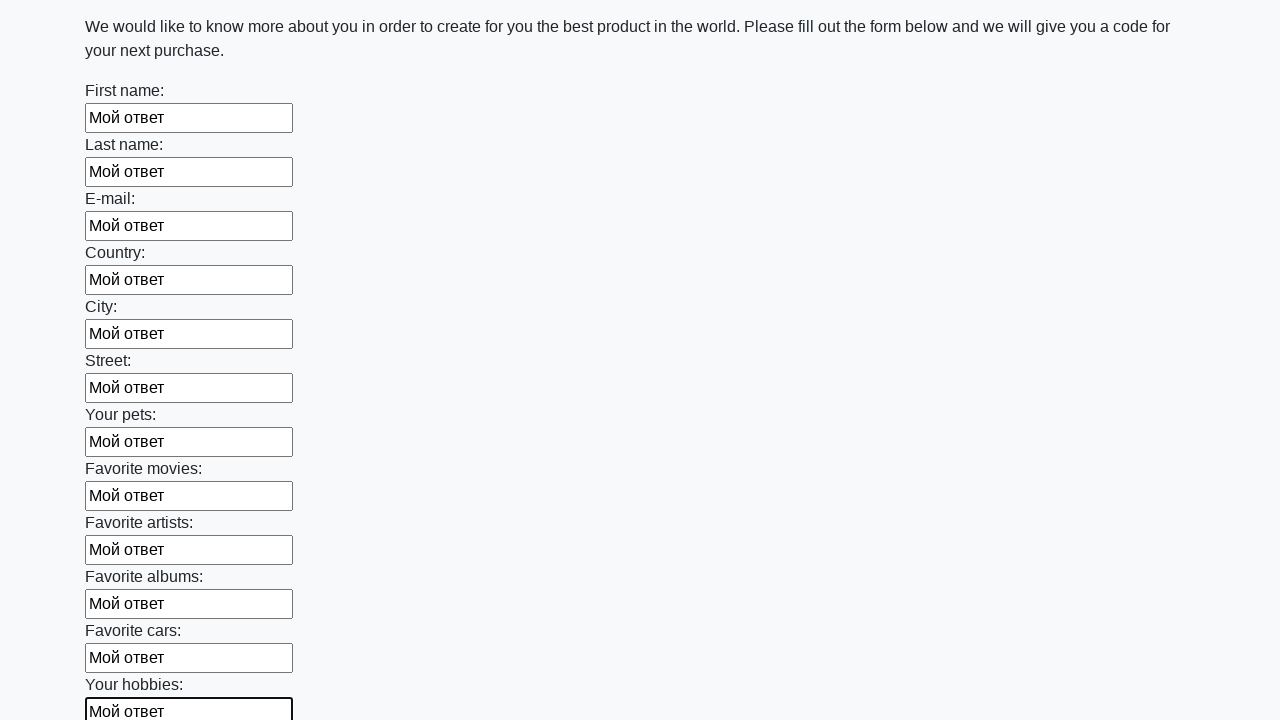

Filled an input field with 'Мой ответ' on input >> nth=12
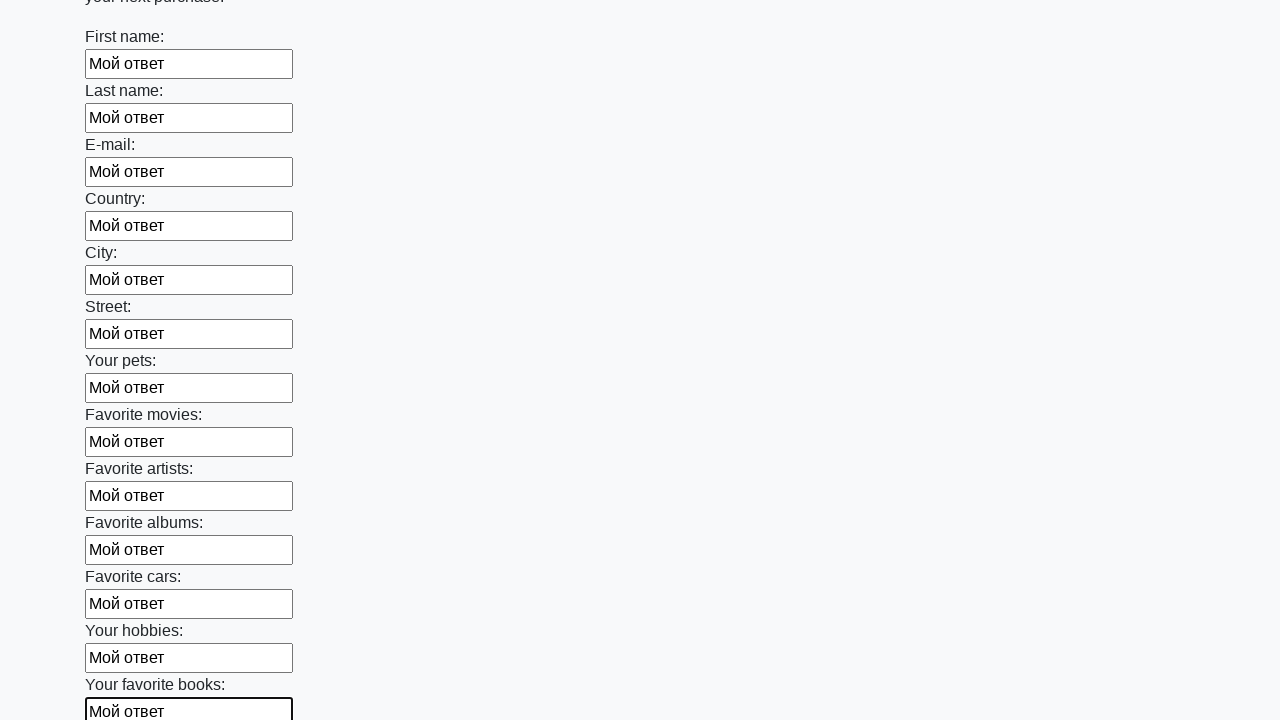

Filled an input field with 'Мой ответ' on input >> nth=13
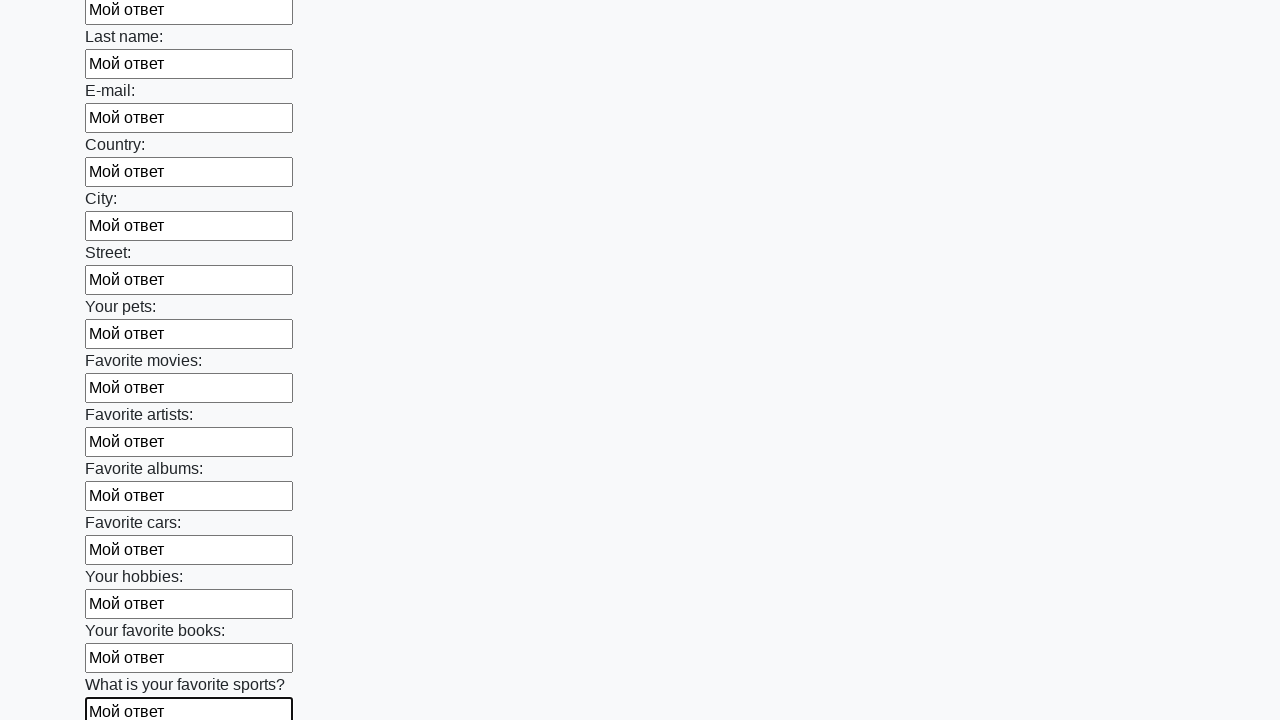

Filled an input field with 'Мой ответ' on input >> nth=14
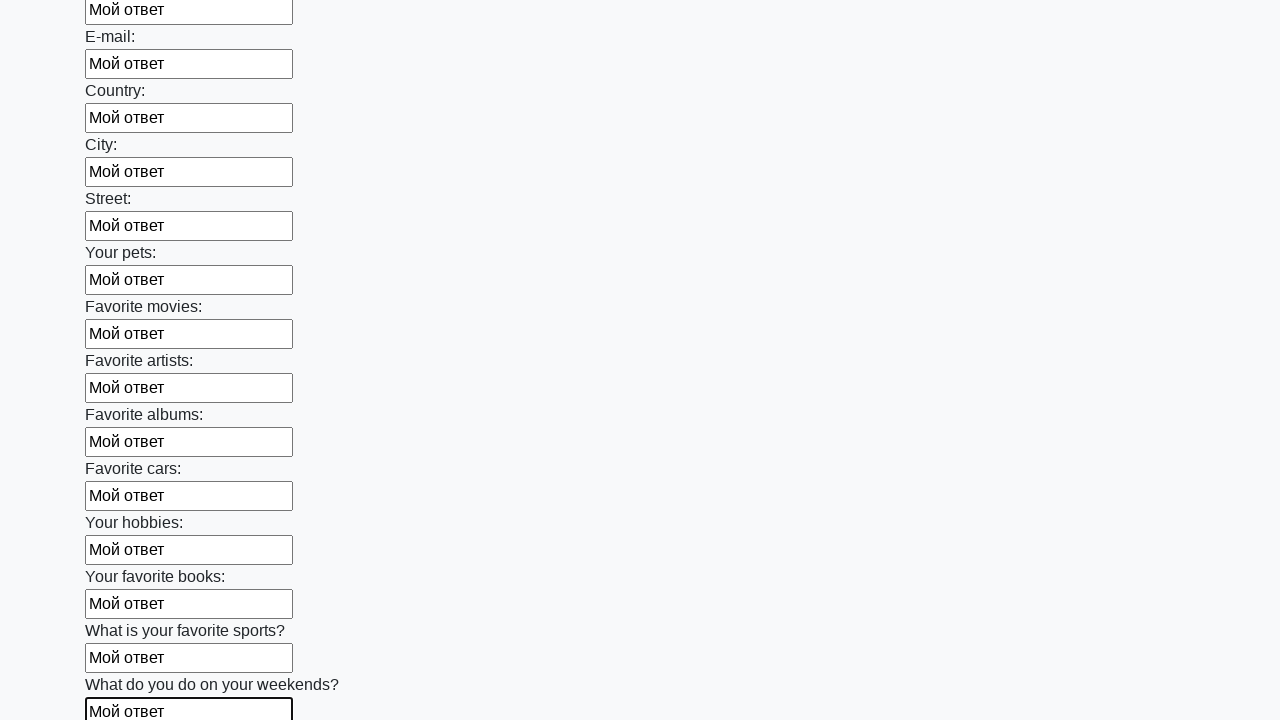

Filled an input field with 'Мой ответ' on input >> nth=15
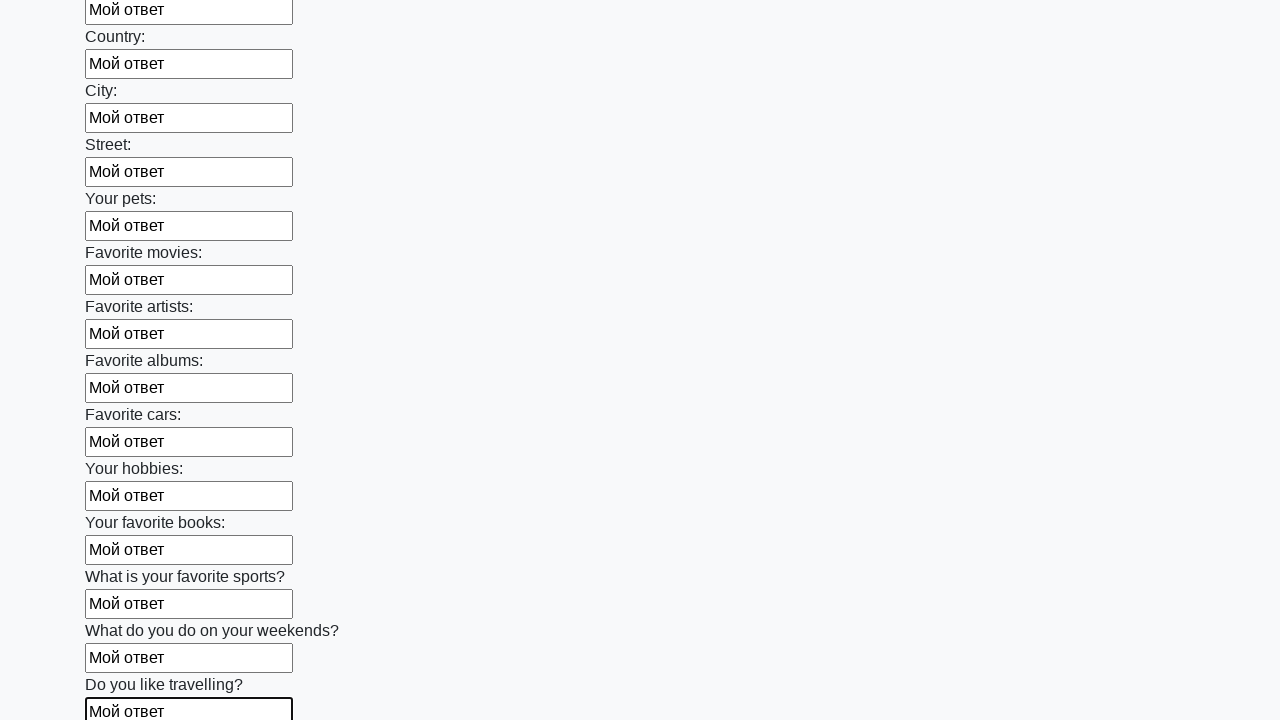

Filled an input field with 'Мой ответ' on input >> nth=16
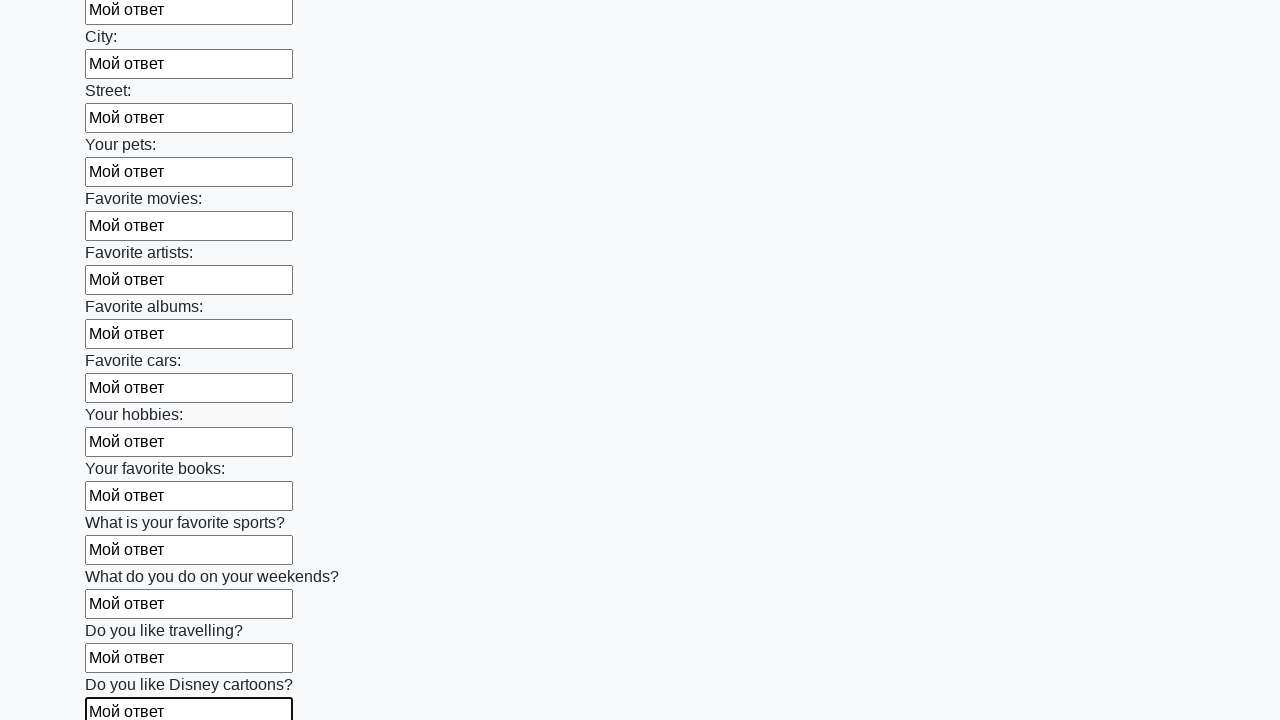

Filled an input field with 'Мой ответ' on input >> nth=17
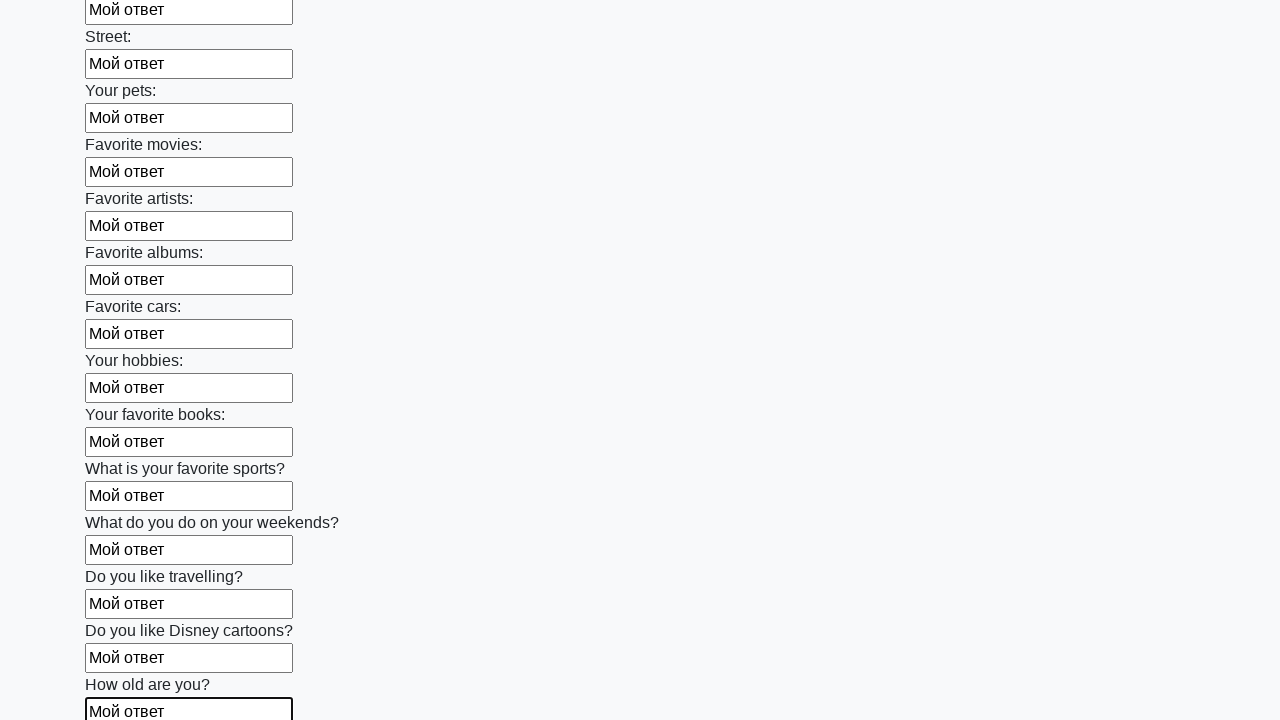

Filled an input field with 'Мой ответ' on input >> nth=18
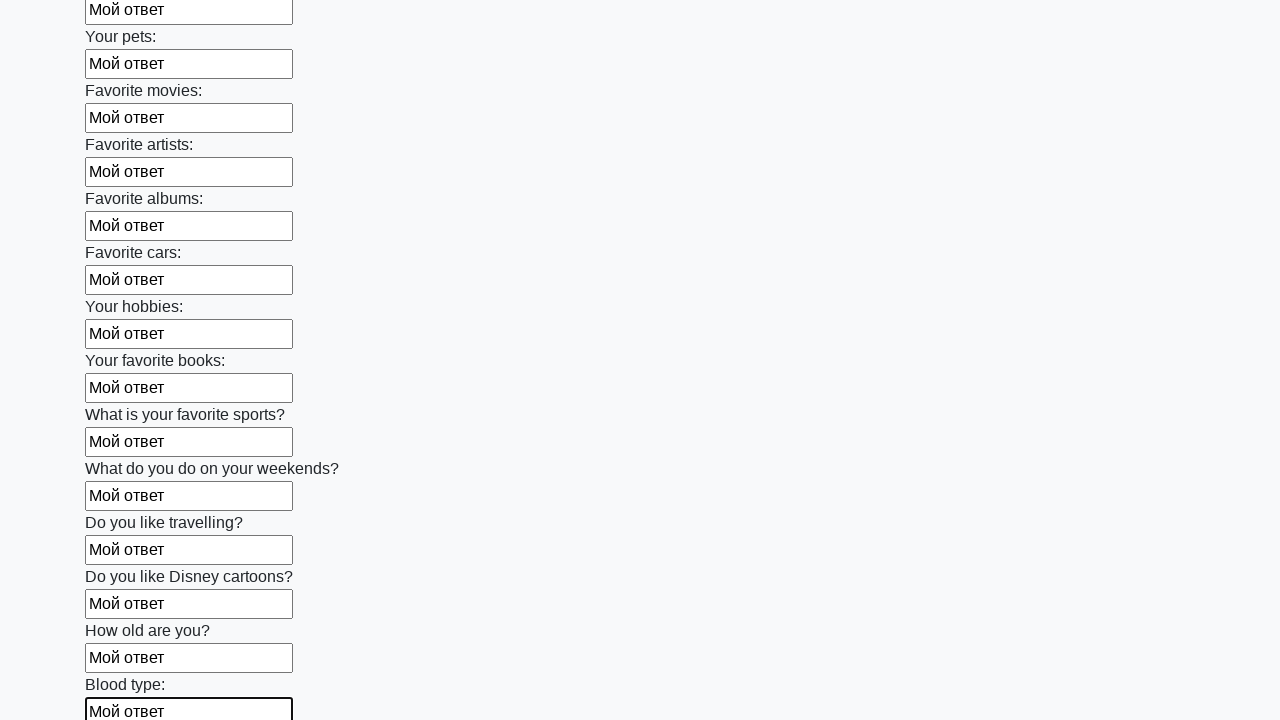

Filled an input field with 'Мой ответ' on input >> nth=19
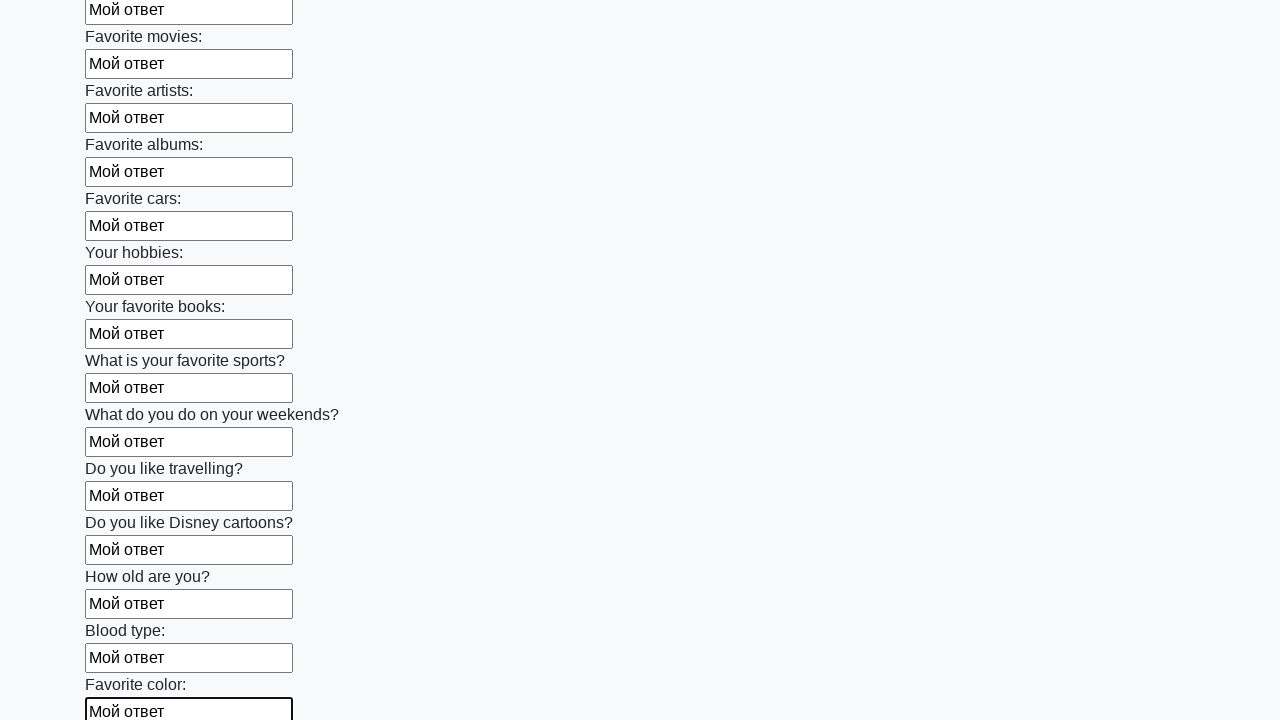

Filled an input field with 'Мой ответ' on input >> nth=20
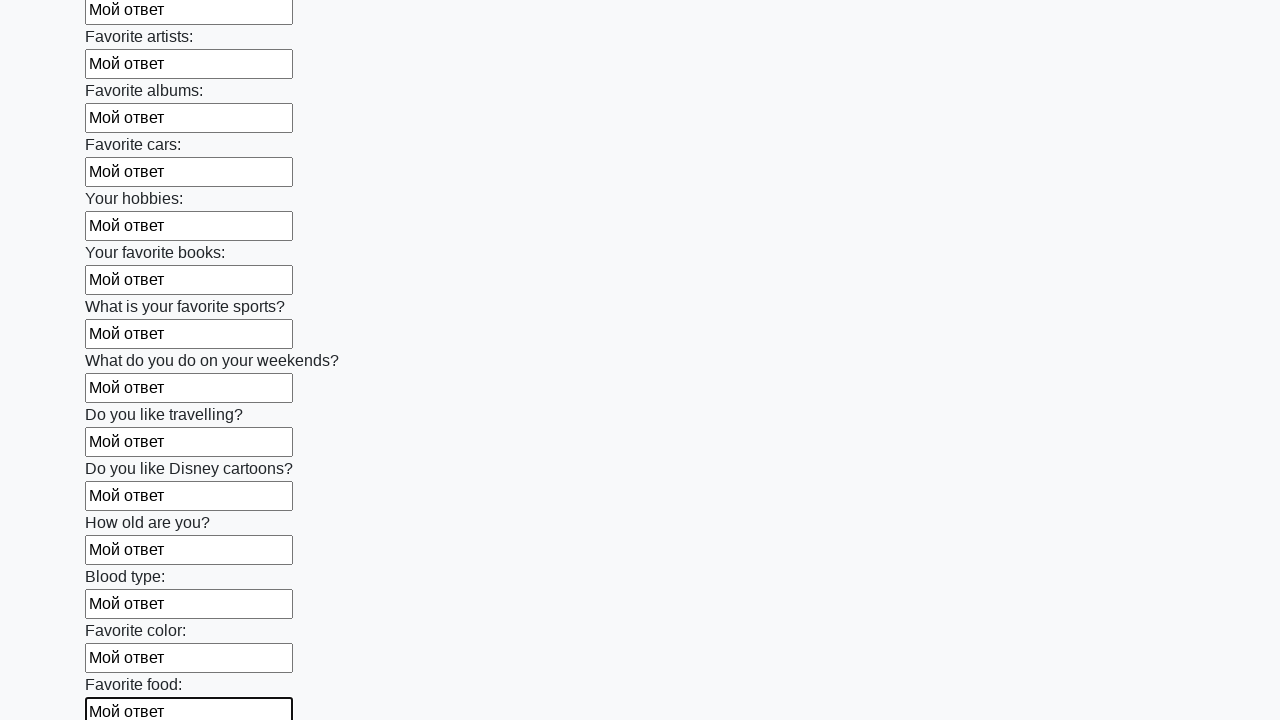

Filled an input field with 'Мой ответ' on input >> nth=21
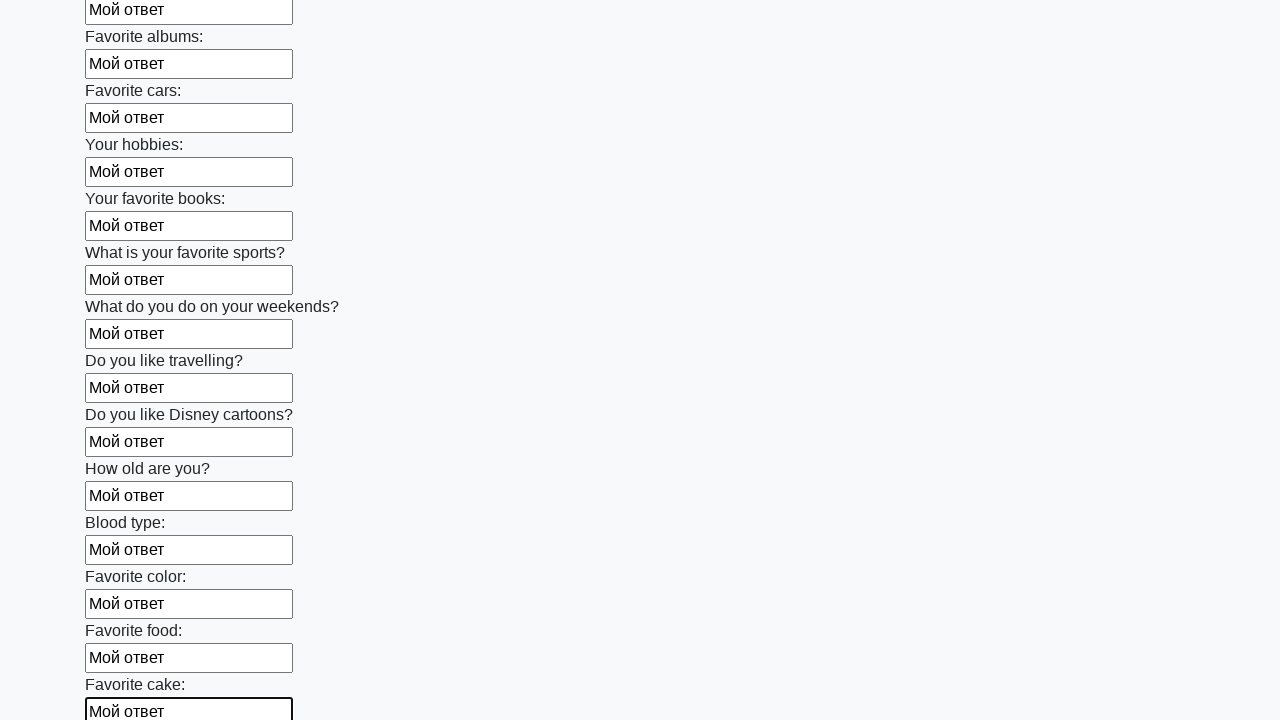

Filled an input field with 'Мой ответ' on input >> nth=22
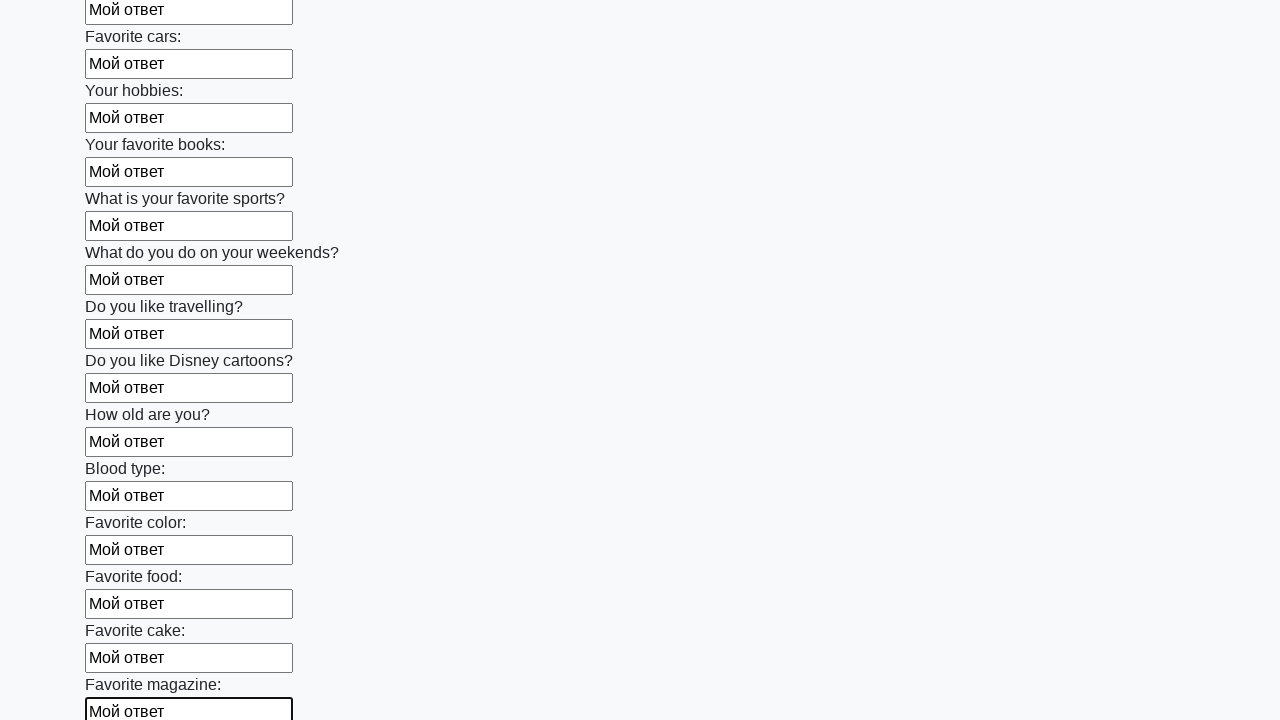

Filled an input field with 'Мой ответ' on input >> nth=23
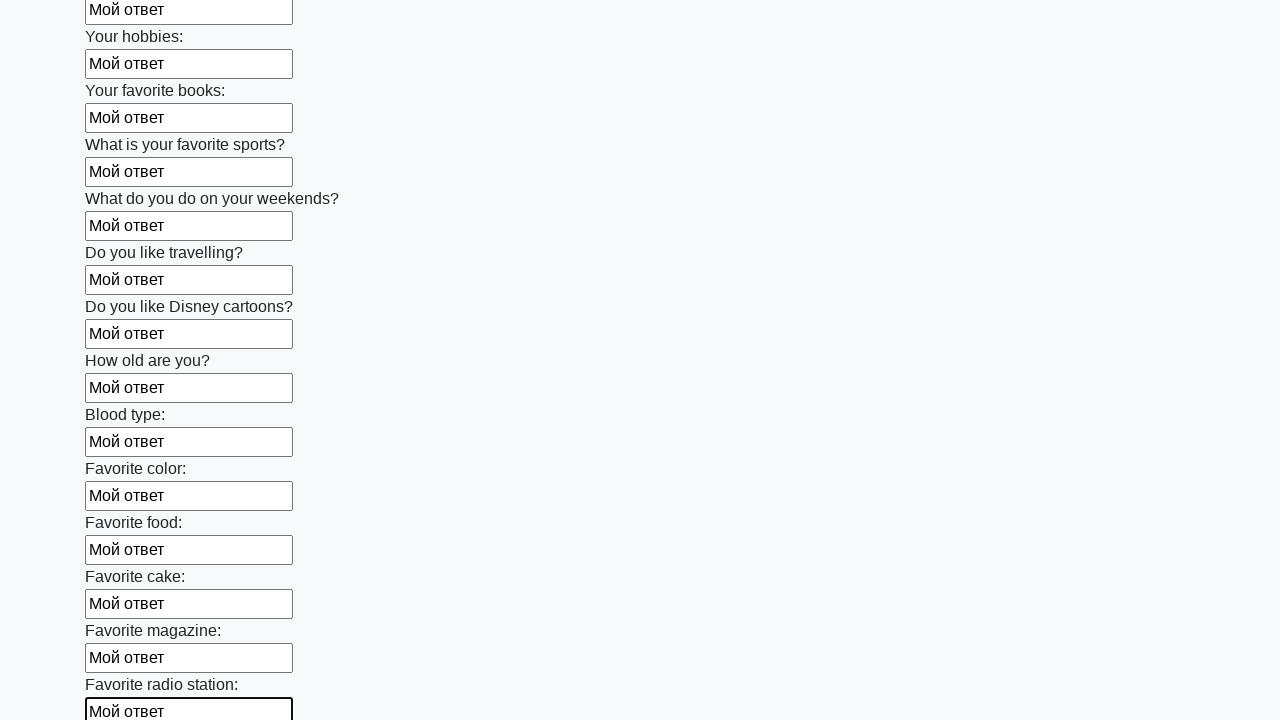

Filled an input field with 'Мой ответ' on input >> nth=24
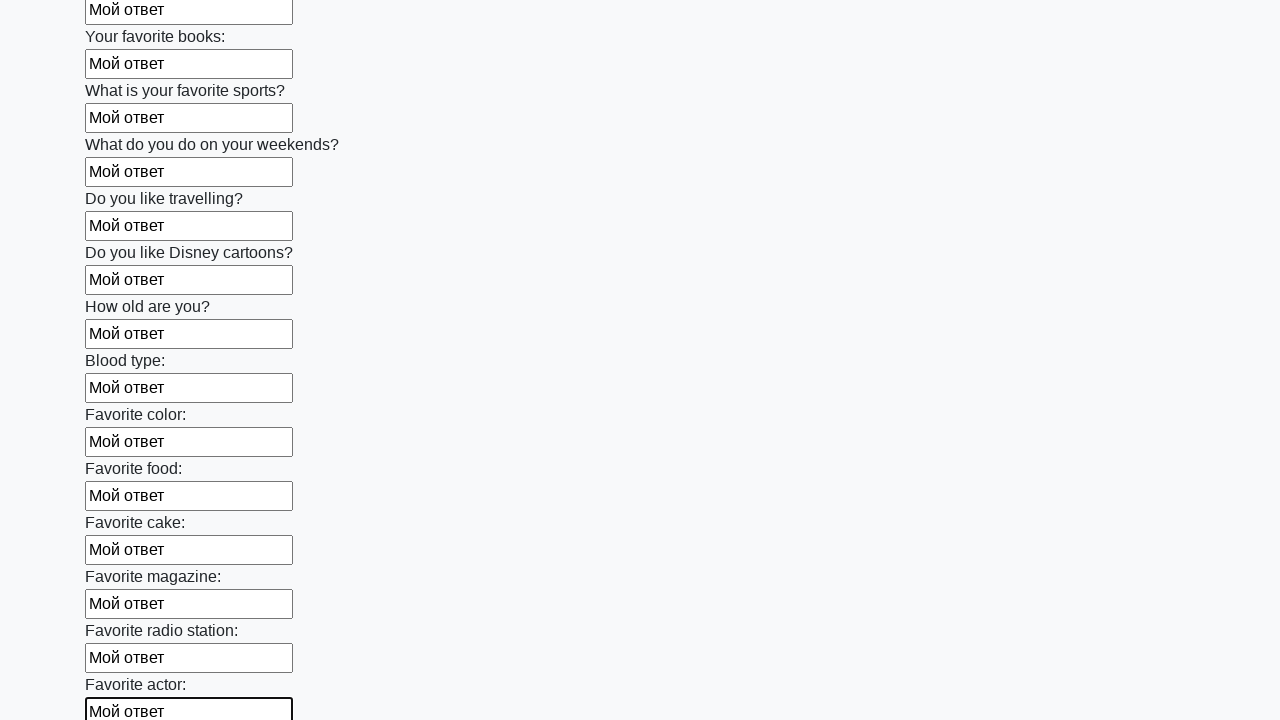

Filled an input field with 'Мой ответ' on input >> nth=25
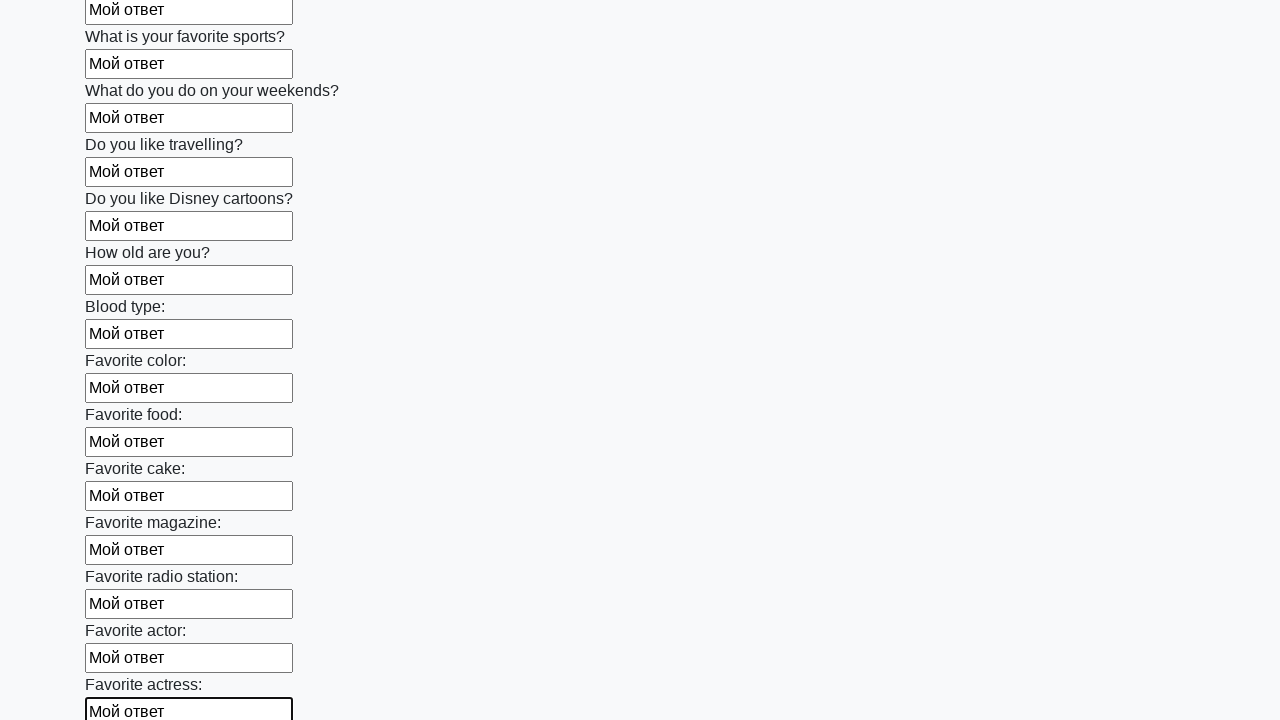

Filled an input field with 'Мой ответ' on input >> nth=26
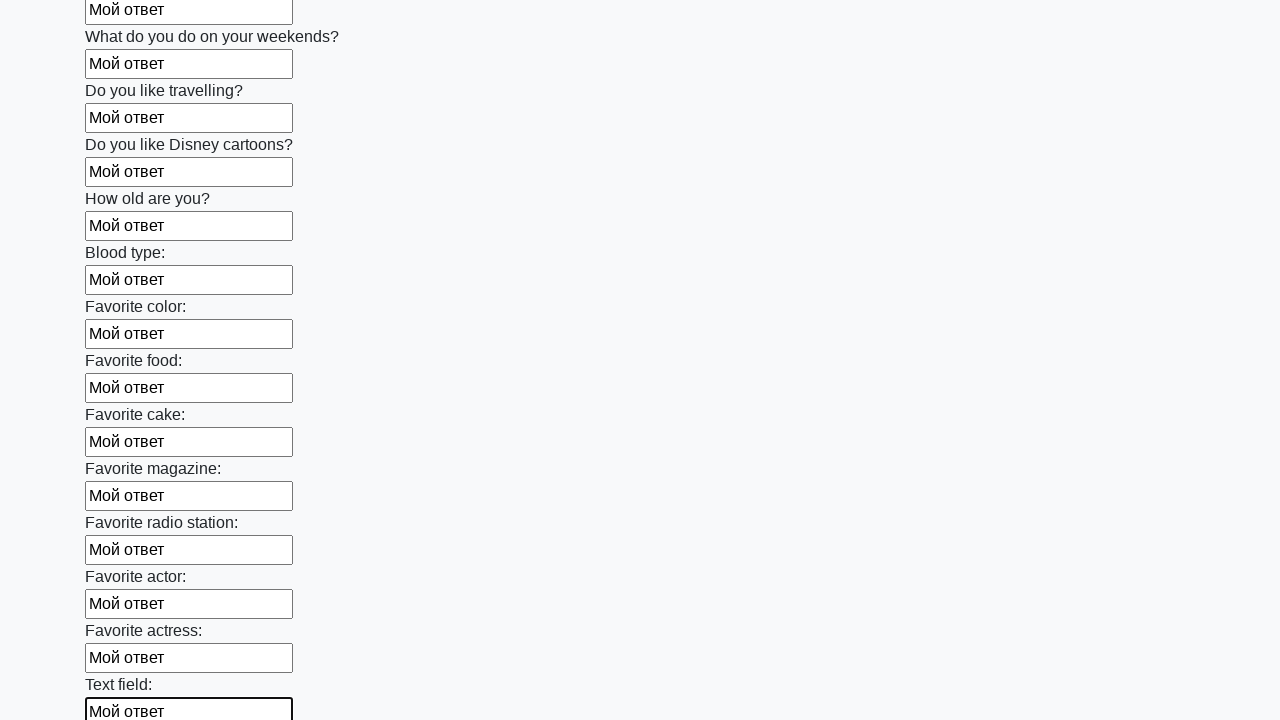

Filled an input field with 'Мой ответ' on input >> nth=27
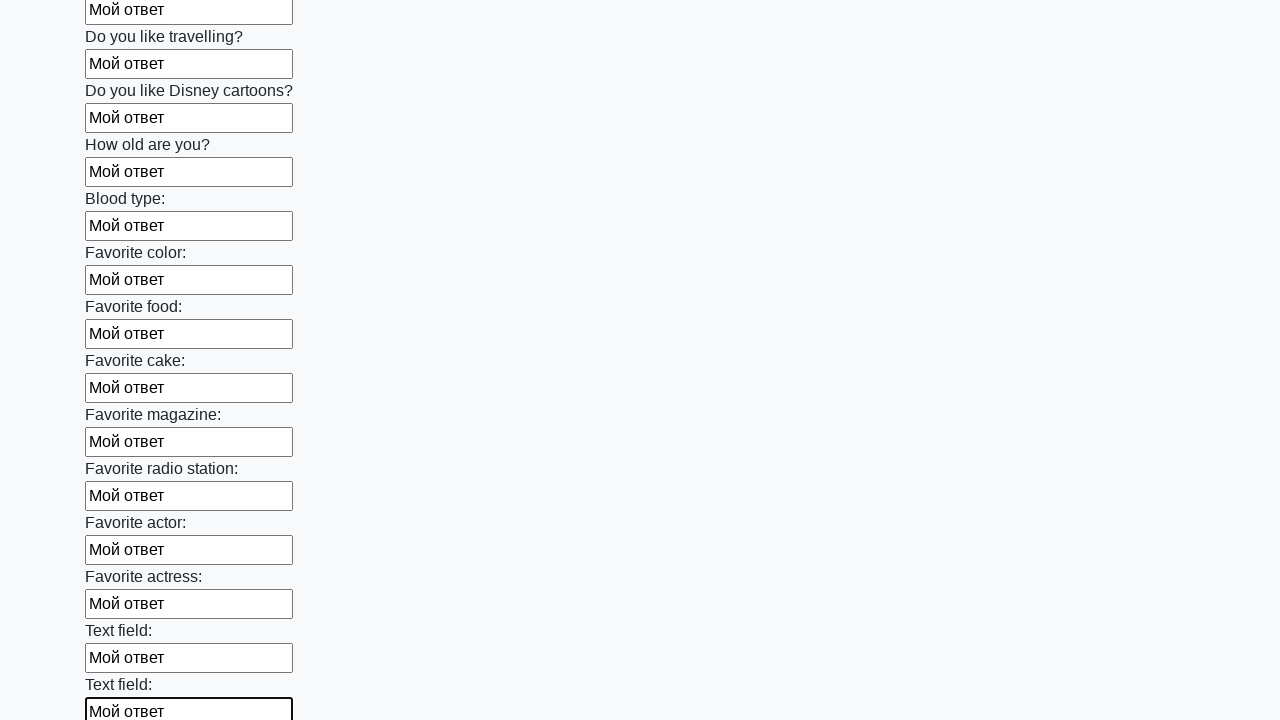

Filled an input field with 'Мой ответ' on input >> nth=28
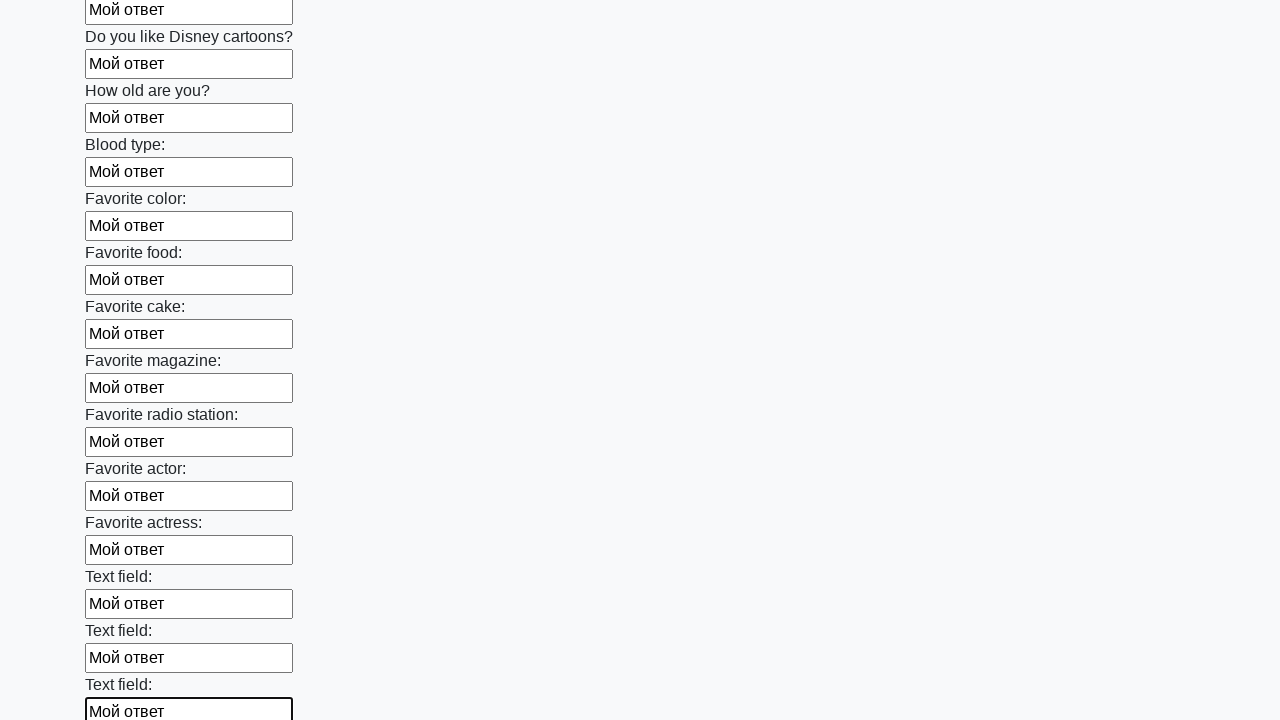

Filled an input field with 'Мой ответ' on input >> nth=29
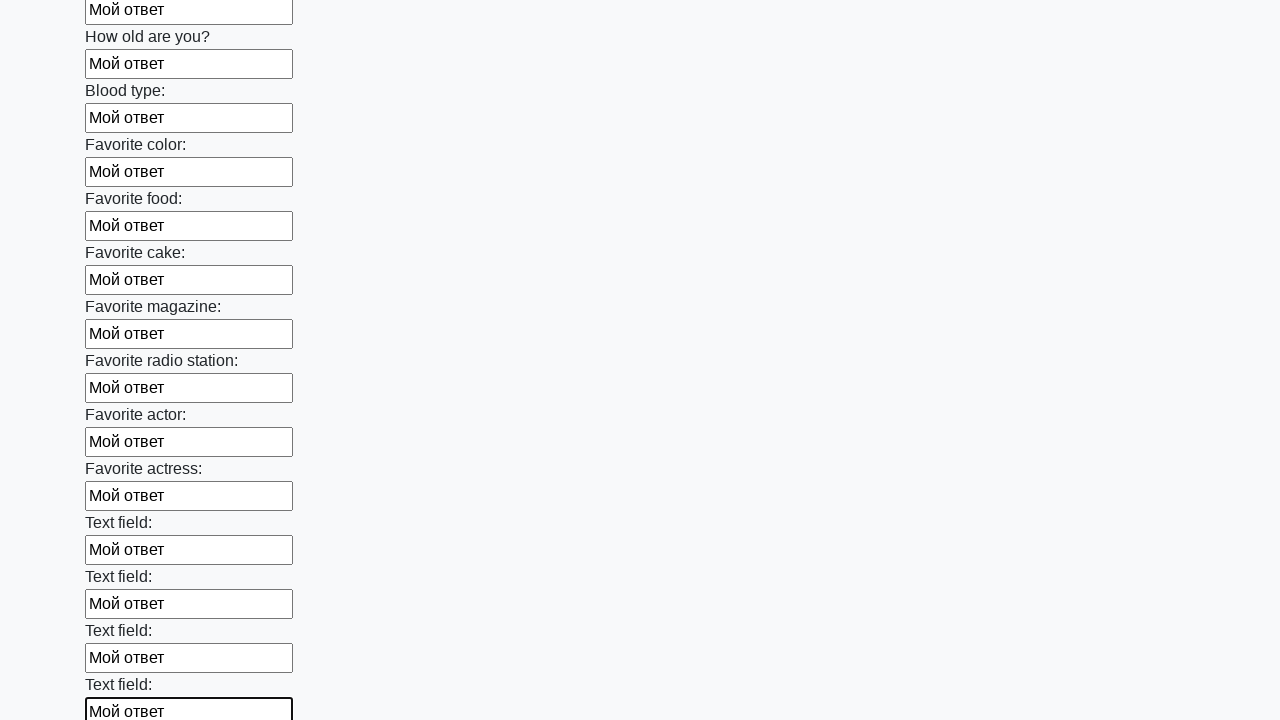

Filled an input field with 'Мой ответ' on input >> nth=30
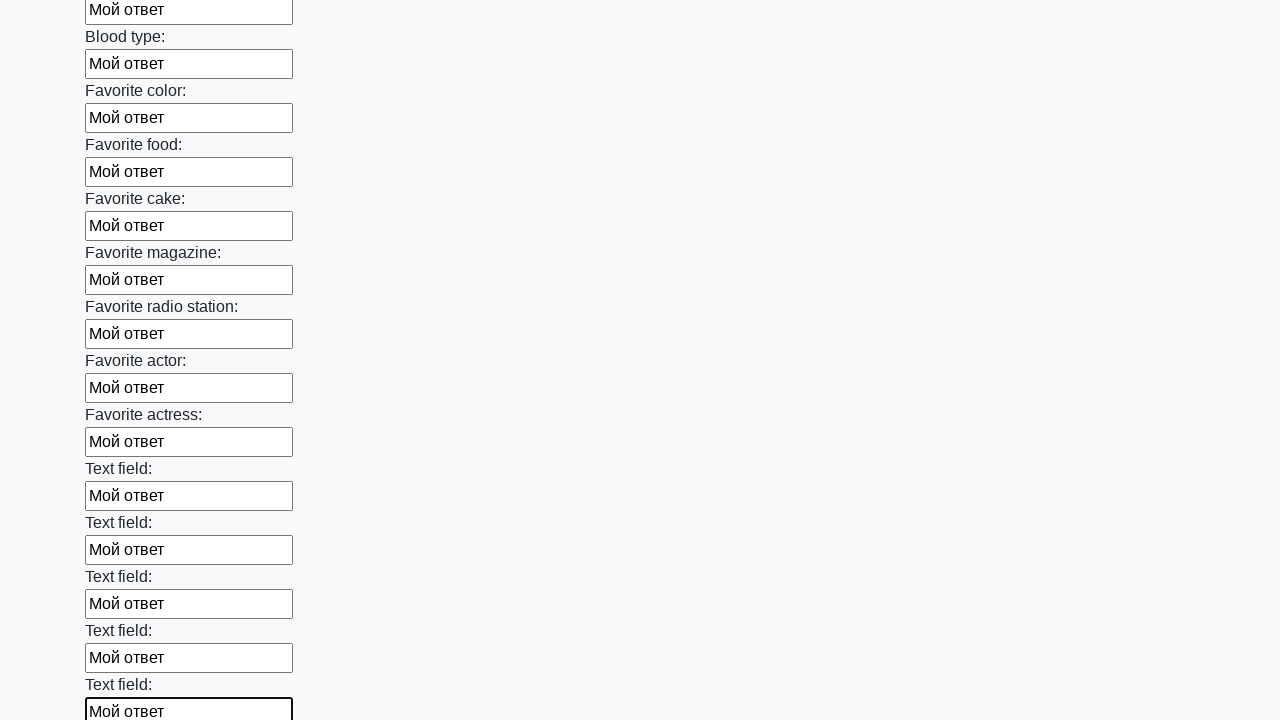

Filled an input field with 'Мой ответ' on input >> nth=31
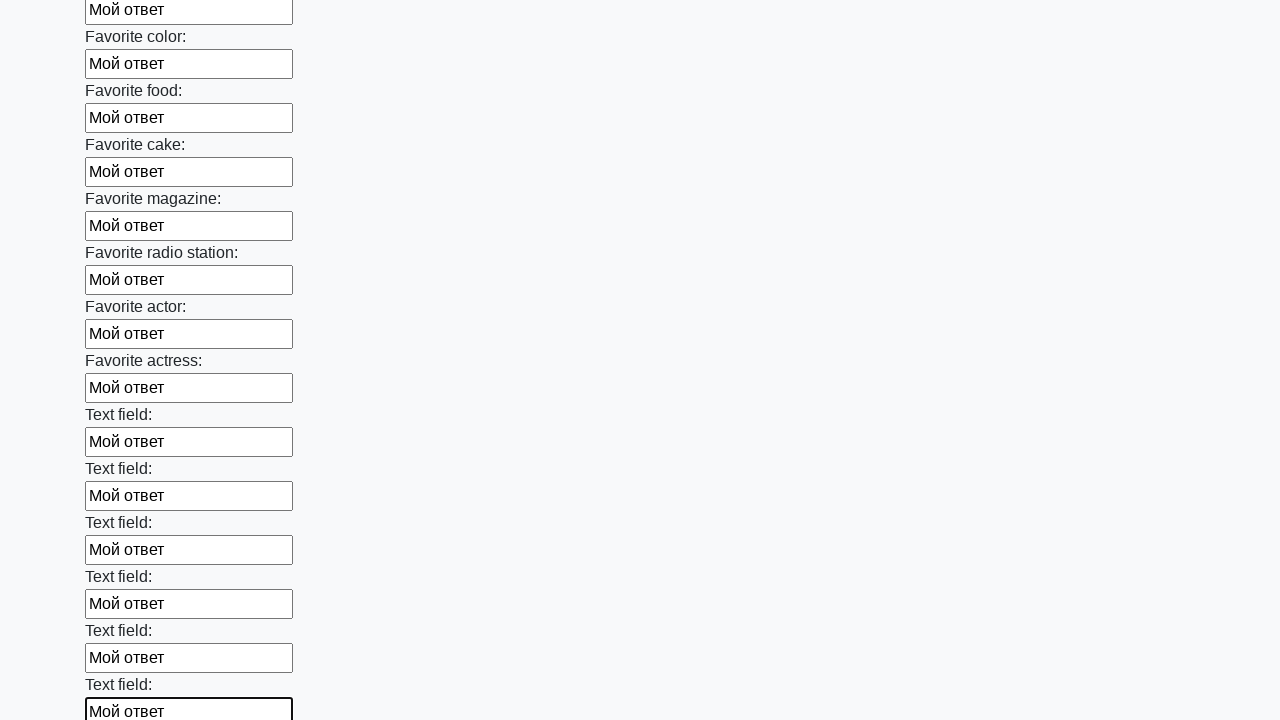

Filled an input field with 'Мой ответ' on input >> nth=32
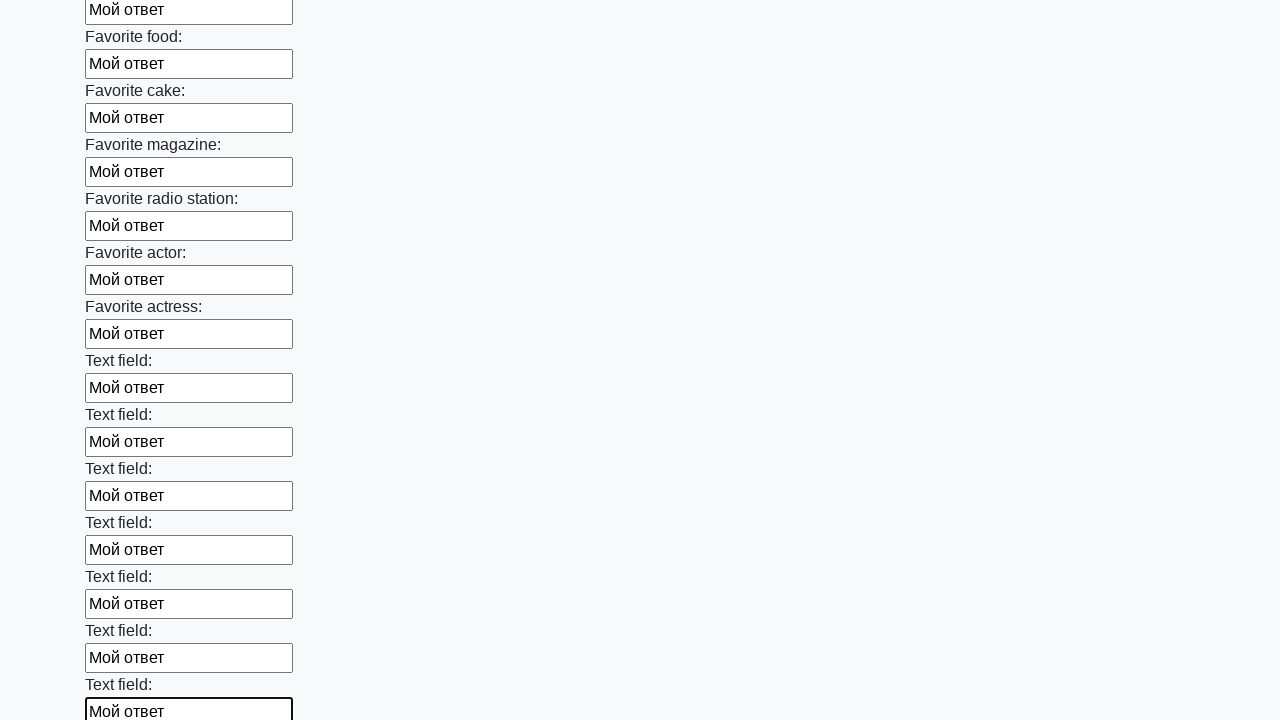

Filled an input field with 'Мой ответ' on input >> nth=33
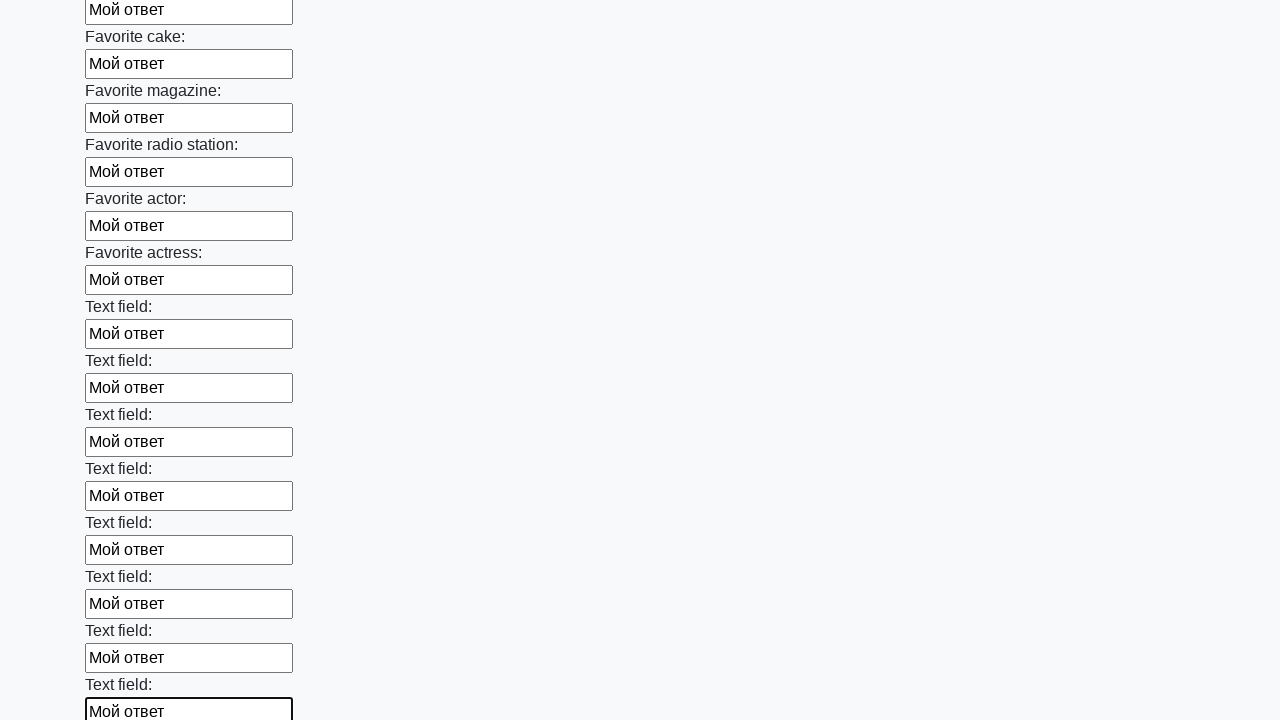

Filled an input field with 'Мой ответ' on input >> nth=34
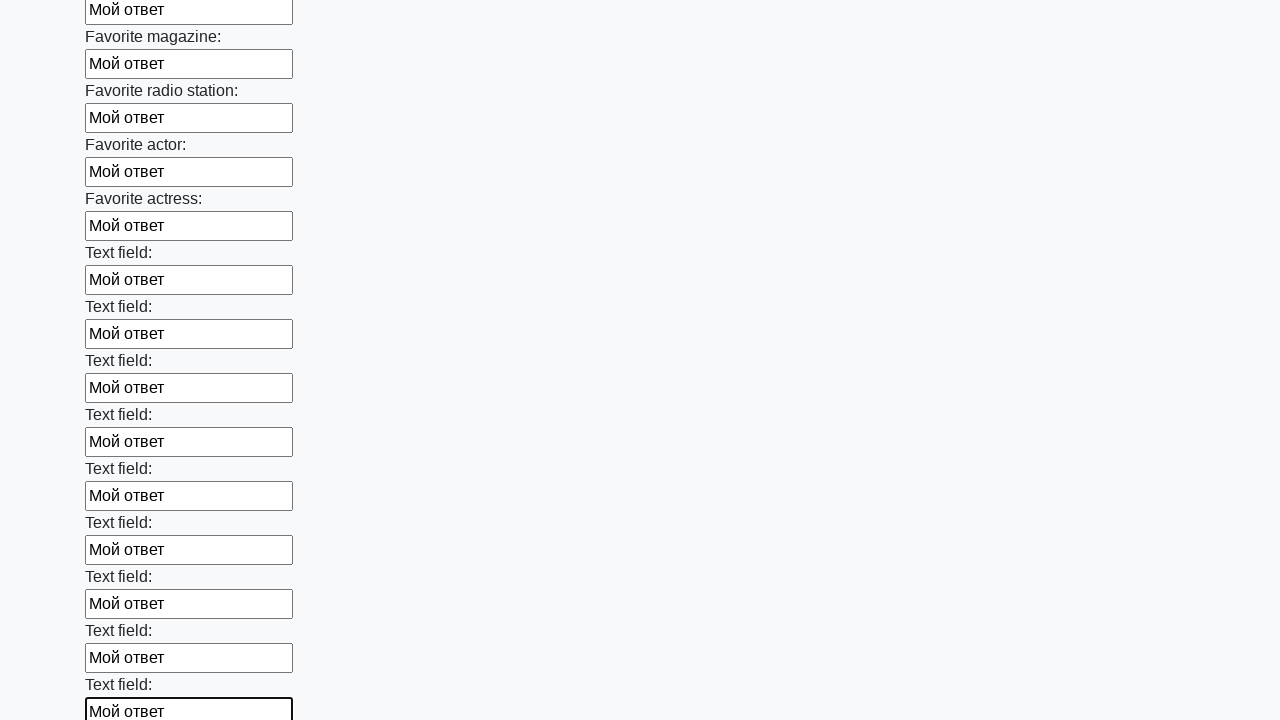

Filled an input field with 'Мой ответ' on input >> nth=35
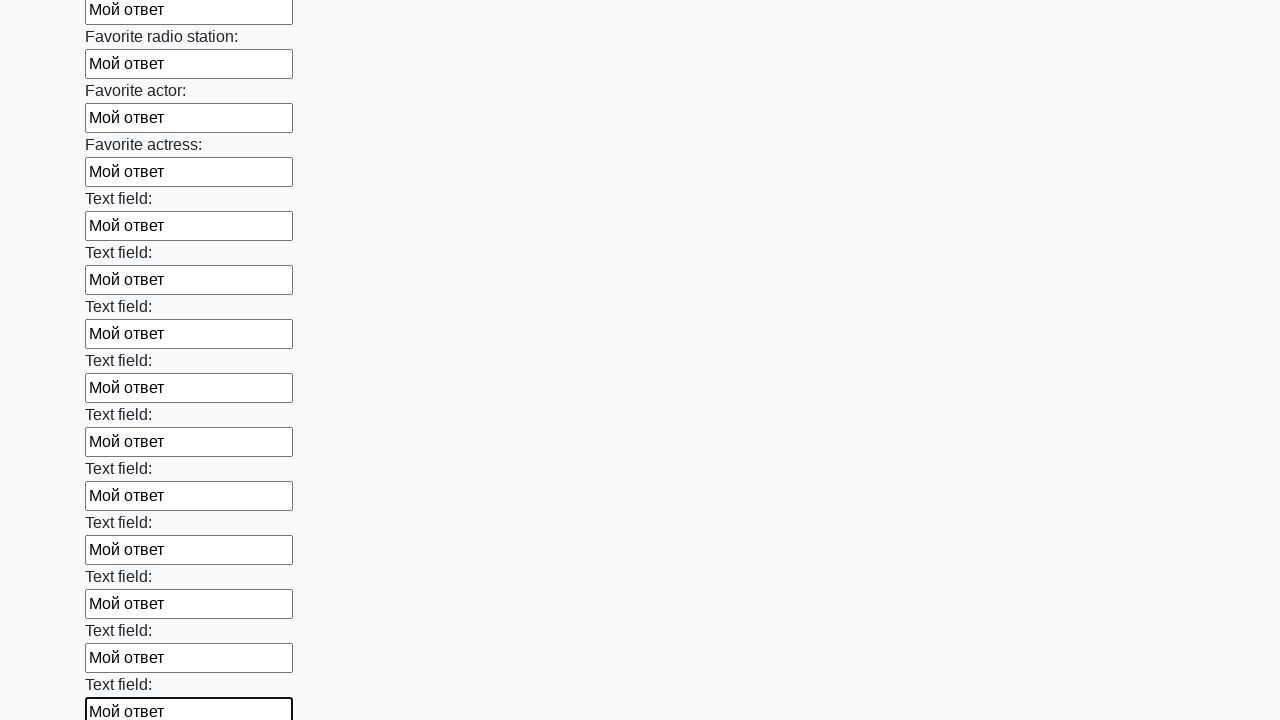

Filled an input field with 'Мой ответ' on input >> nth=36
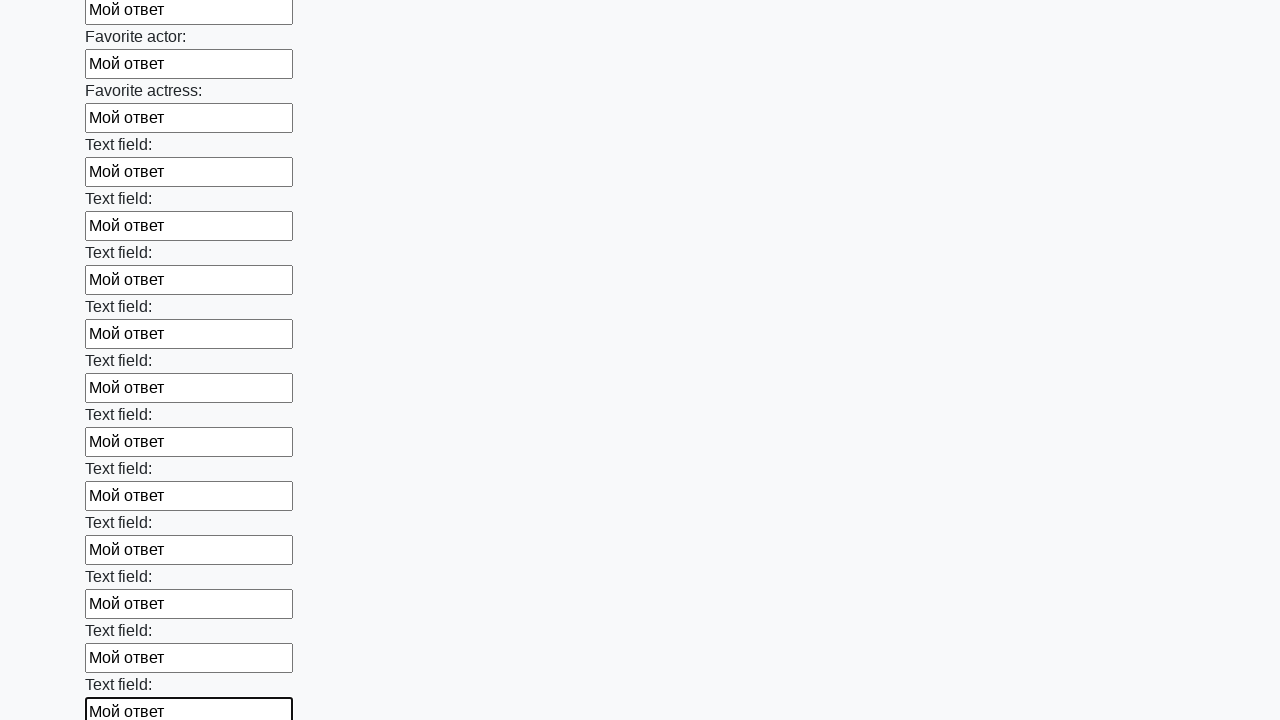

Filled an input field with 'Мой ответ' on input >> nth=37
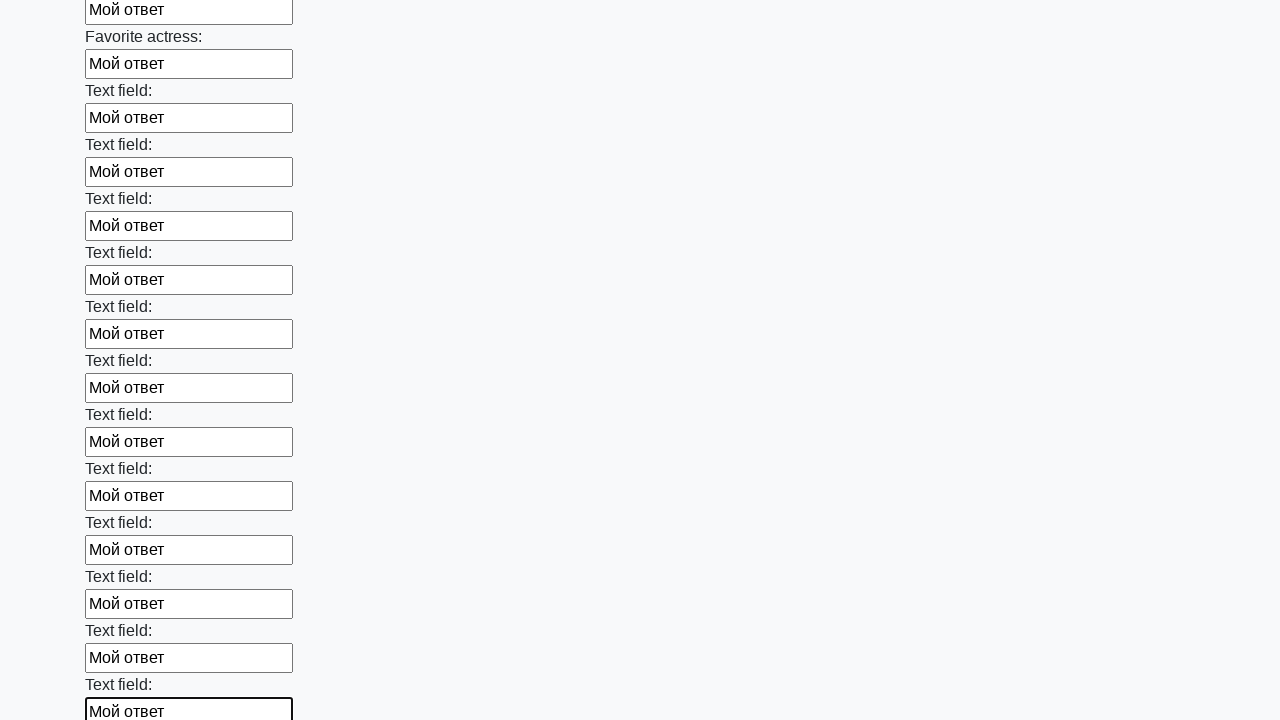

Filled an input field with 'Мой ответ' on input >> nth=38
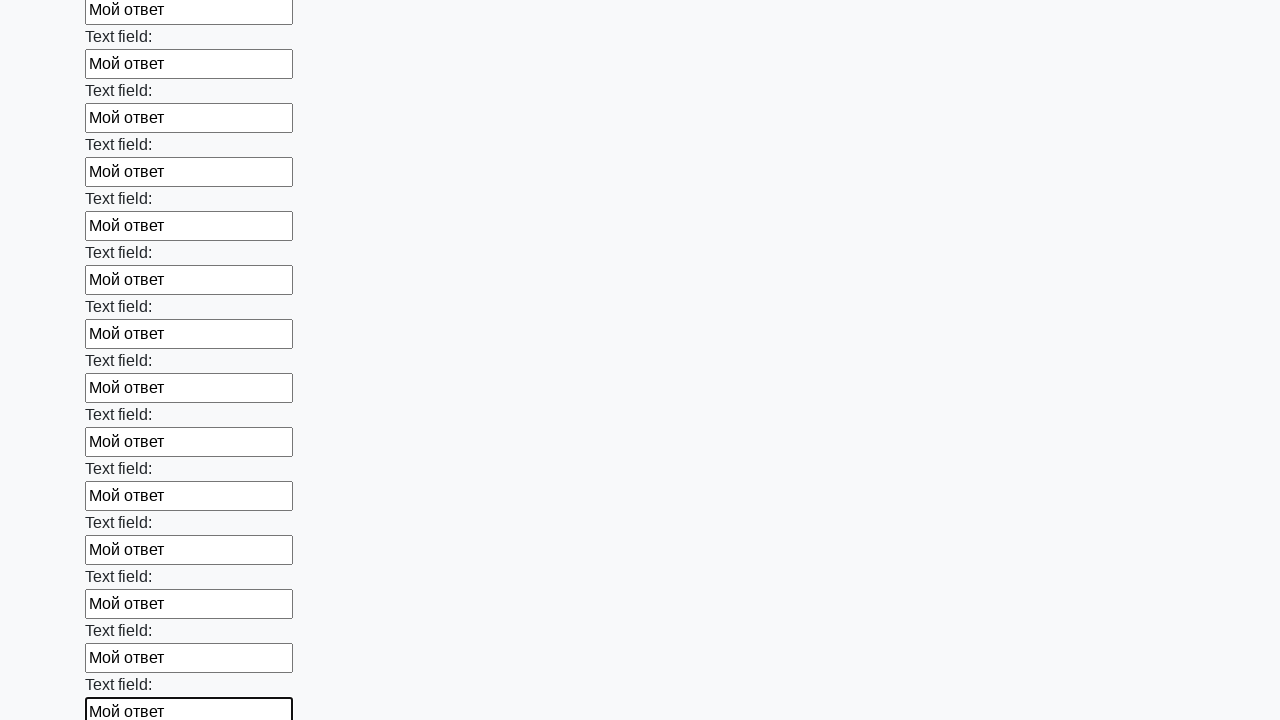

Filled an input field with 'Мой ответ' on input >> nth=39
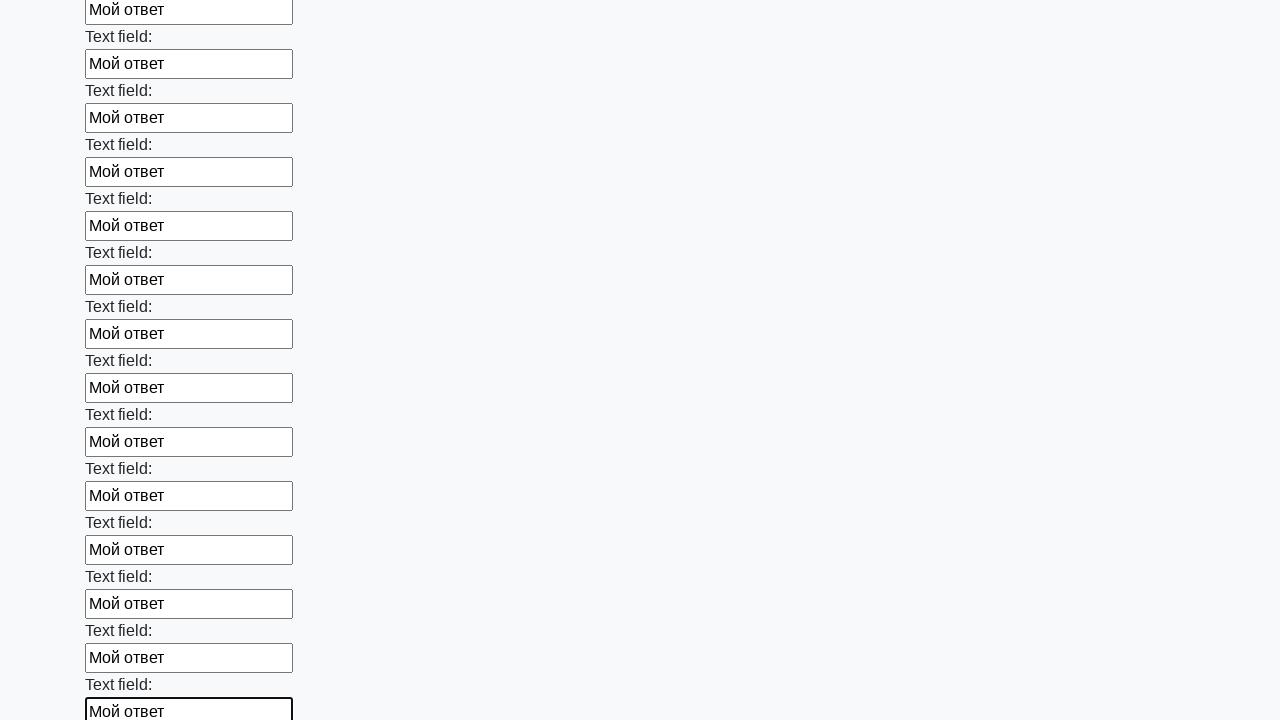

Filled an input field with 'Мой ответ' on input >> nth=40
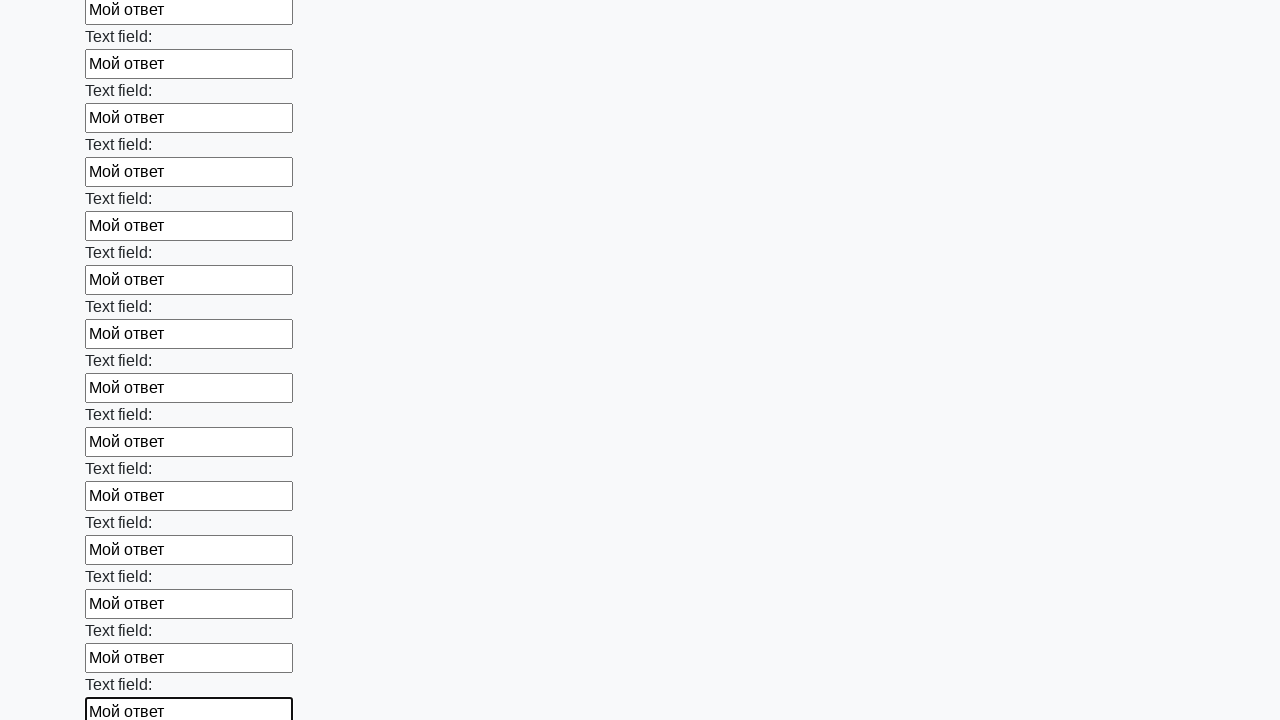

Filled an input field with 'Мой ответ' on input >> nth=41
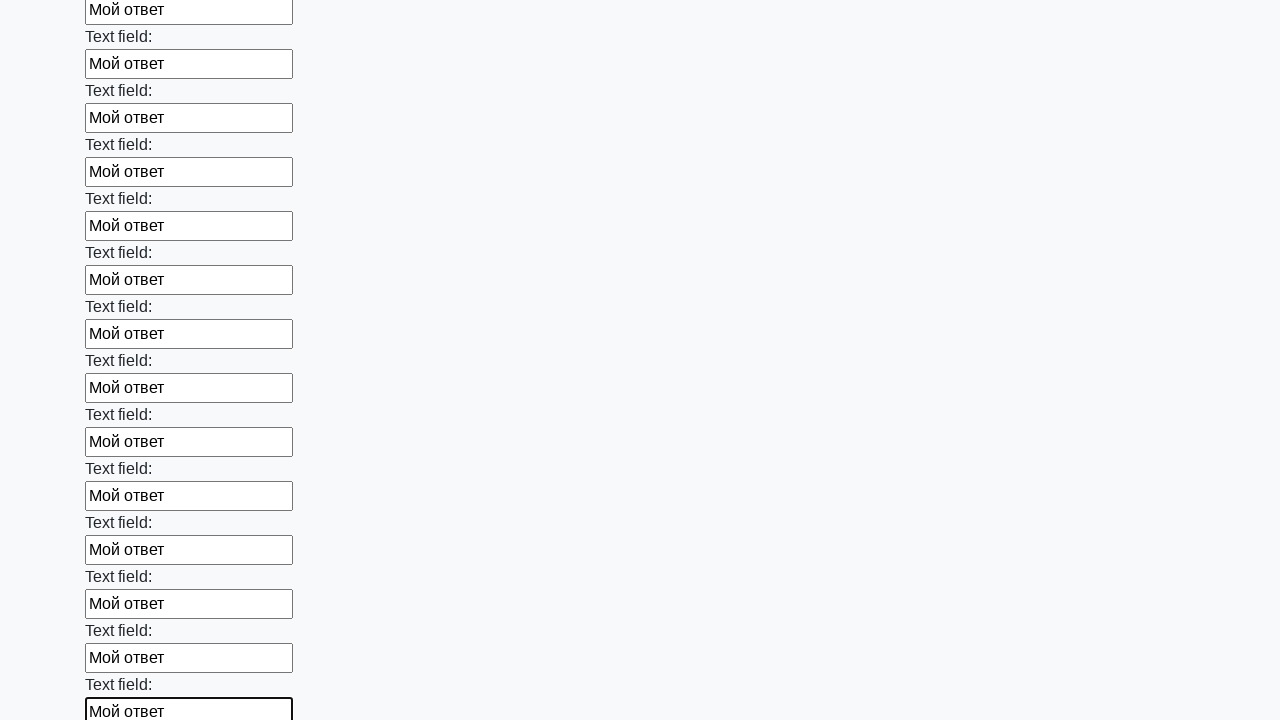

Filled an input field with 'Мой ответ' on input >> nth=42
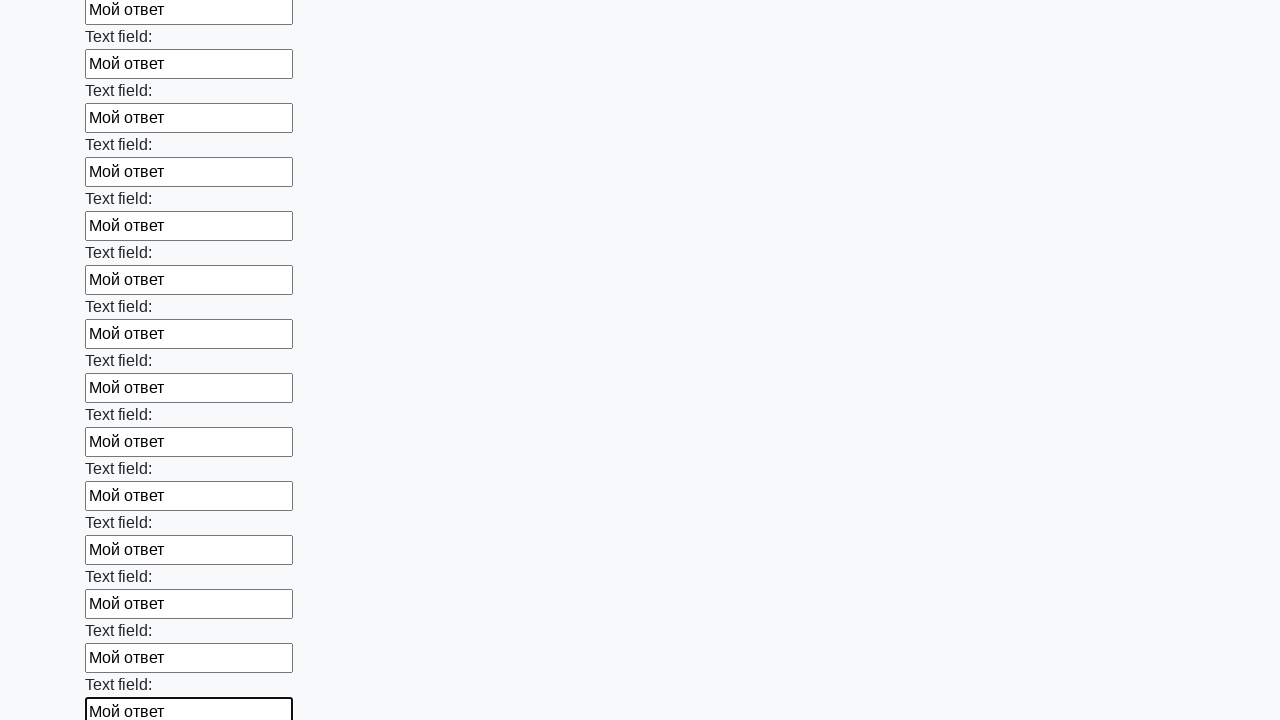

Filled an input field with 'Мой ответ' on input >> nth=43
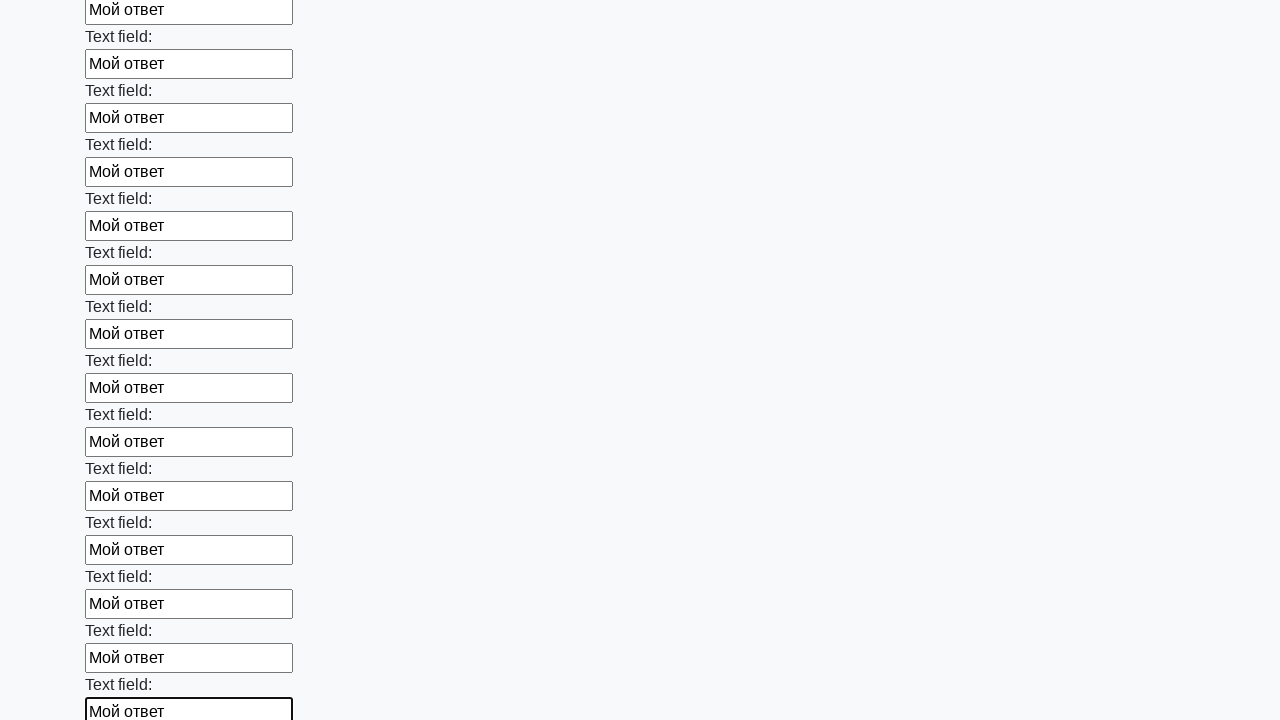

Filled an input field with 'Мой ответ' on input >> nth=44
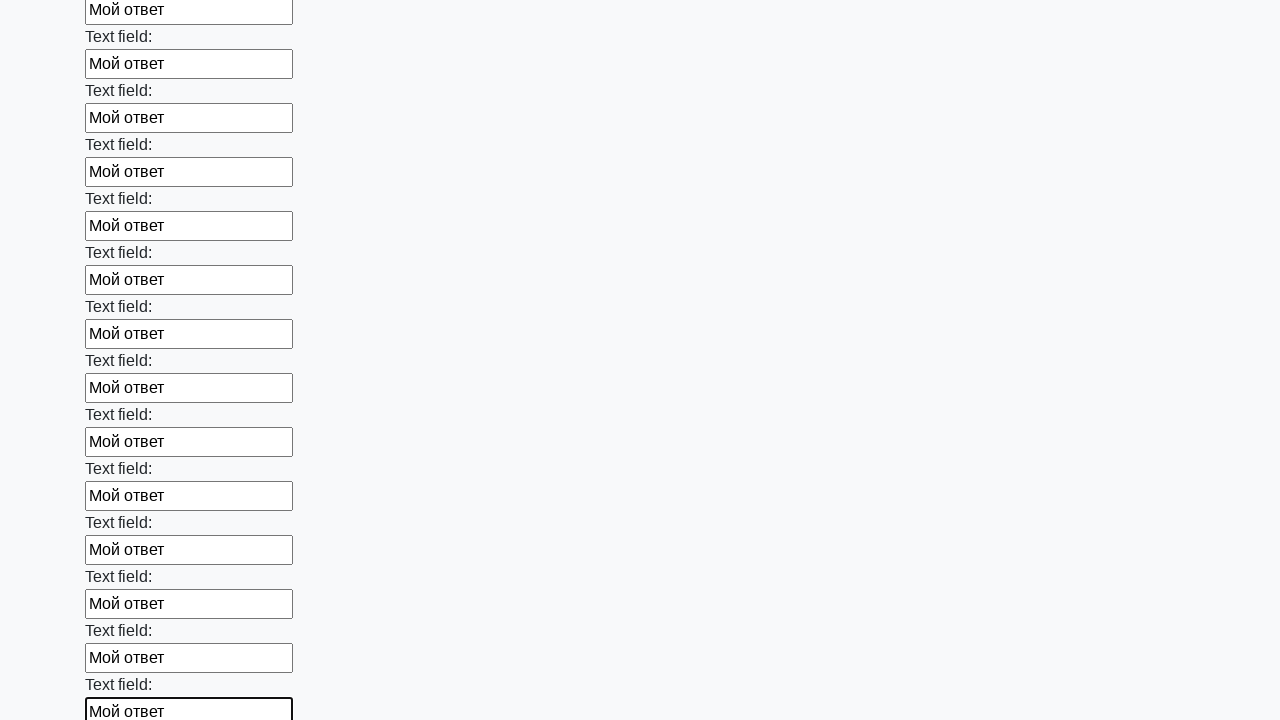

Filled an input field with 'Мой ответ' on input >> nth=45
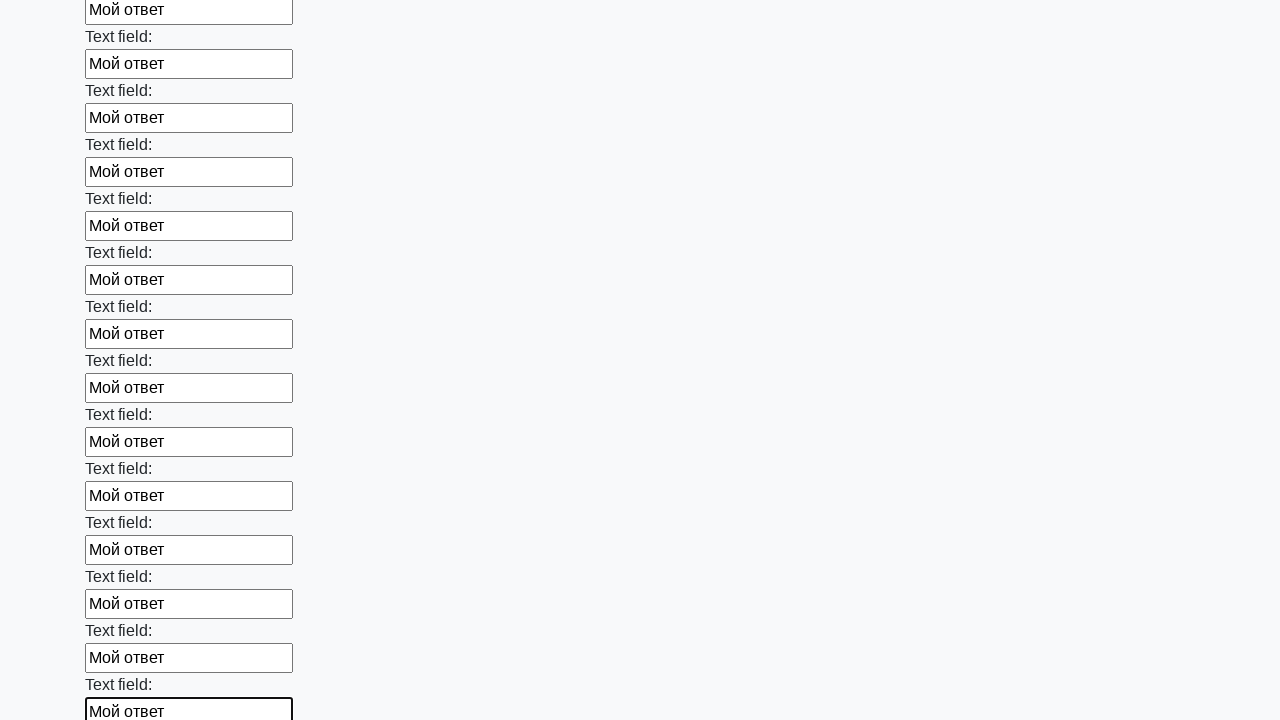

Filled an input field with 'Мой ответ' on input >> nth=46
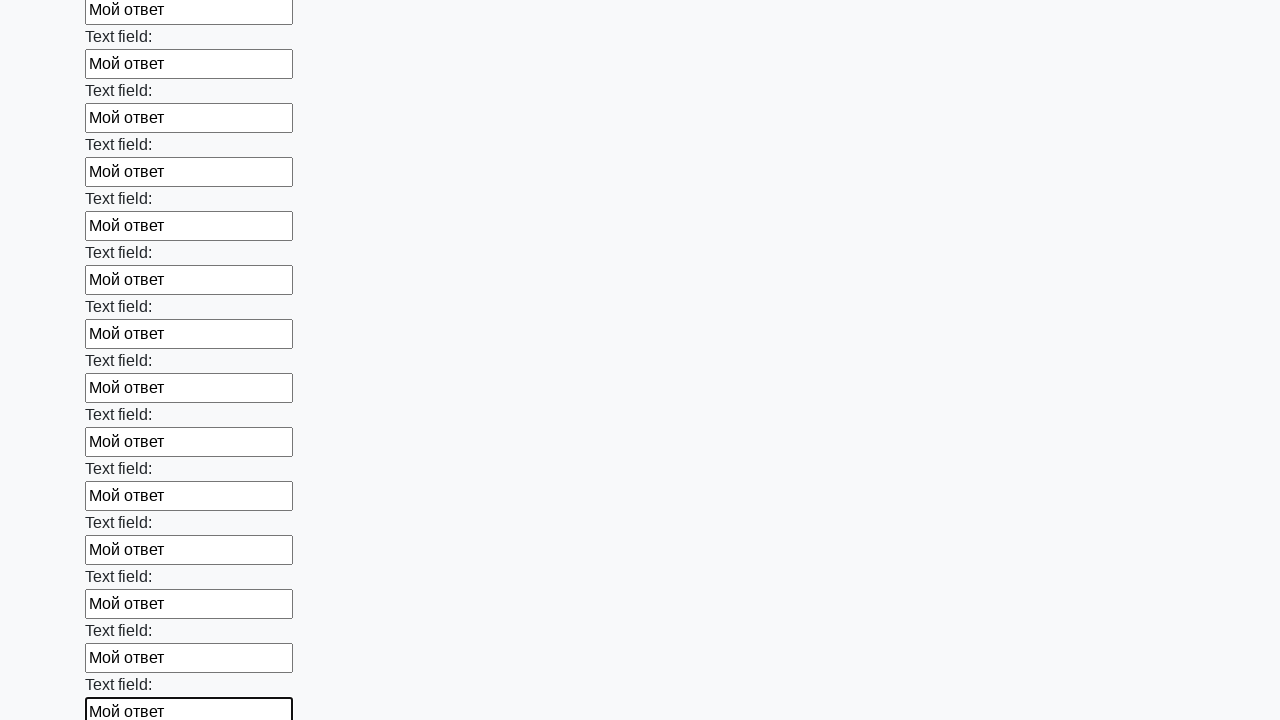

Filled an input field with 'Мой ответ' on input >> nth=47
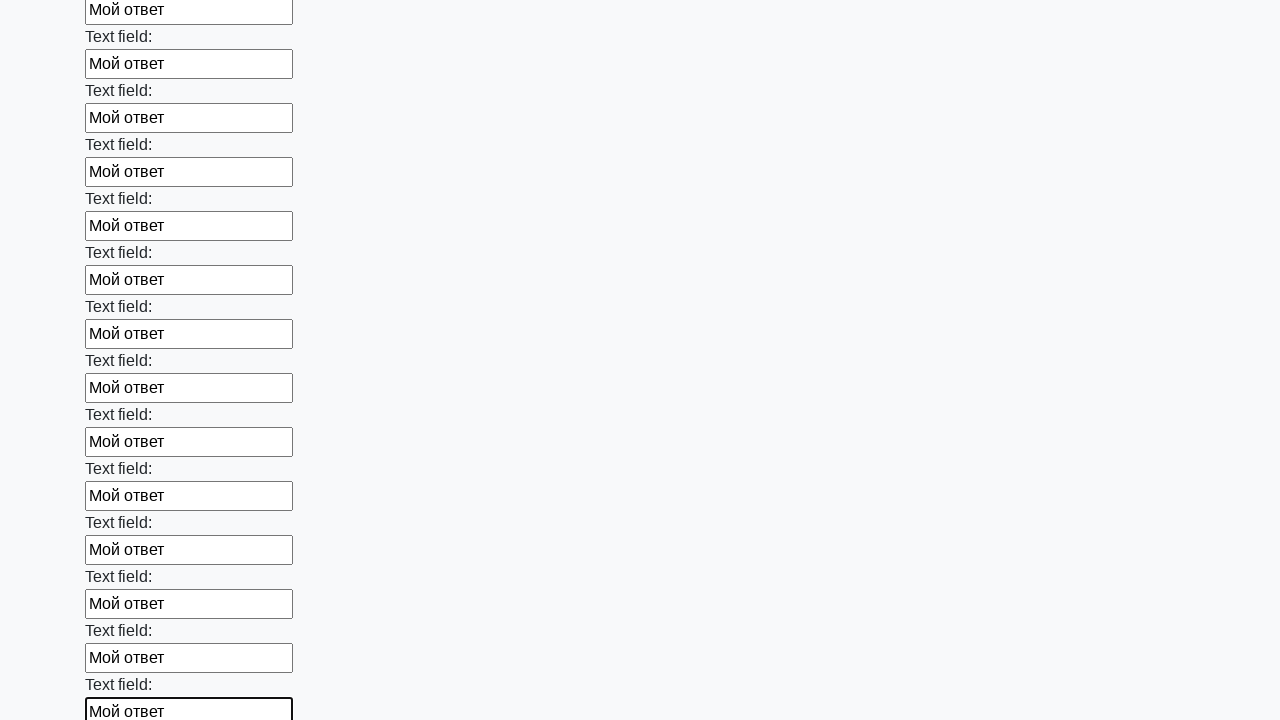

Filled an input field with 'Мой ответ' on input >> nth=48
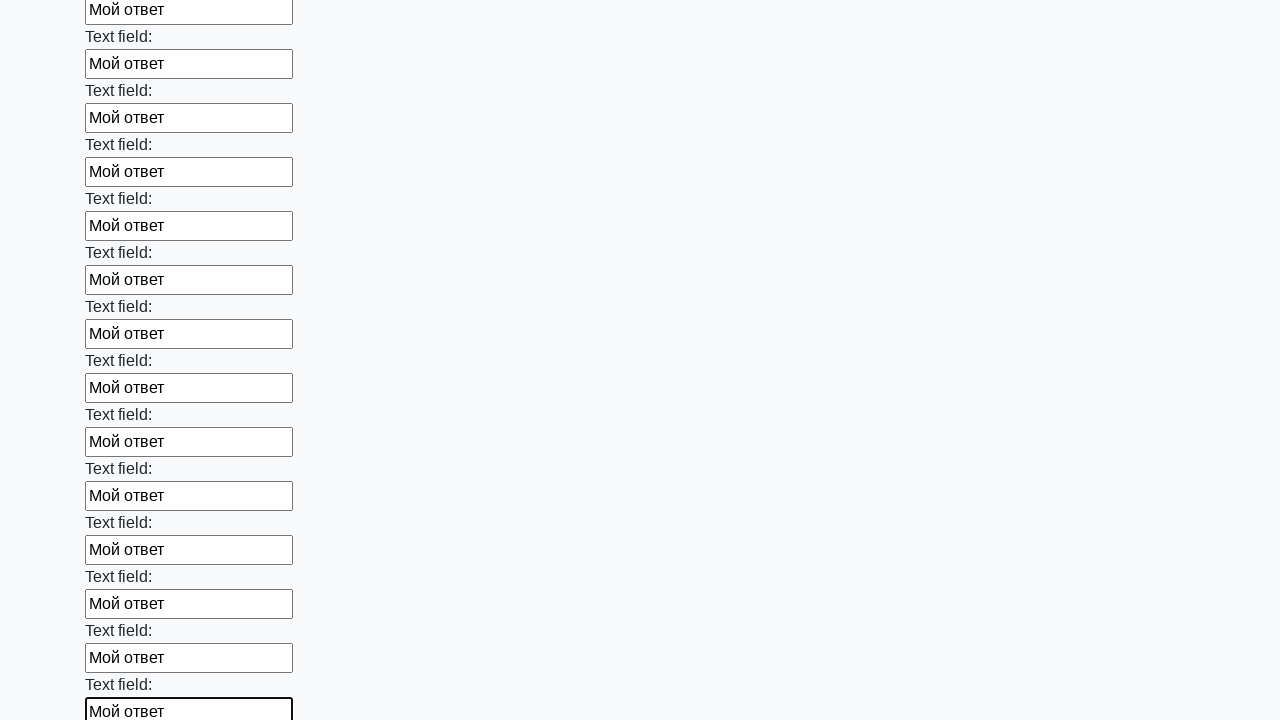

Filled an input field with 'Мой ответ' on input >> nth=49
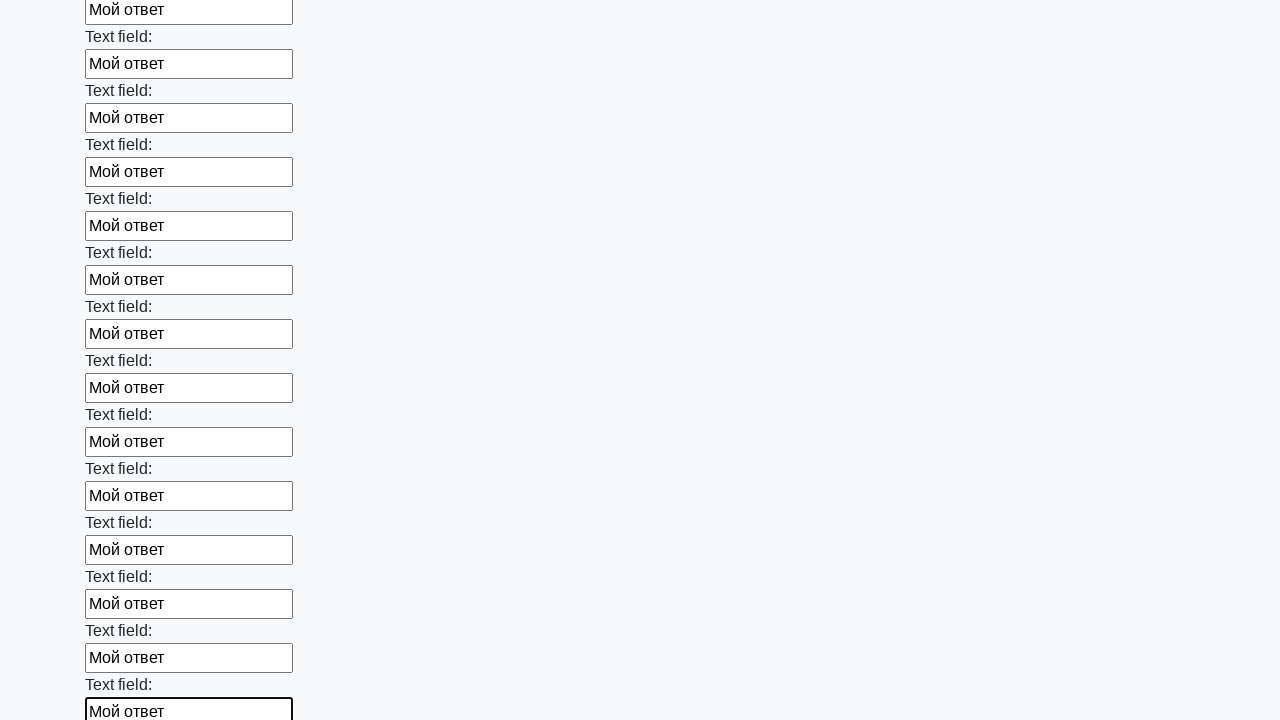

Filled an input field with 'Мой ответ' on input >> nth=50
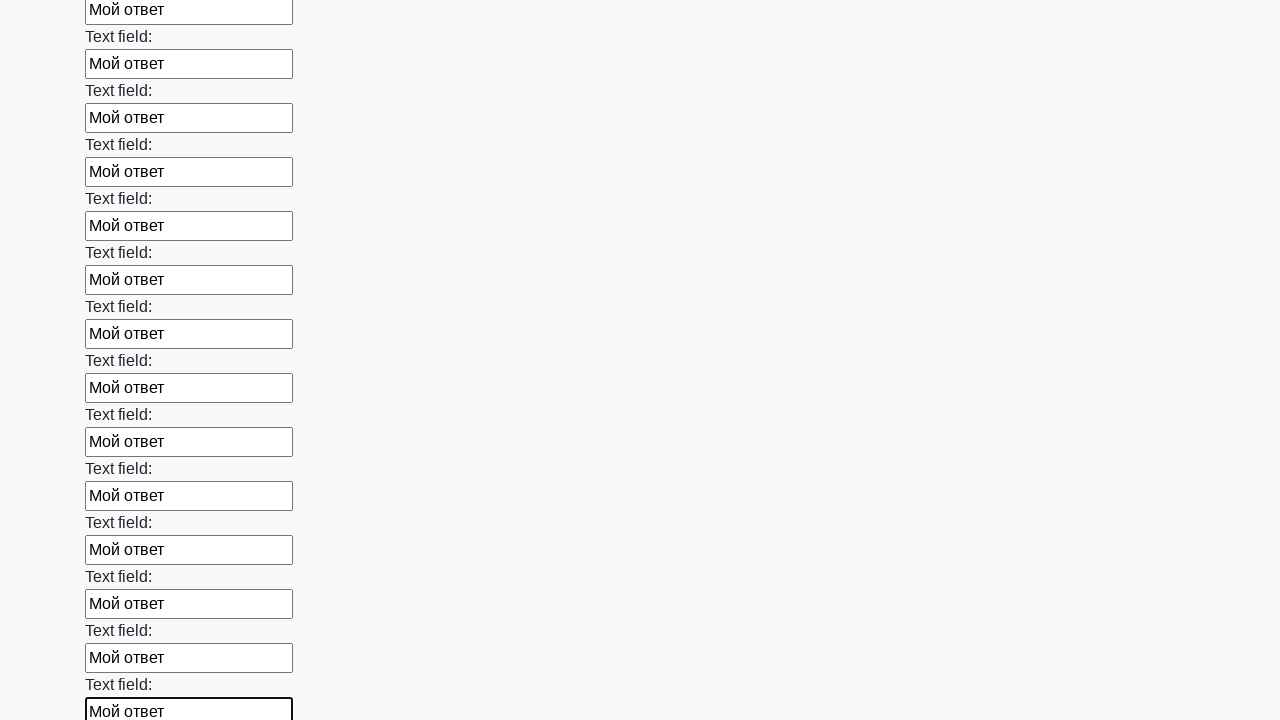

Filled an input field with 'Мой ответ' on input >> nth=51
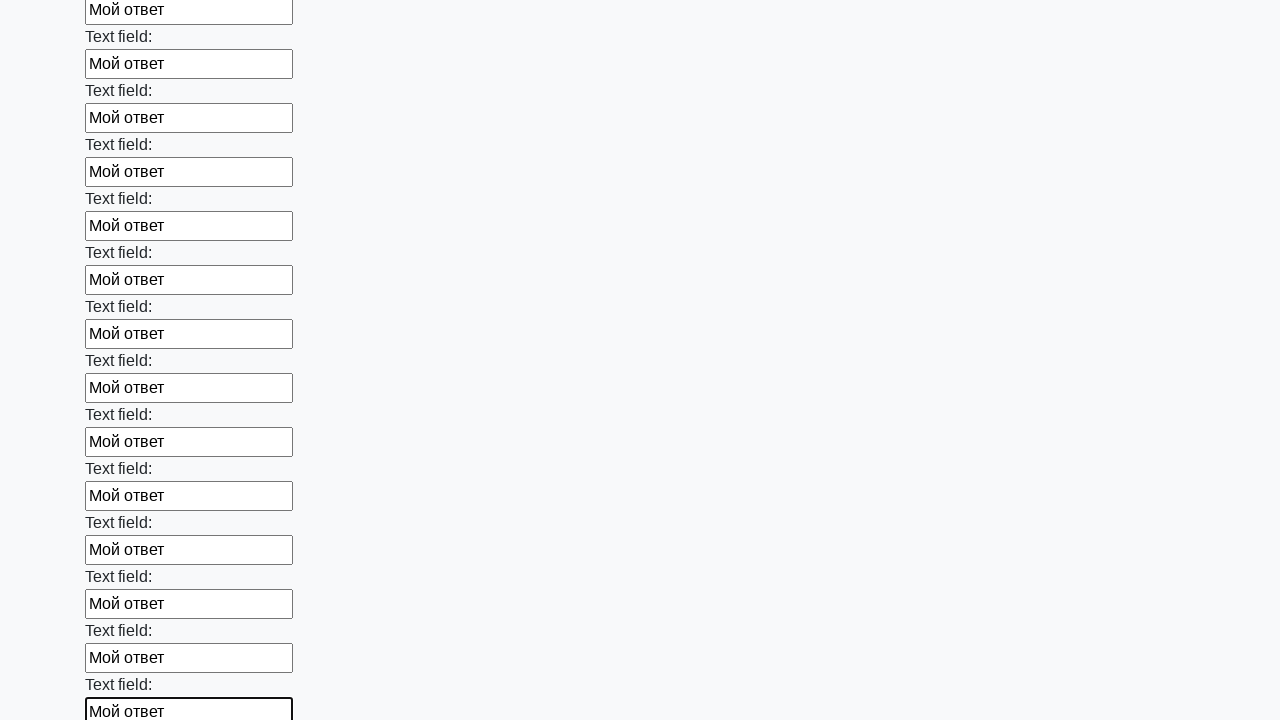

Filled an input field with 'Мой ответ' on input >> nth=52
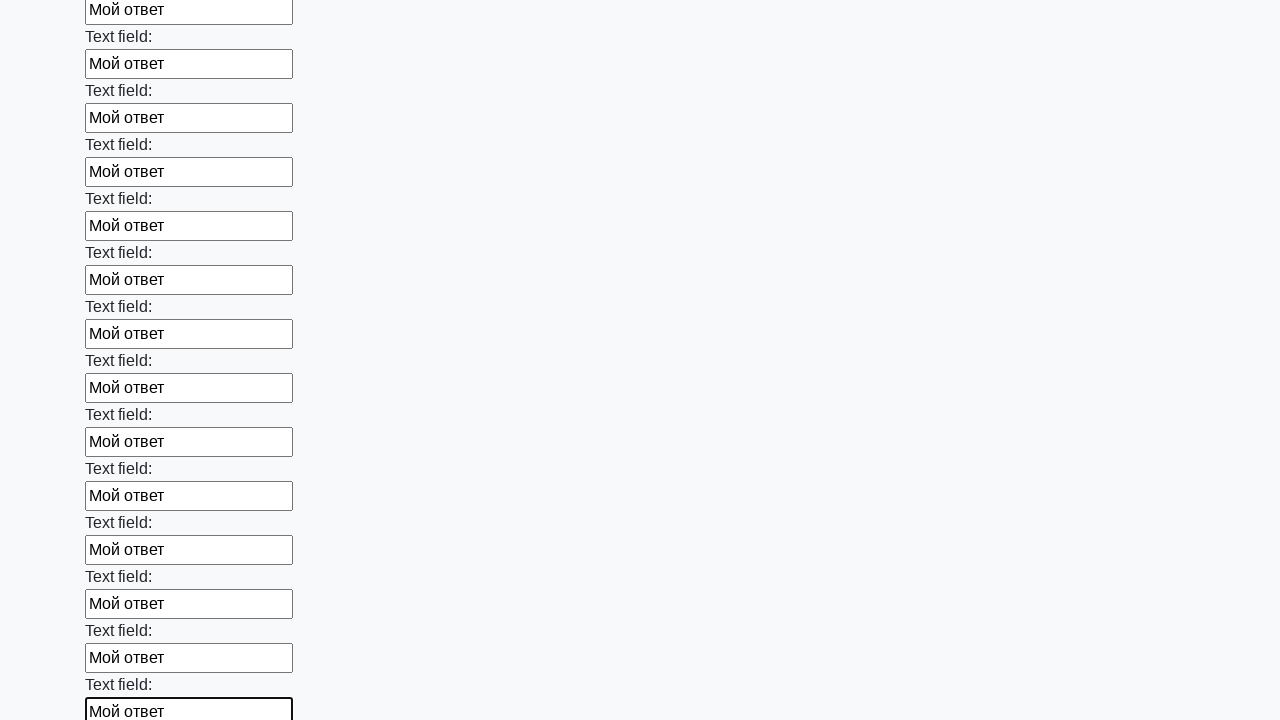

Filled an input field with 'Мой ответ' on input >> nth=53
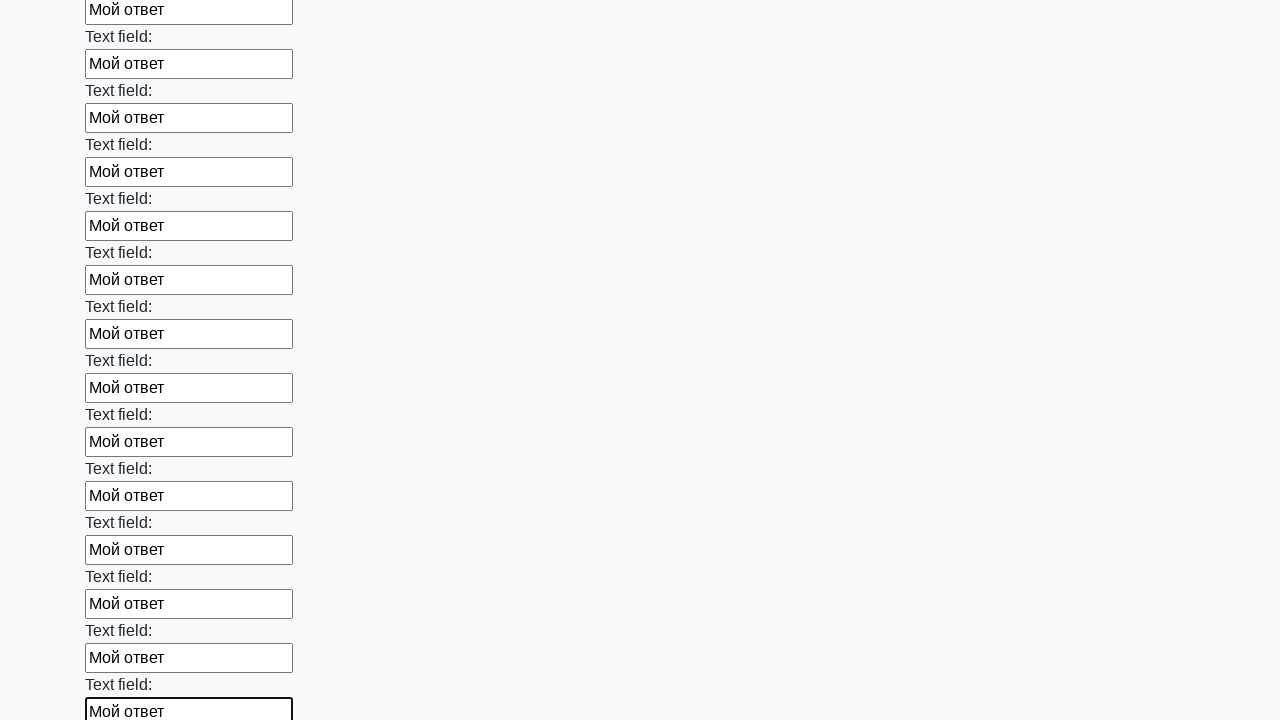

Filled an input field with 'Мой ответ' on input >> nth=54
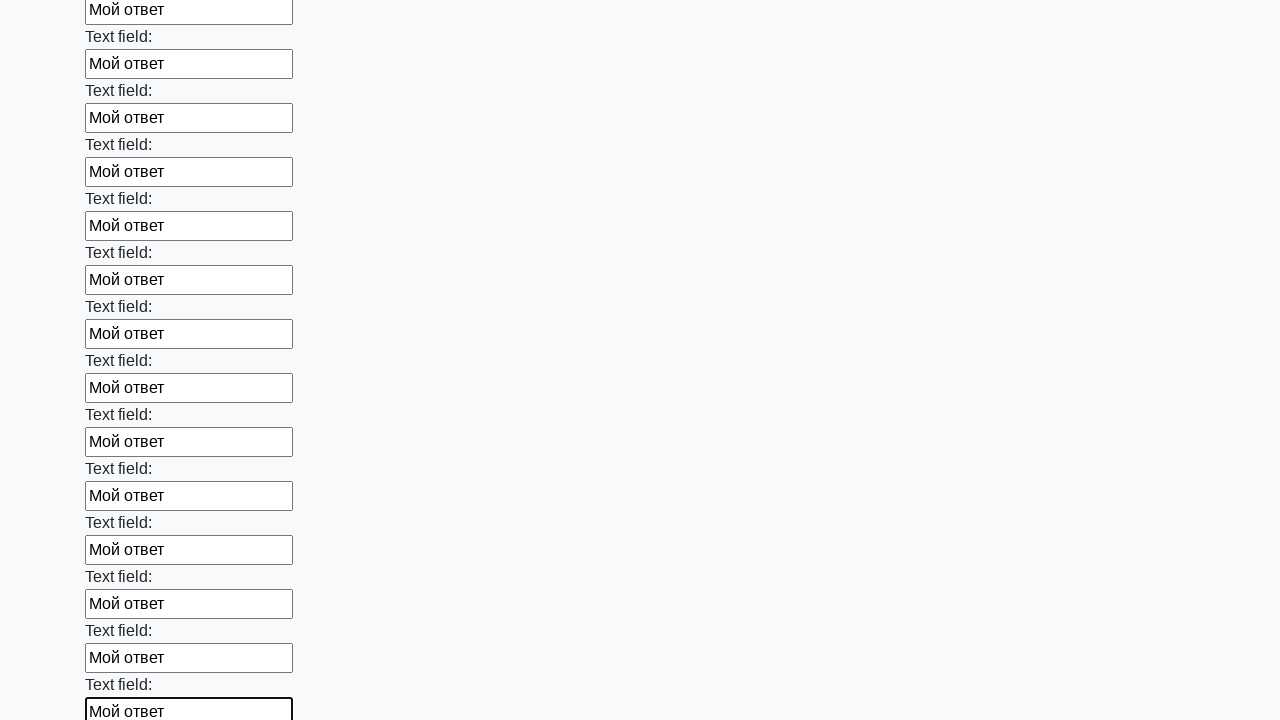

Filled an input field with 'Мой ответ' on input >> nth=55
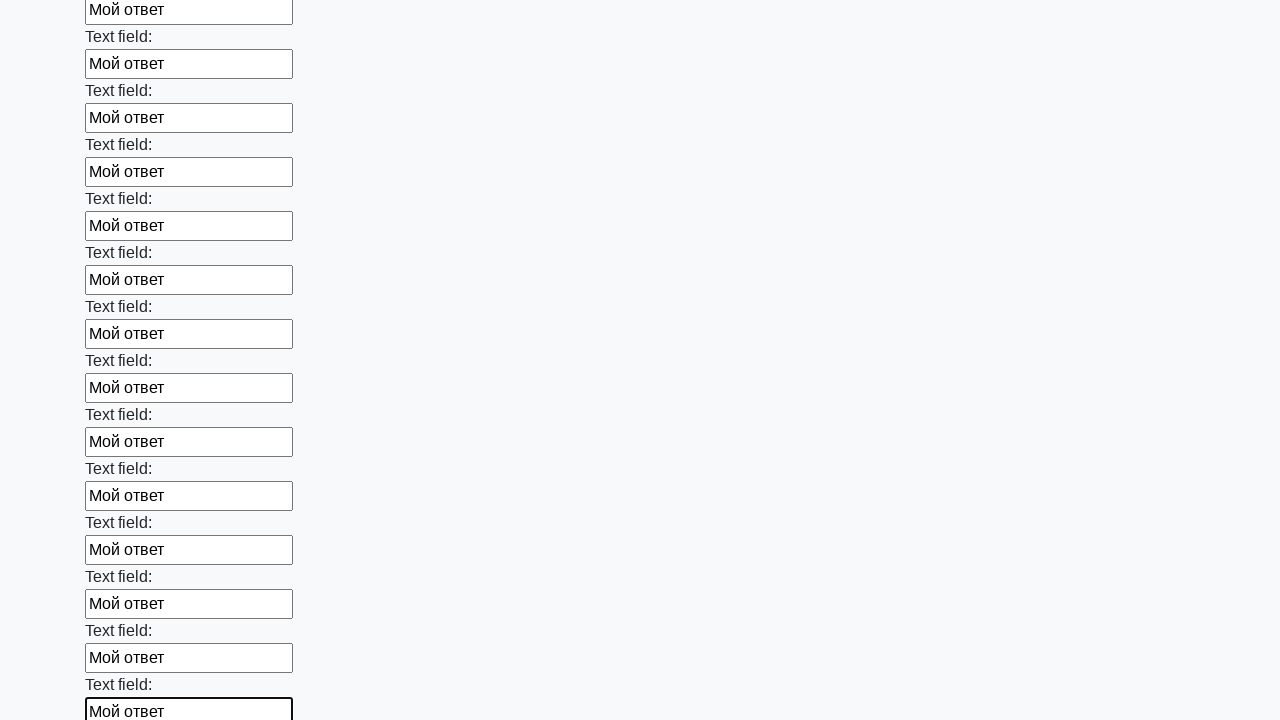

Filled an input field with 'Мой ответ' on input >> nth=56
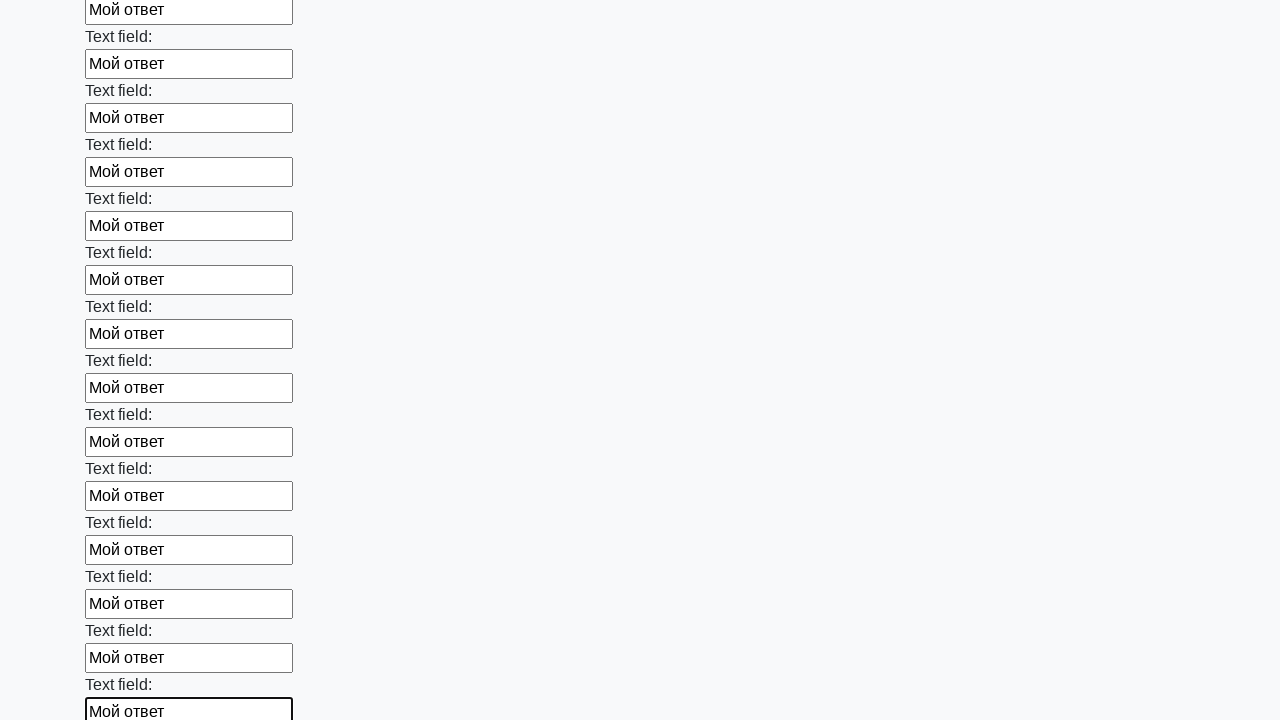

Filled an input field with 'Мой ответ' on input >> nth=57
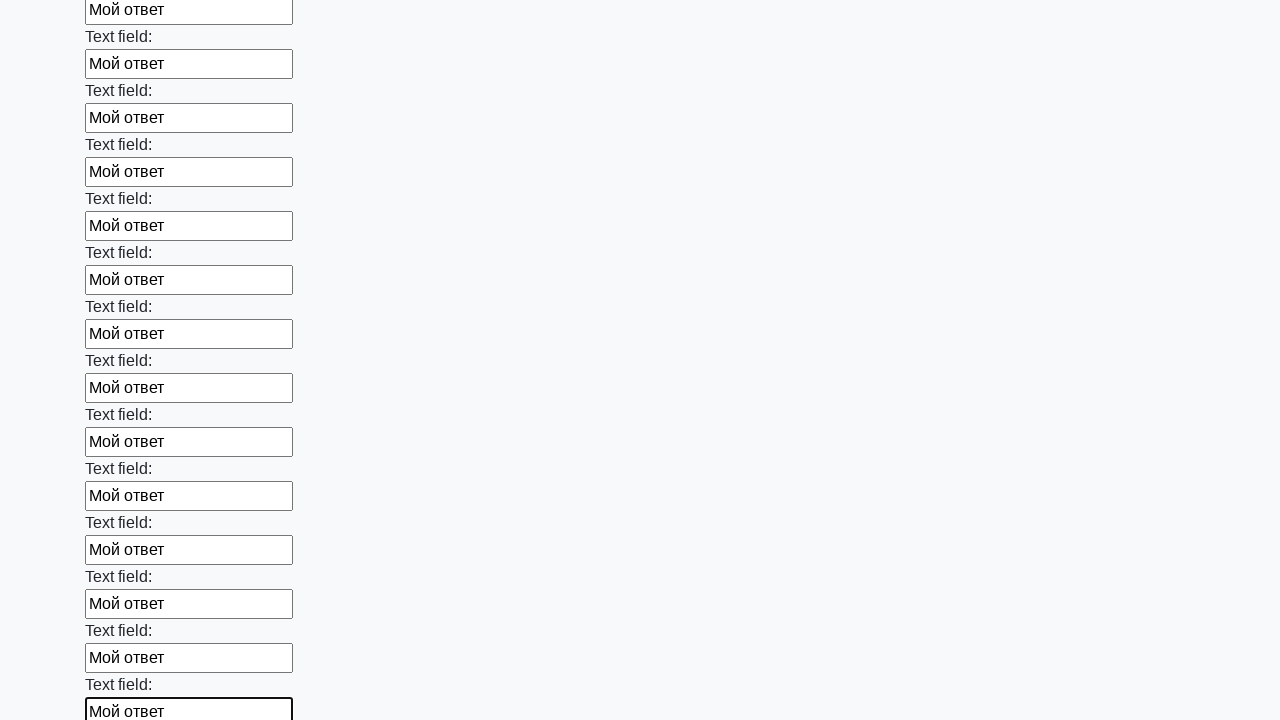

Filled an input field with 'Мой ответ' on input >> nth=58
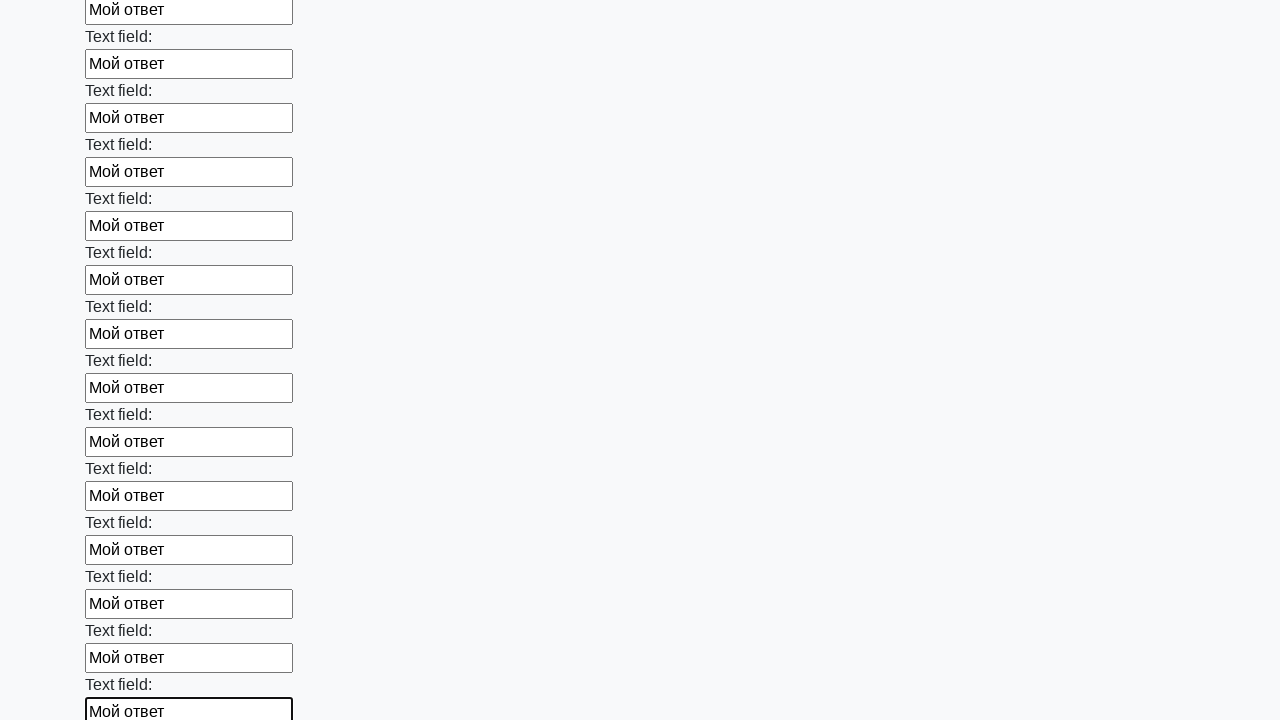

Filled an input field with 'Мой ответ' on input >> nth=59
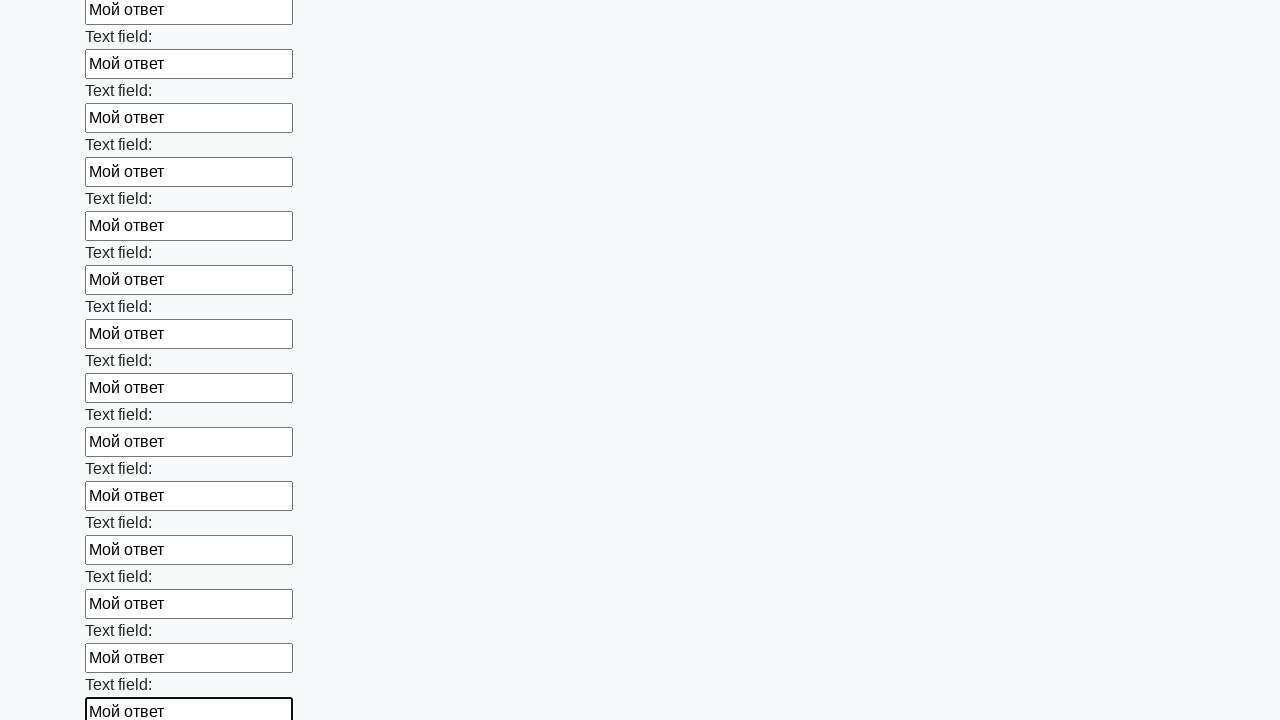

Filled an input field with 'Мой ответ' on input >> nth=60
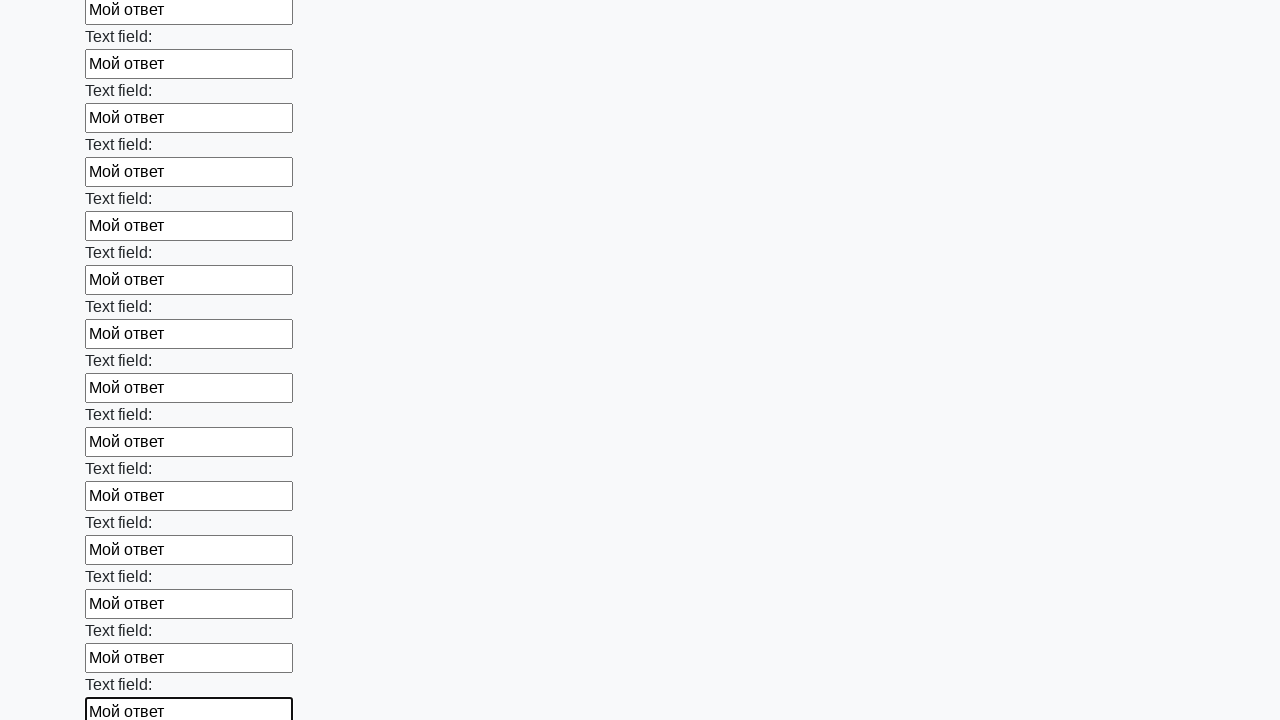

Filled an input field with 'Мой ответ' on input >> nth=61
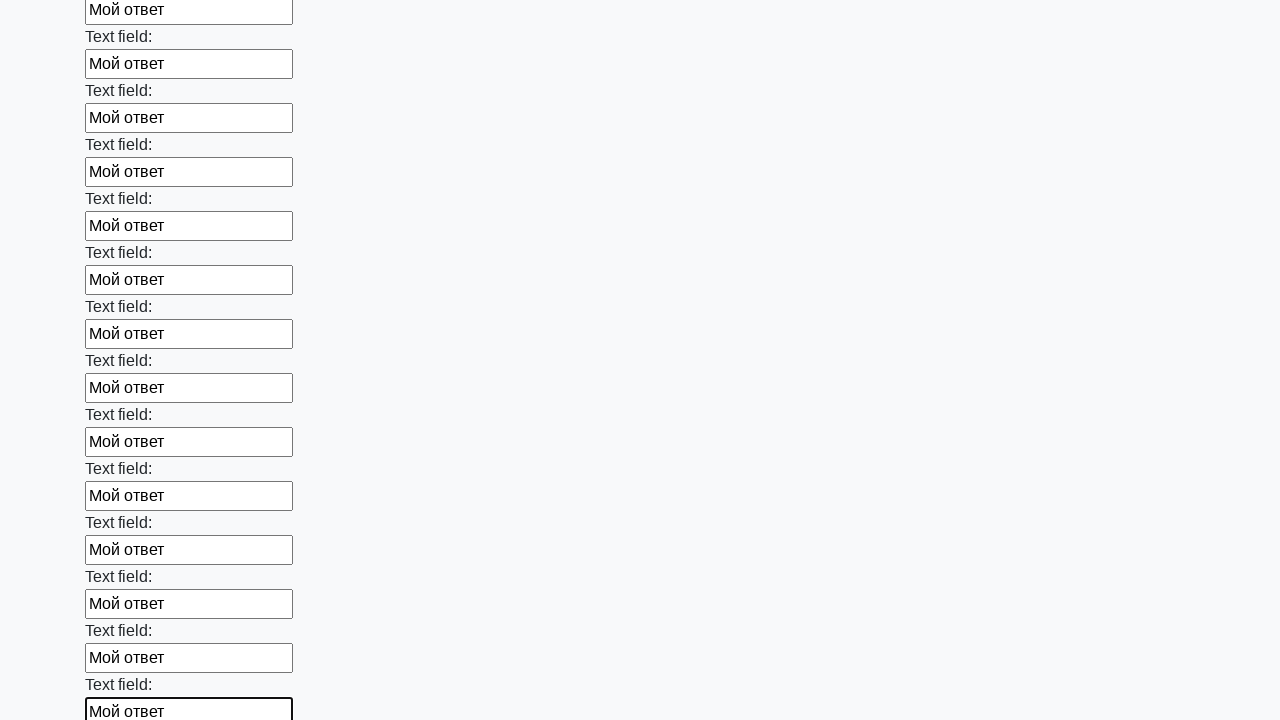

Filled an input field with 'Мой ответ' on input >> nth=62
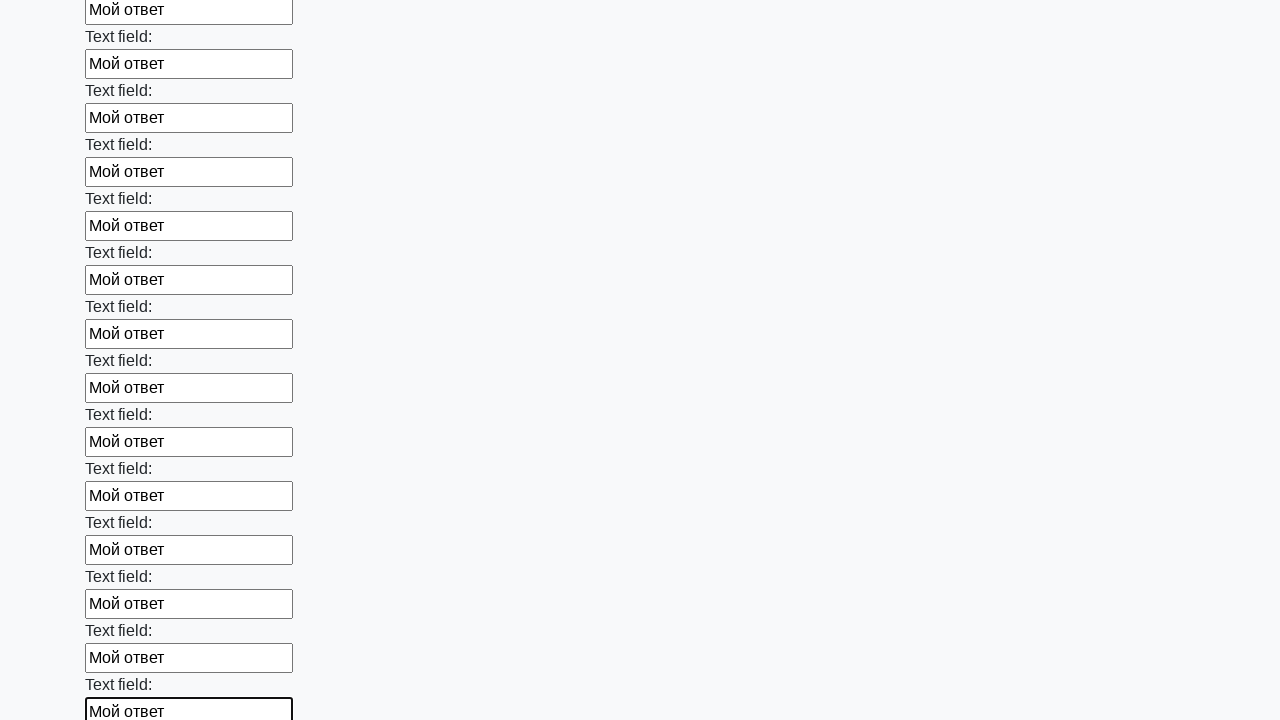

Filled an input field with 'Мой ответ' on input >> nth=63
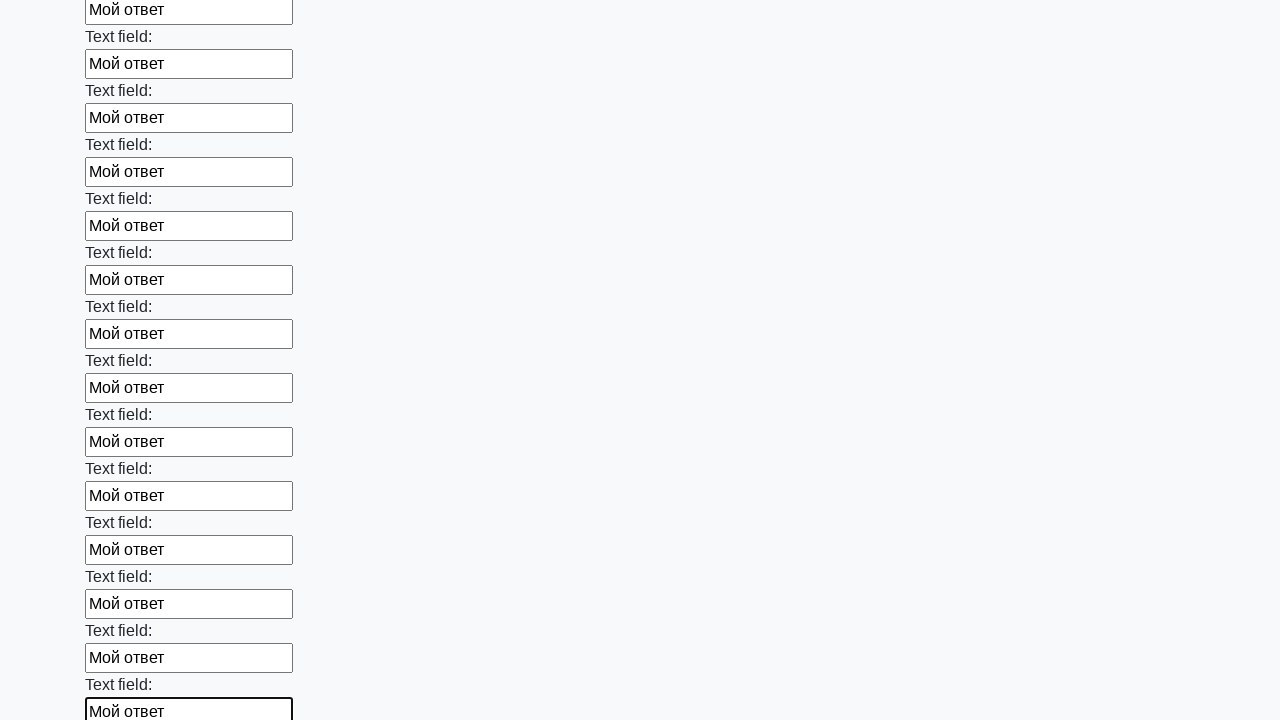

Filled an input field with 'Мой ответ' on input >> nth=64
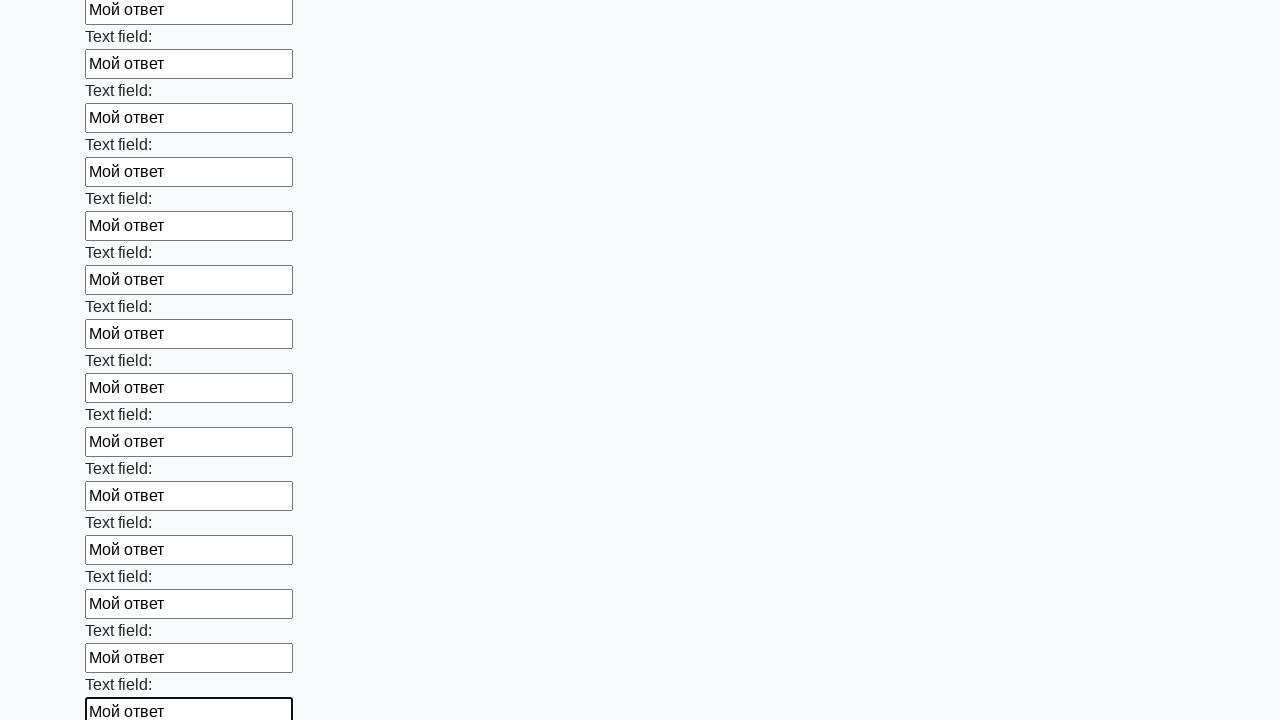

Filled an input field with 'Мой ответ' on input >> nth=65
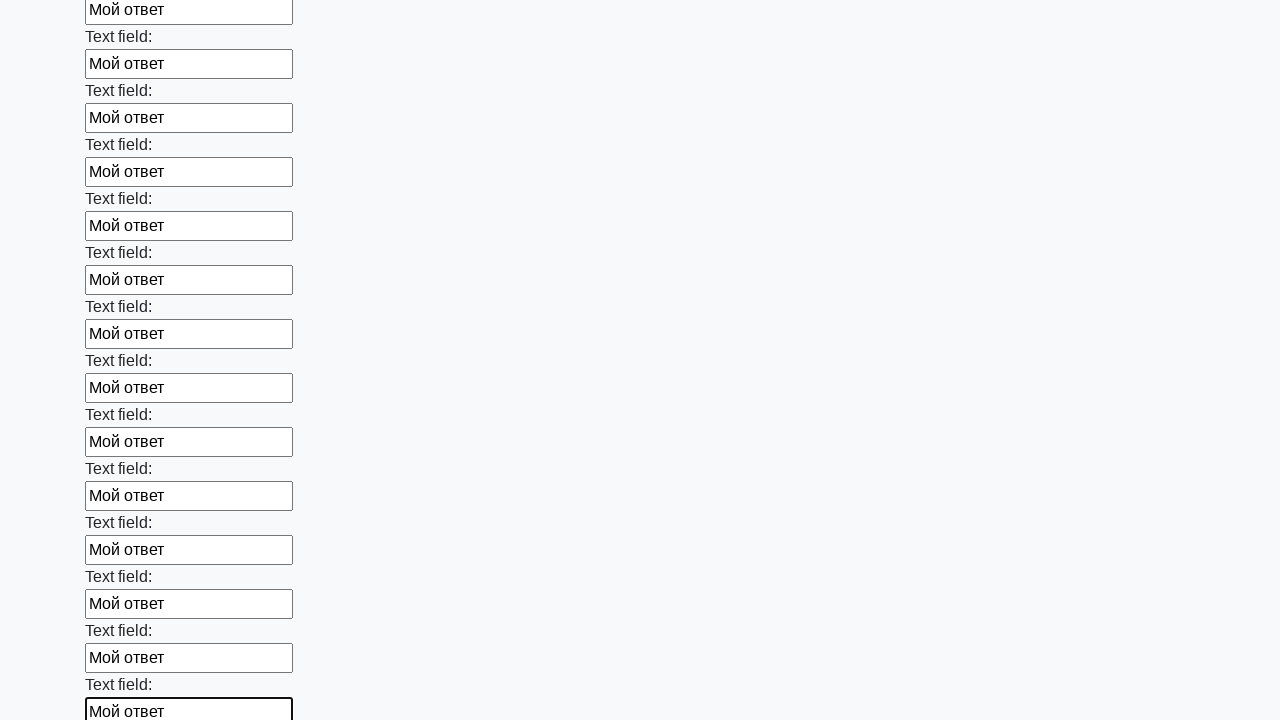

Filled an input field with 'Мой ответ' on input >> nth=66
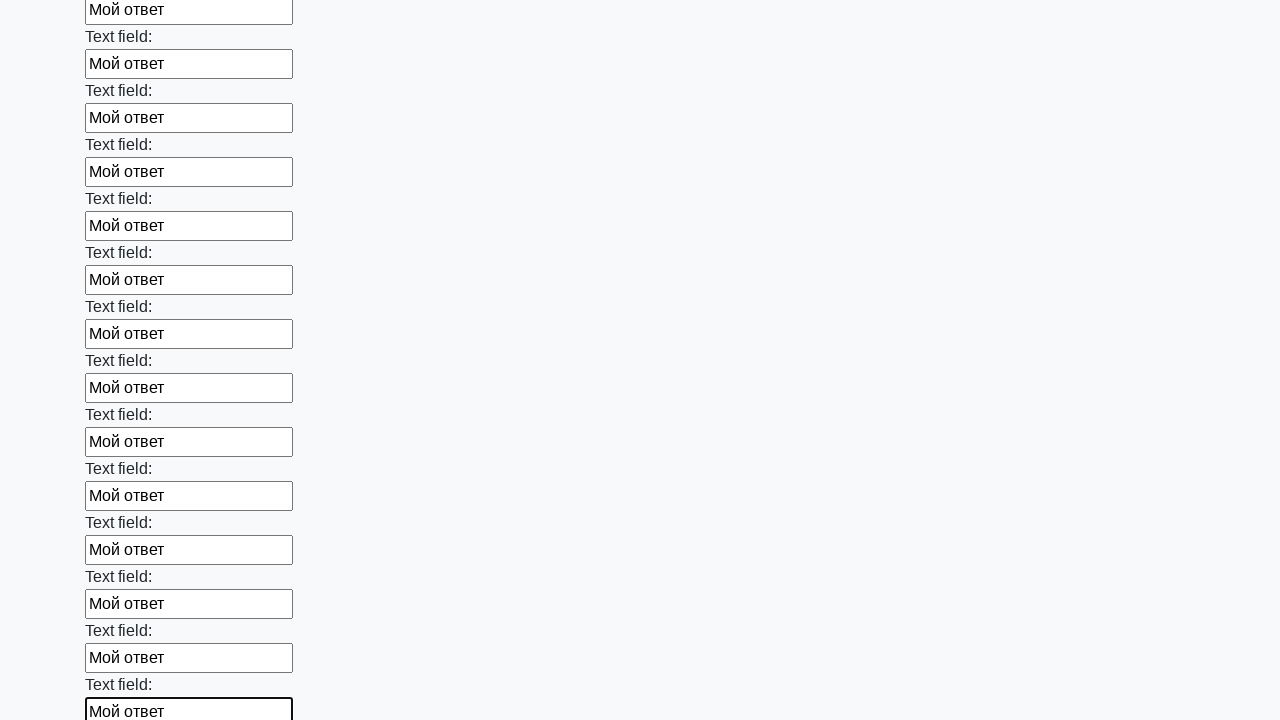

Filled an input field with 'Мой ответ' on input >> nth=67
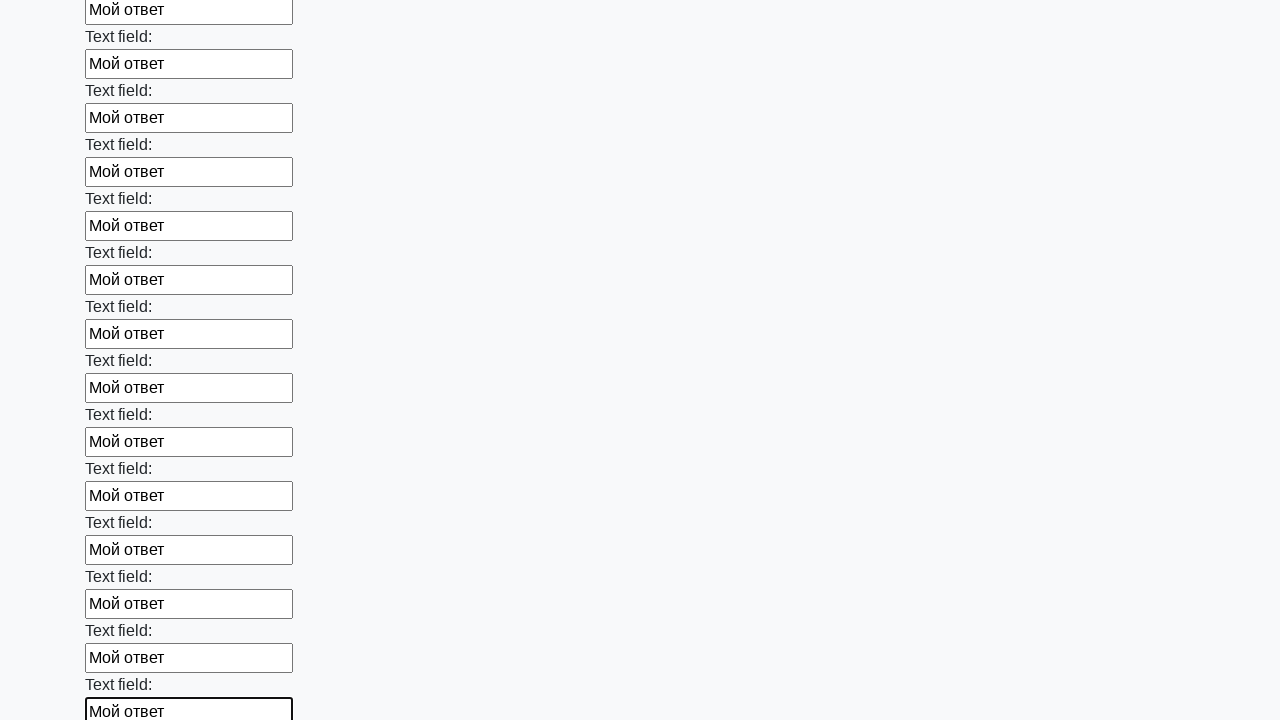

Filled an input field with 'Мой ответ' on input >> nth=68
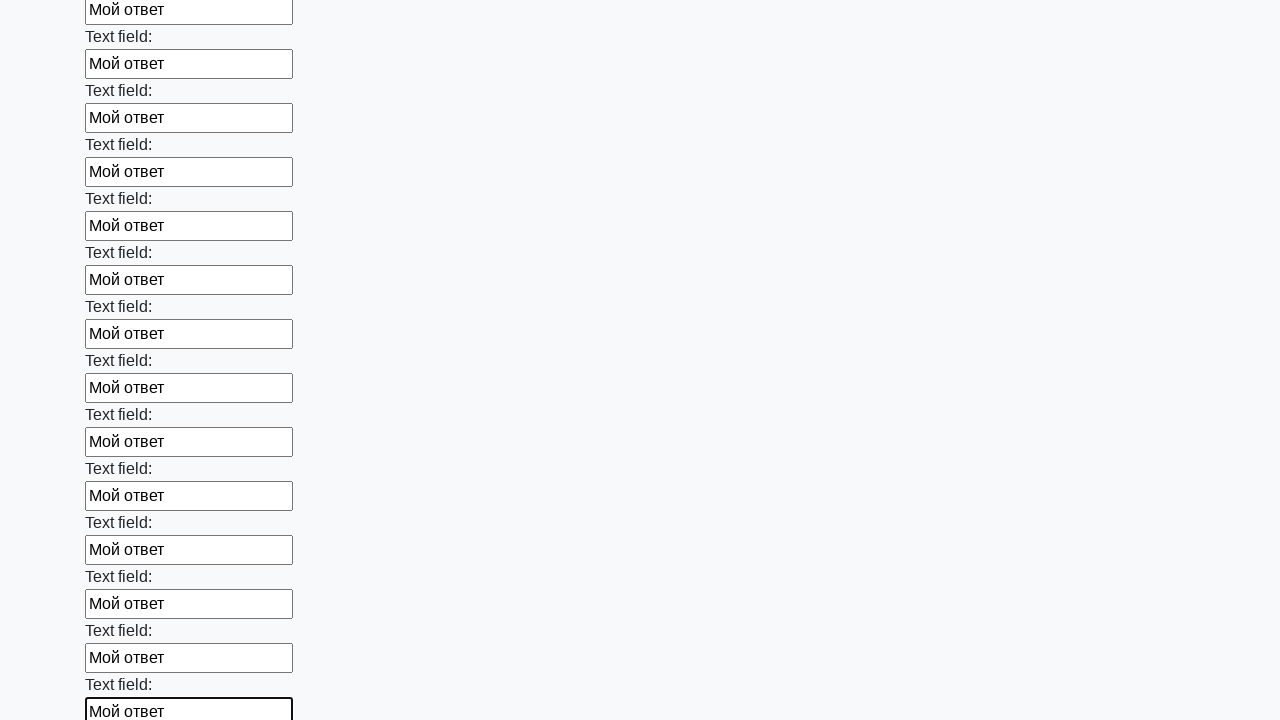

Filled an input field with 'Мой ответ' on input >> nth=69
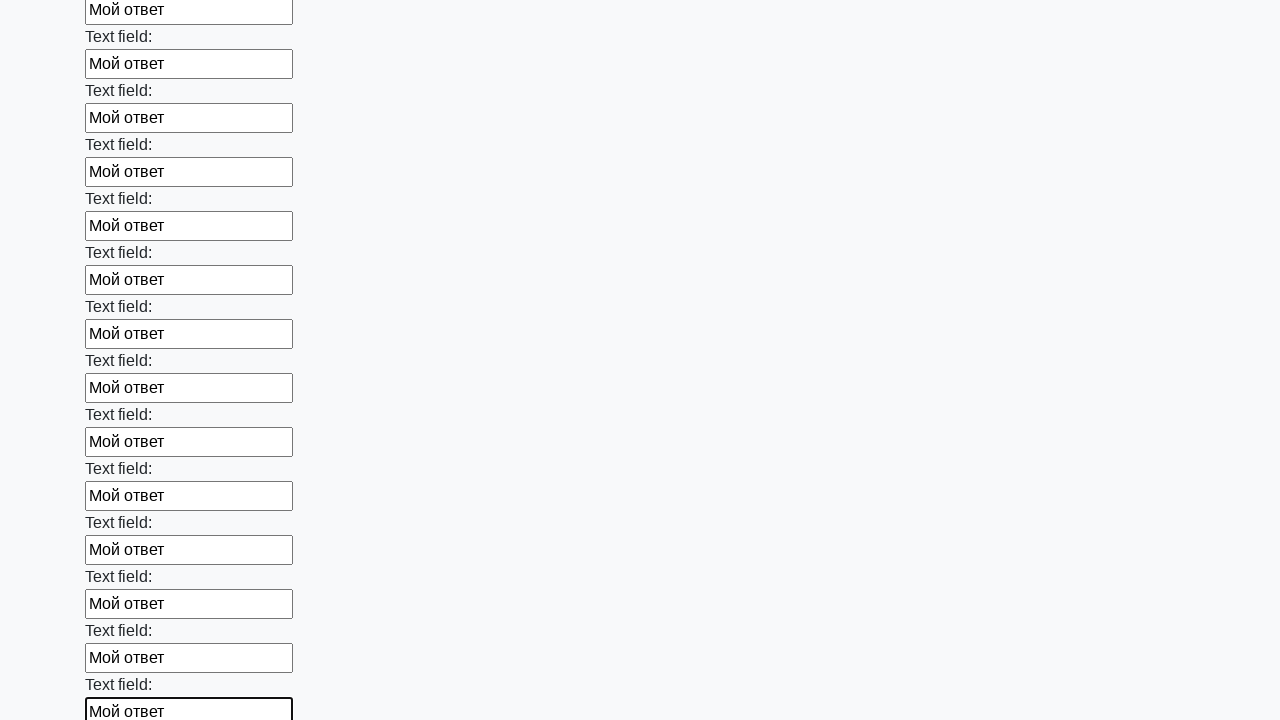

Filled an input field with 'Мой ответ' on input >> nth=70
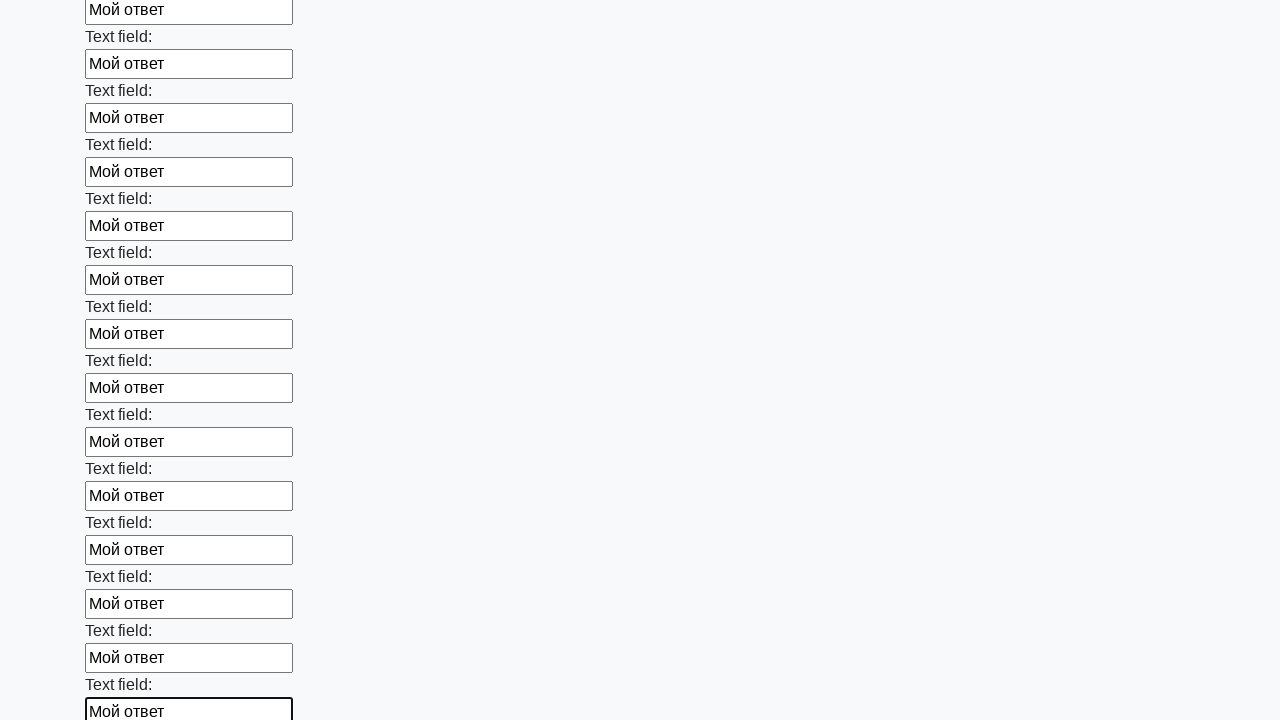

Filled an input field with 'Мой ответ' on input >> nth=71
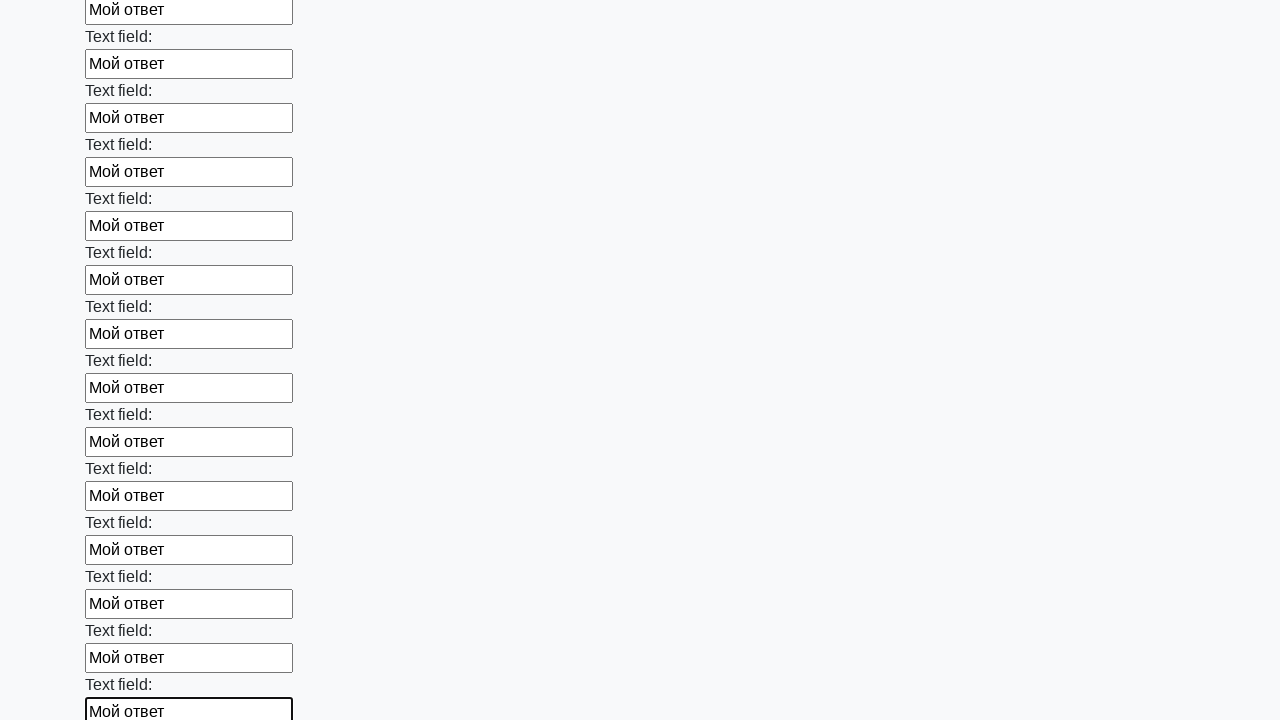

Filled an input field with 'Мой ответ' on input >> nth=72
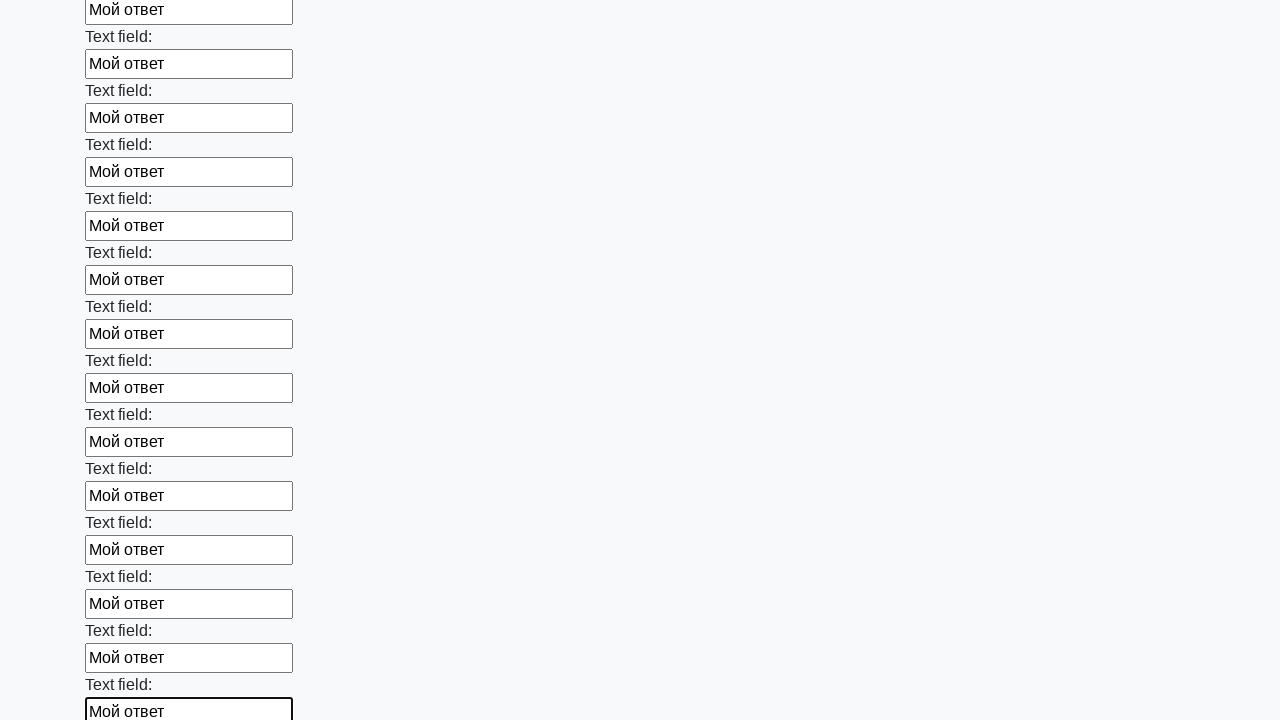

Filled an input field with 'Мой ответ' on input >> nth=73
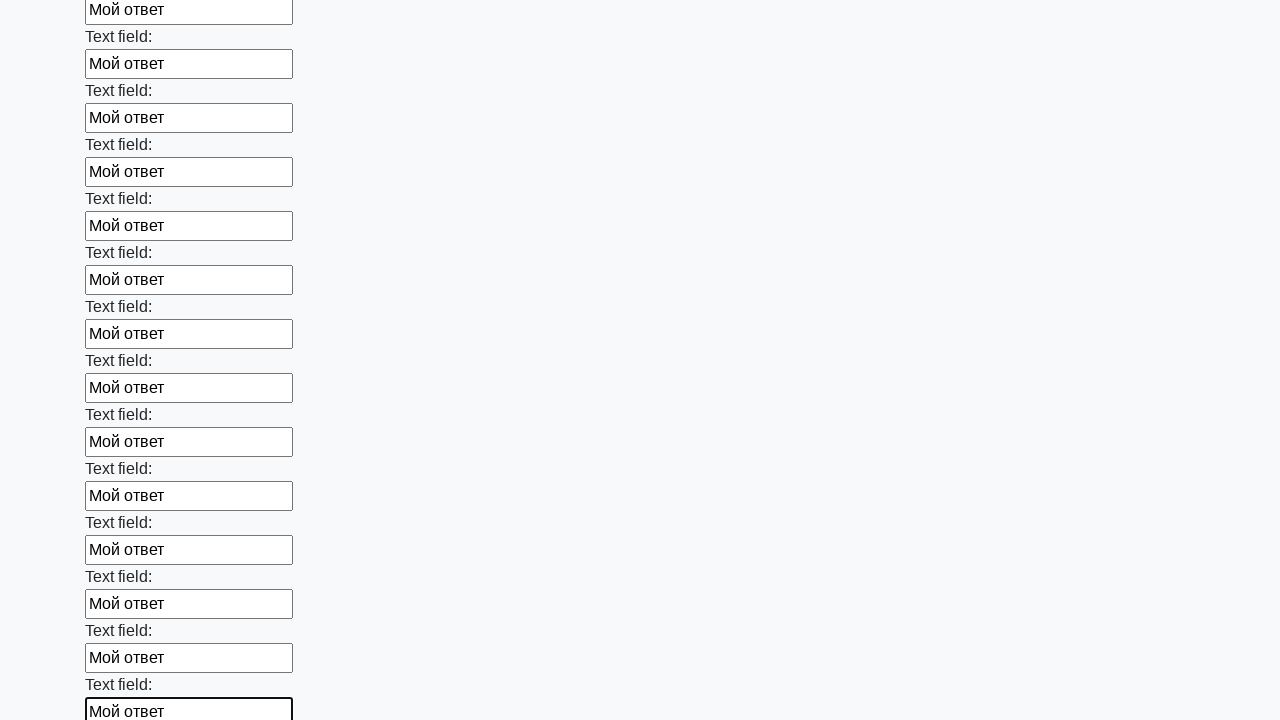

Filled an input field with 'Мой ответ' on input >> nth=74
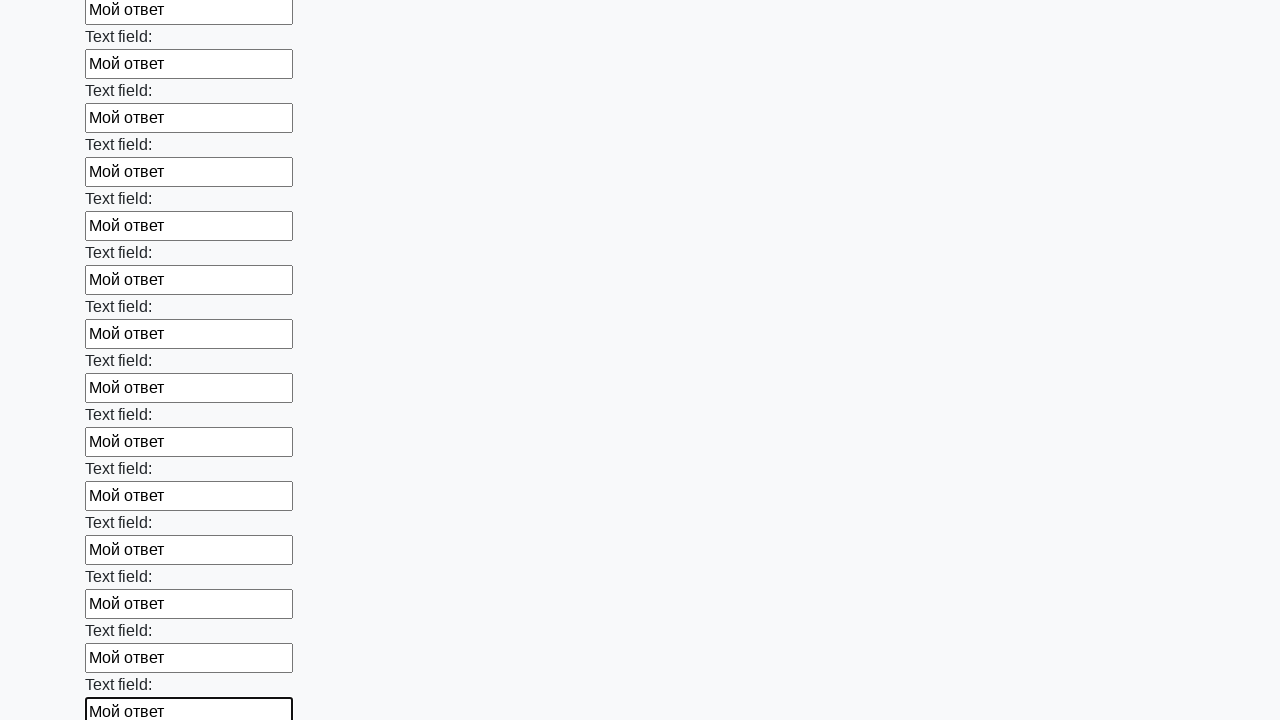

Filled an input field with 'Мой ответ' on input >> nth=75
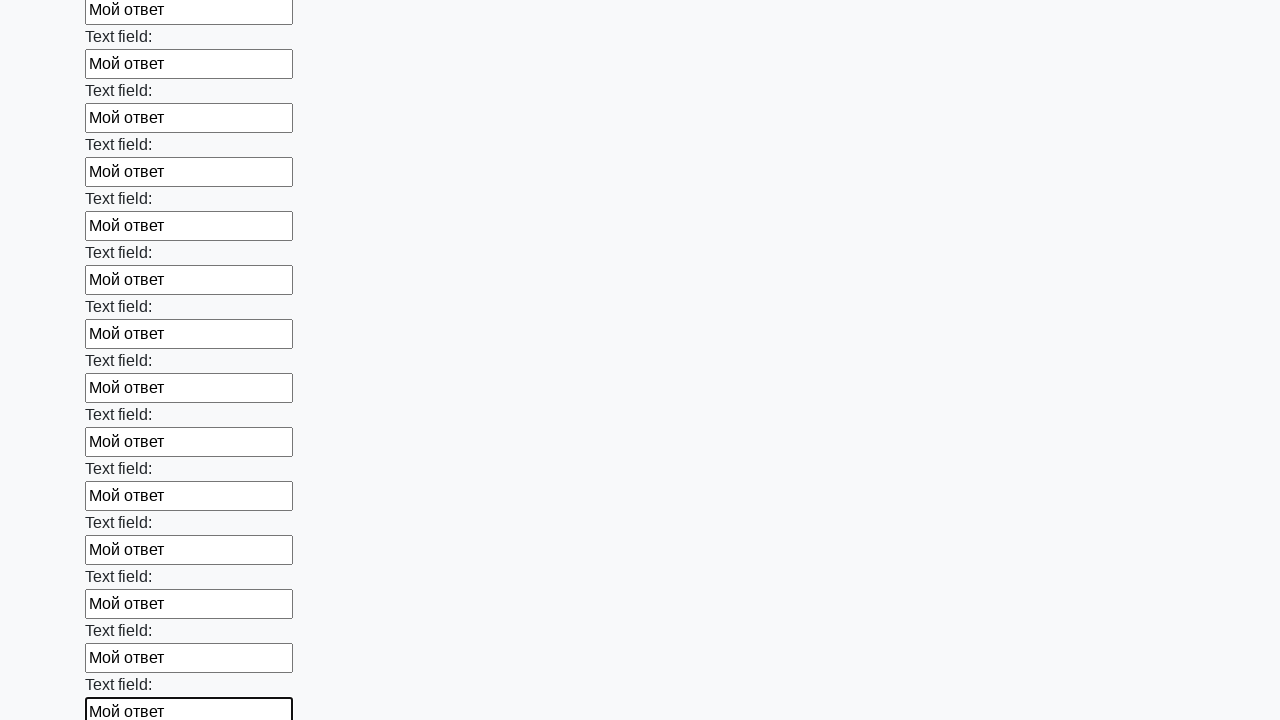

Filled an input field with 'Мой ответ' on input >> nth=76
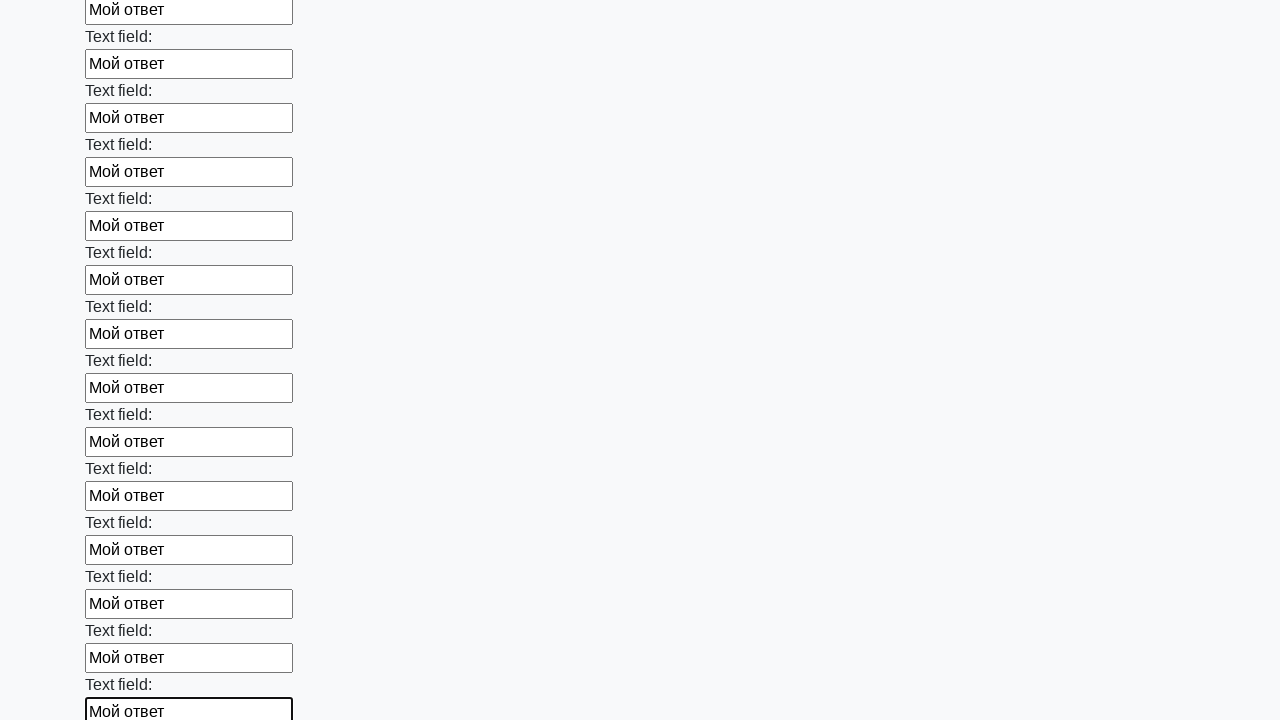

Filled an input field with 'Мой ответ' on input >> nth=77
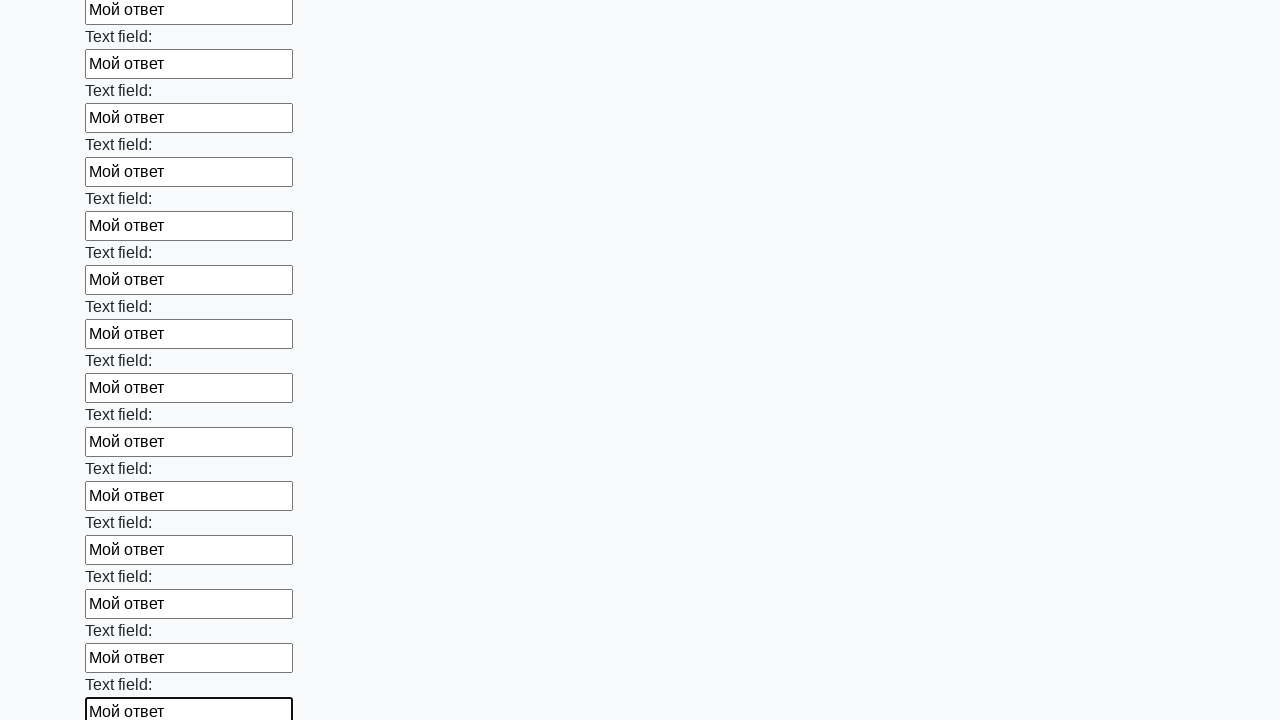

Filled an input field with 'Мой ответ' on input >> nth=78
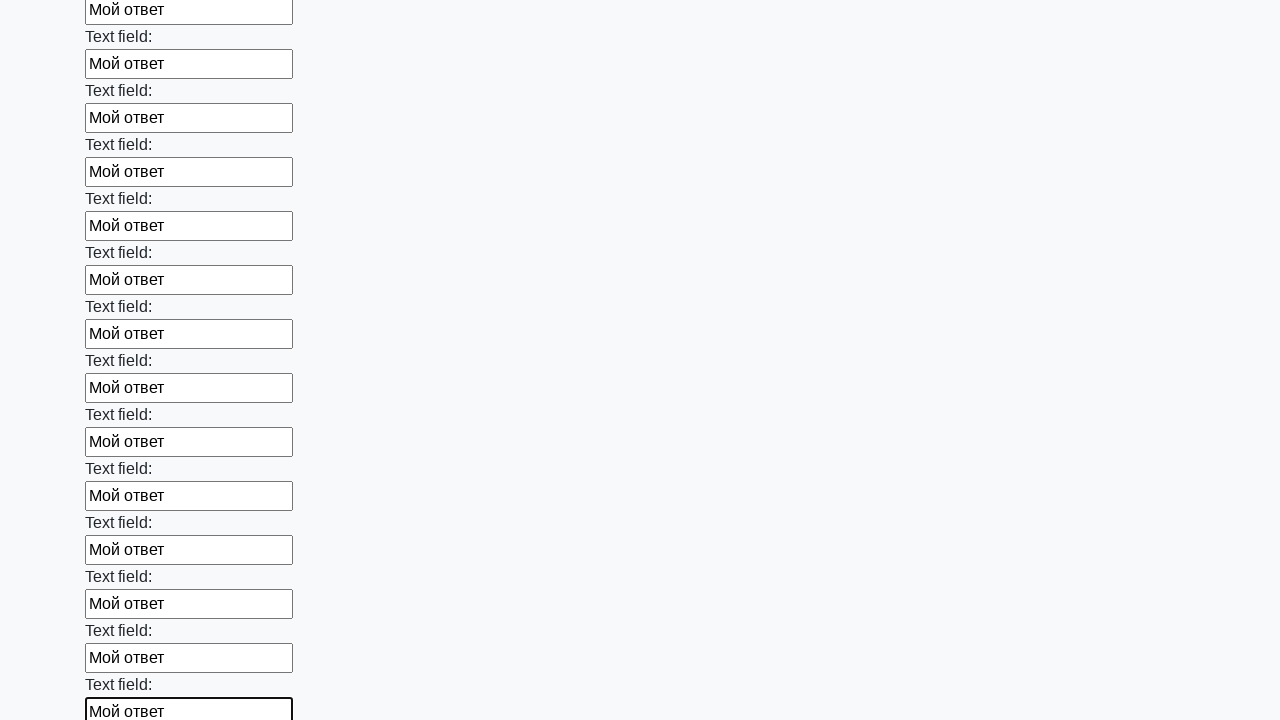

Filled an input field with 'Мой ответ' on input >> nth=79
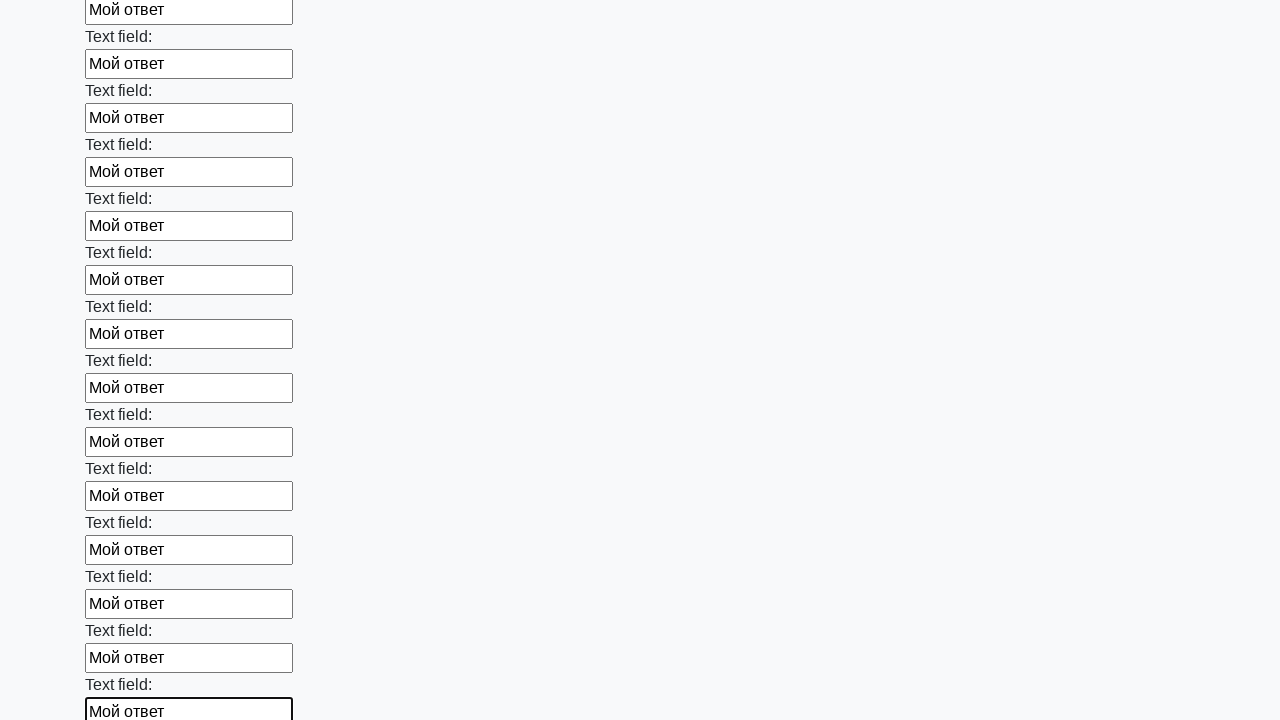

Filled an input field with 'Мой ответ' on input >> nth=80
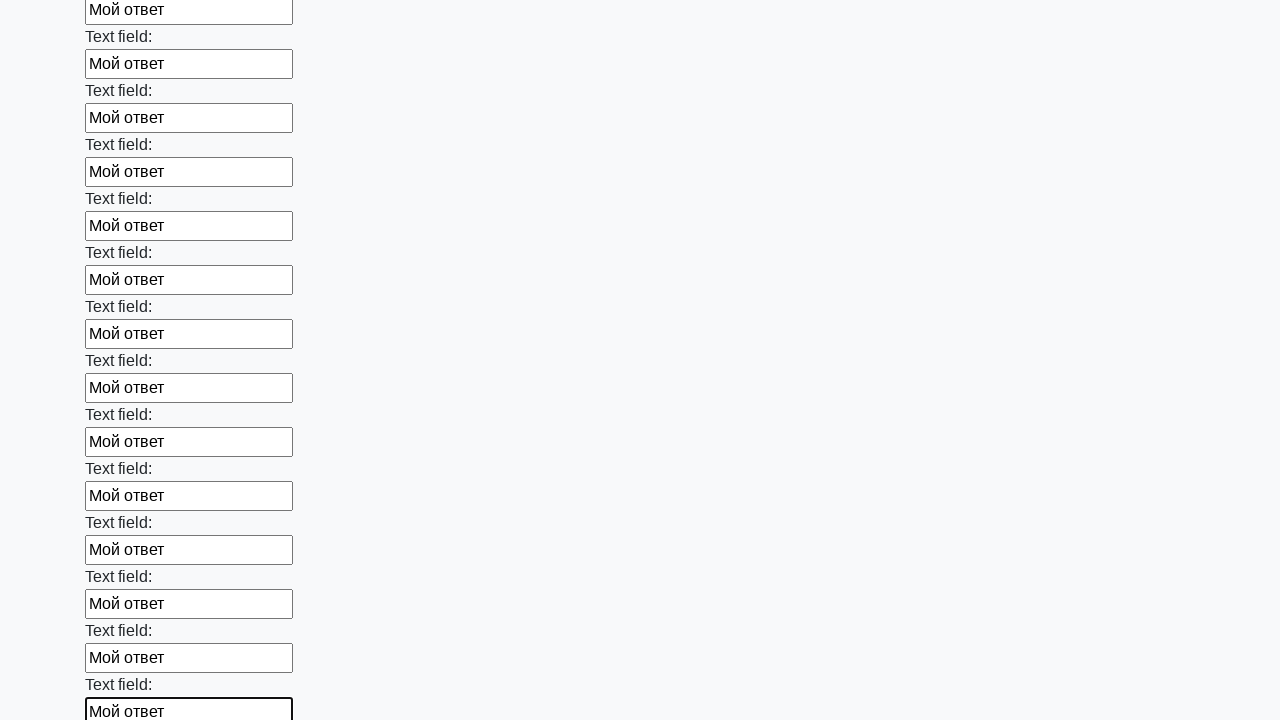

Filled an input field with 'Мой ответ' on input >> nth=81
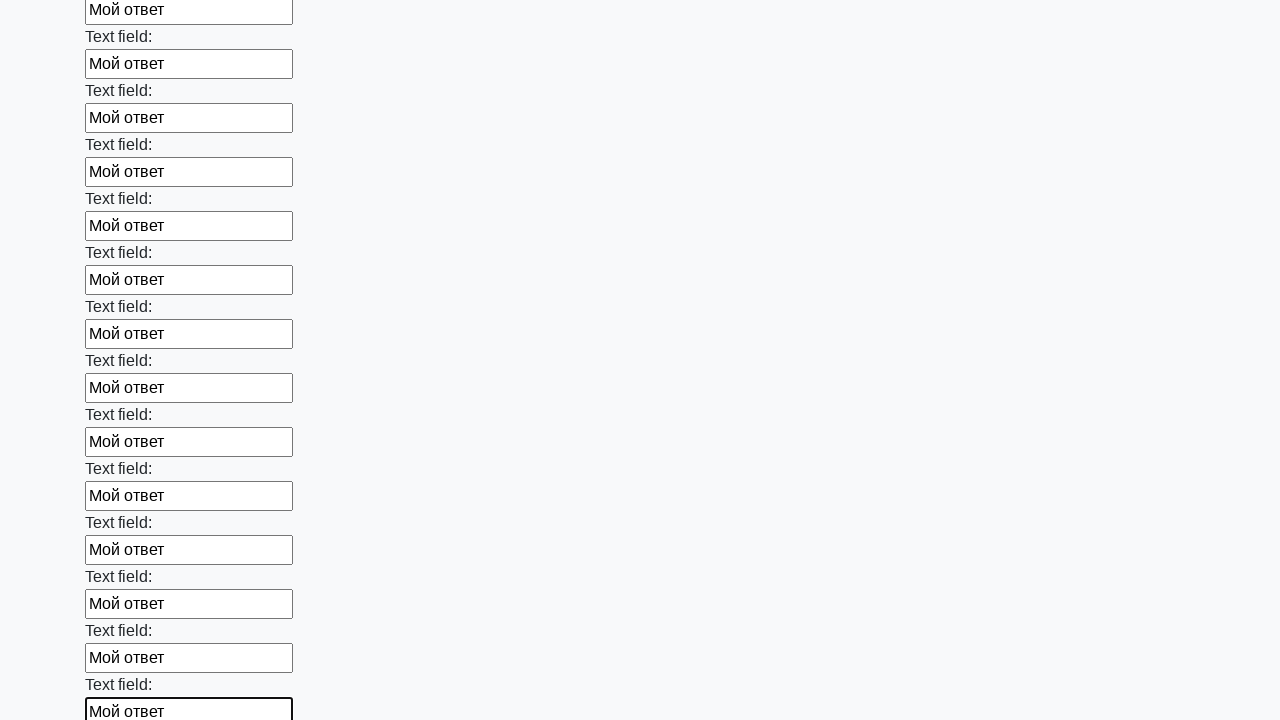

Filled an input field with 'Мой ответ' on input >> nth=82
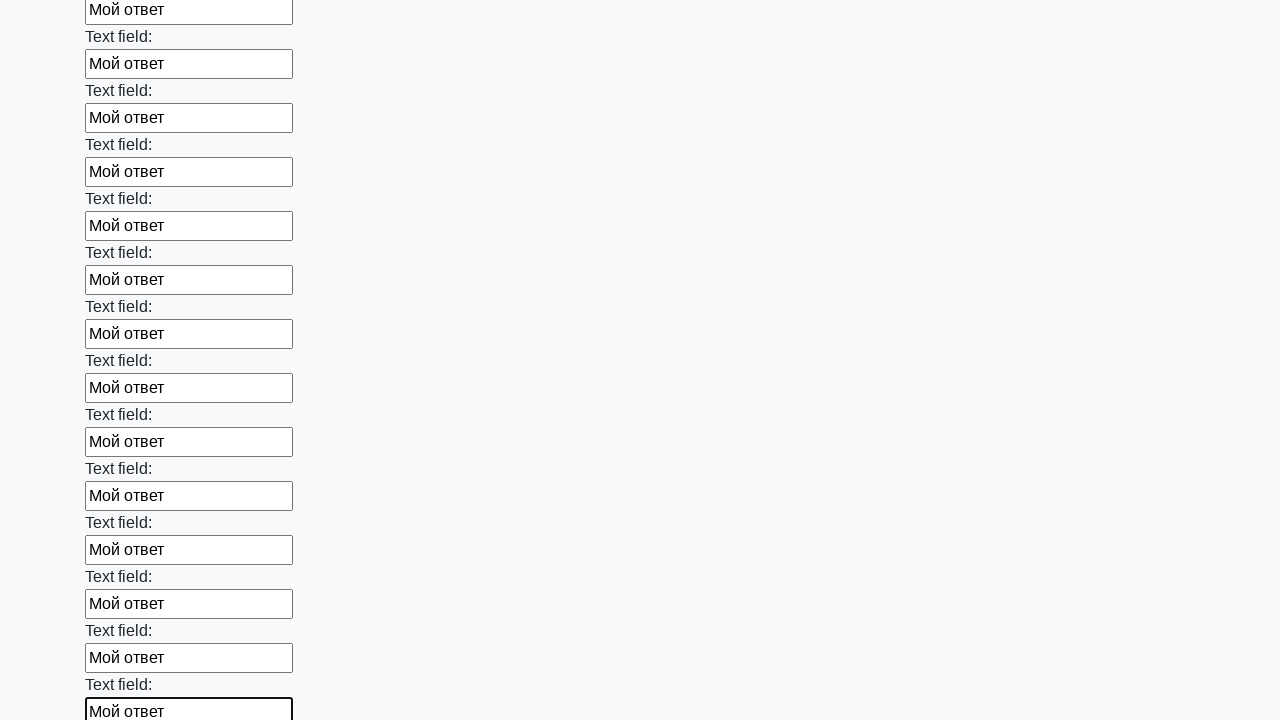

Filled an input field with 'Мой ответ' on input >> nth=83
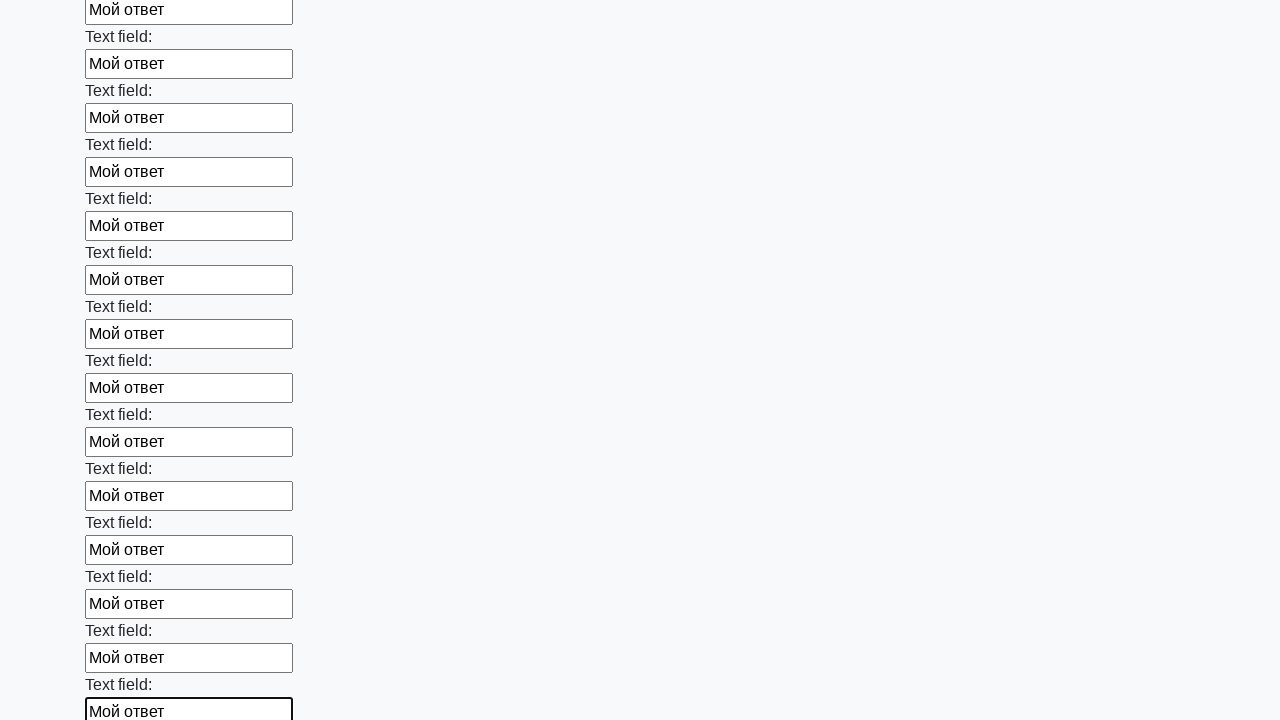

Filled an input field with 'Мой ответ' on input >> nth=84
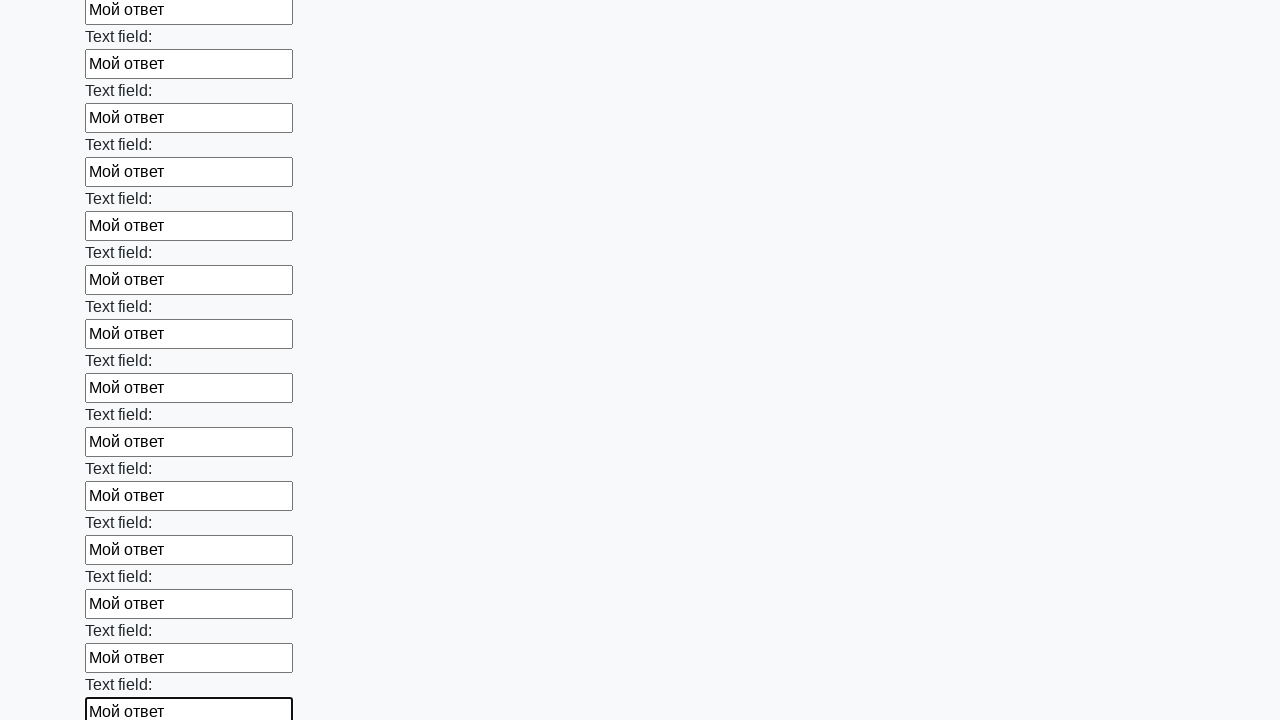

Filled an input field with 'Мой ответ' on input >> nth=85
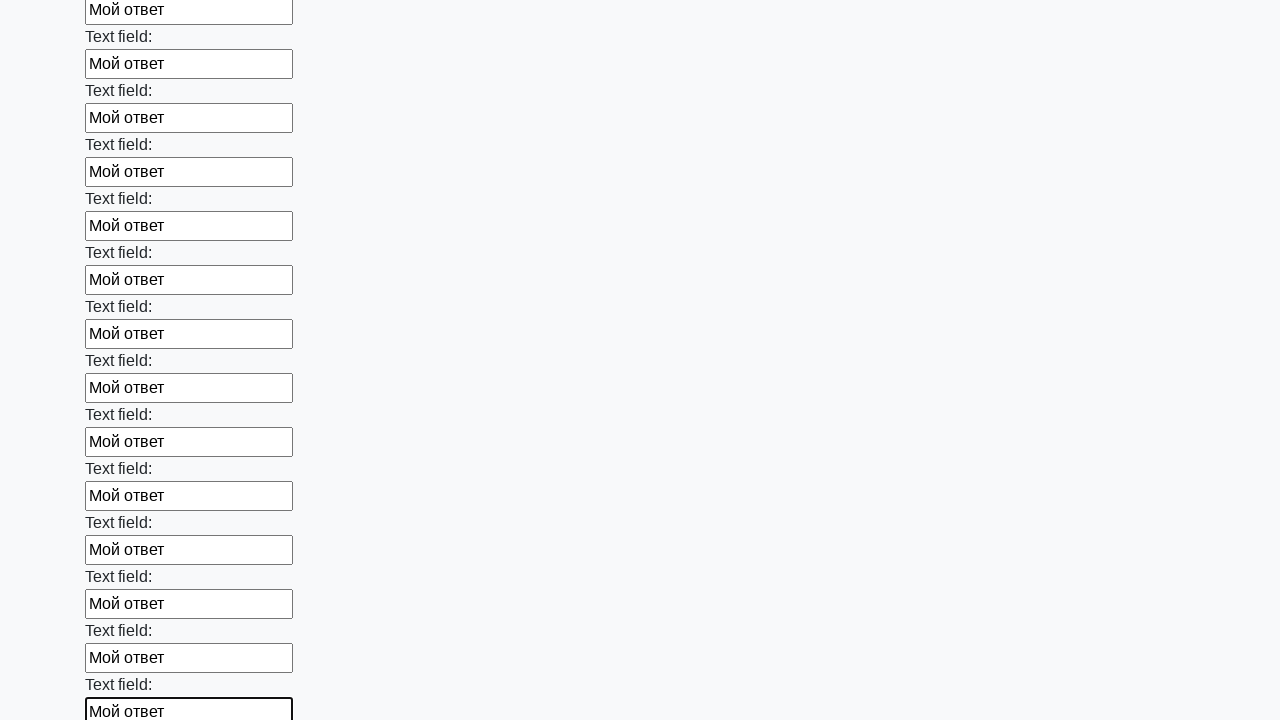

Filled an input field with 'Мой ответ' on input >> nth=86
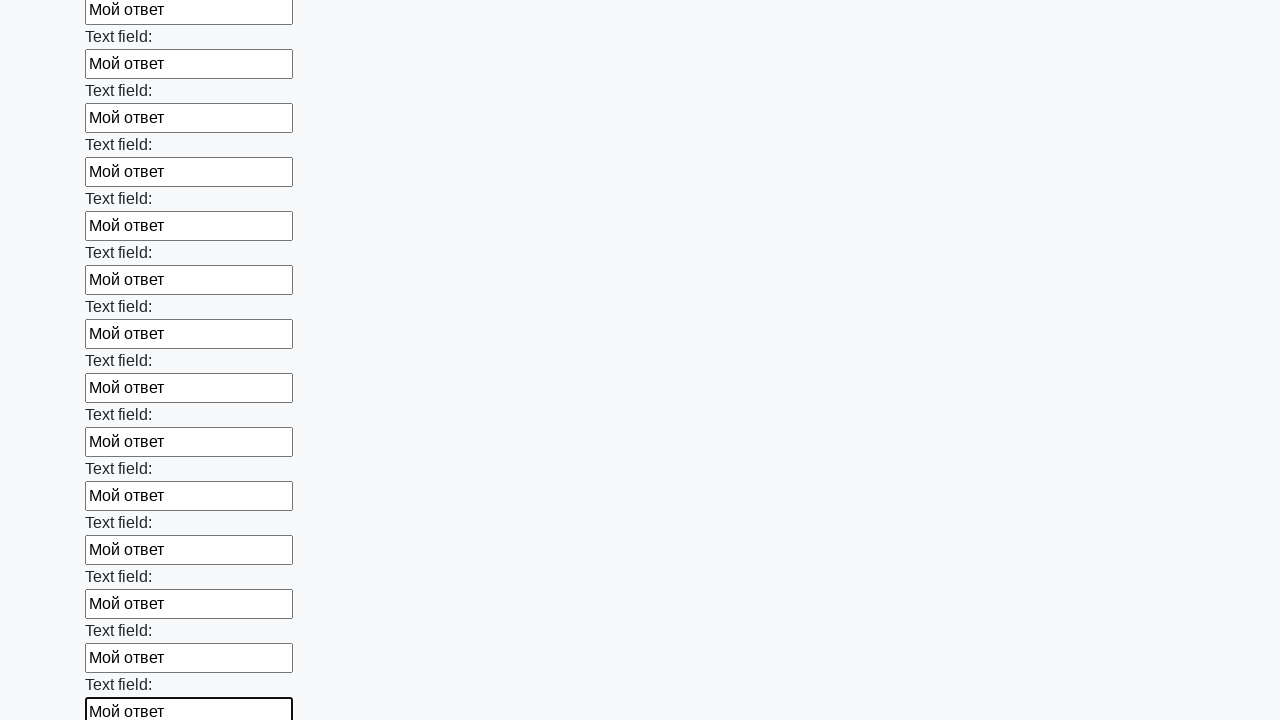

Filled an input field with 'Мой ответ' on input >> nth=87
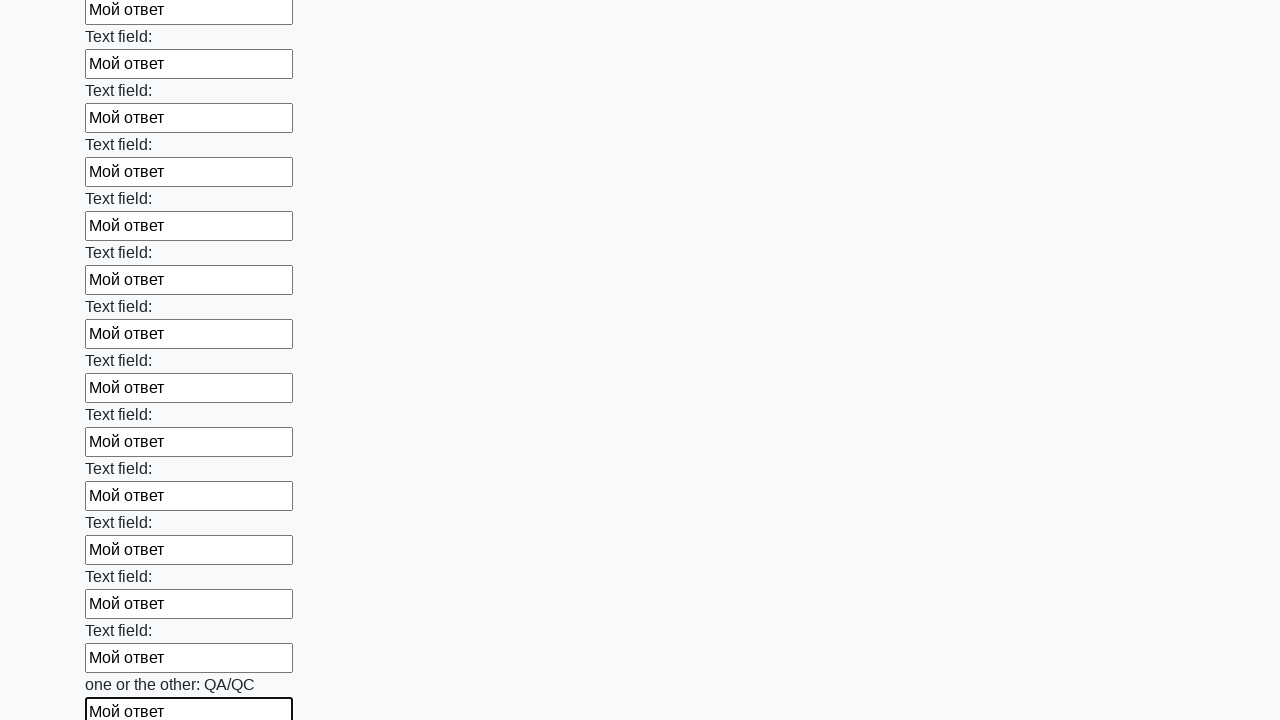

Filled an input field with 'Мой ответ' on input >> nth=88
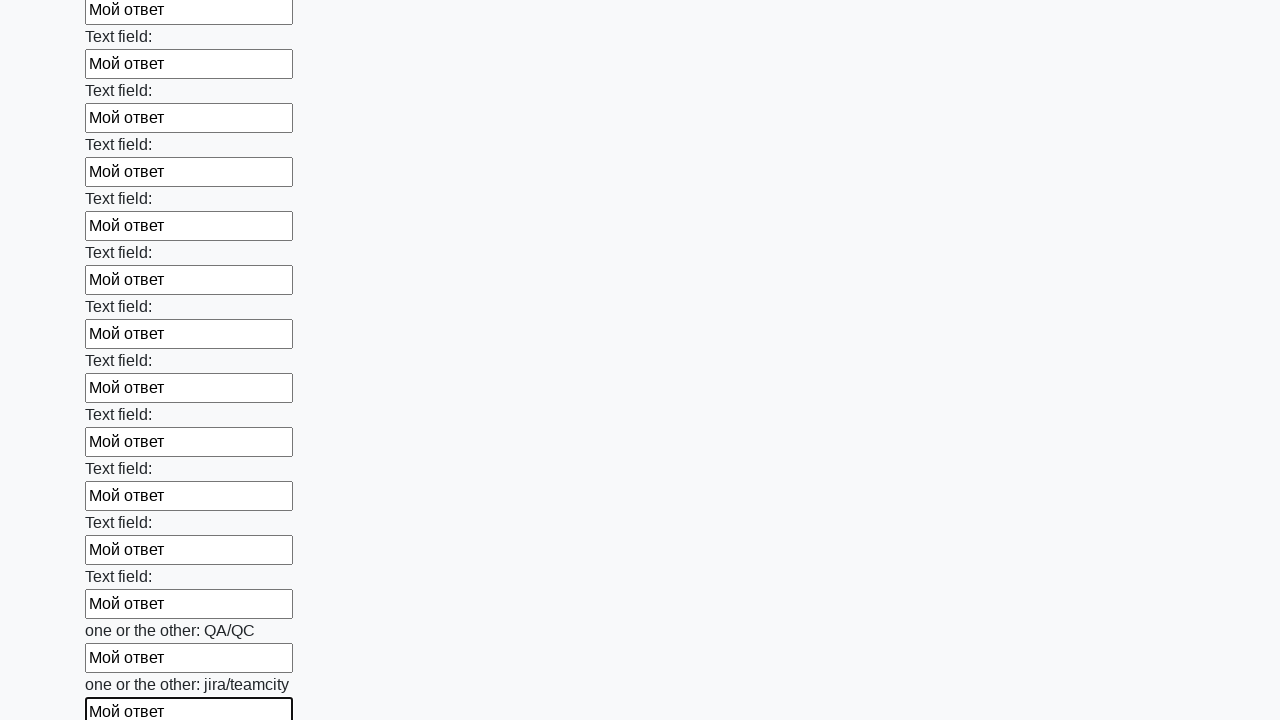

Filled an input field with 'Мой ответ' on input >> nth=89
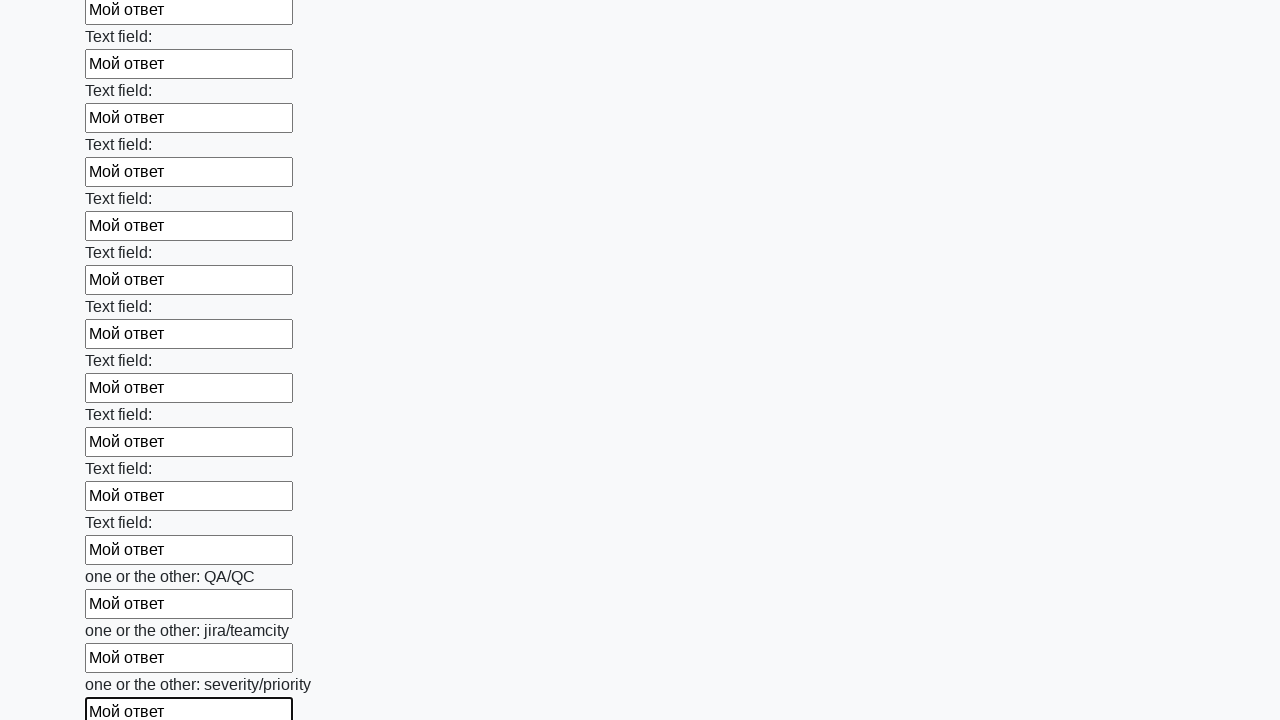

Filled an input field with 'Мой ответ' on input >> nth=90
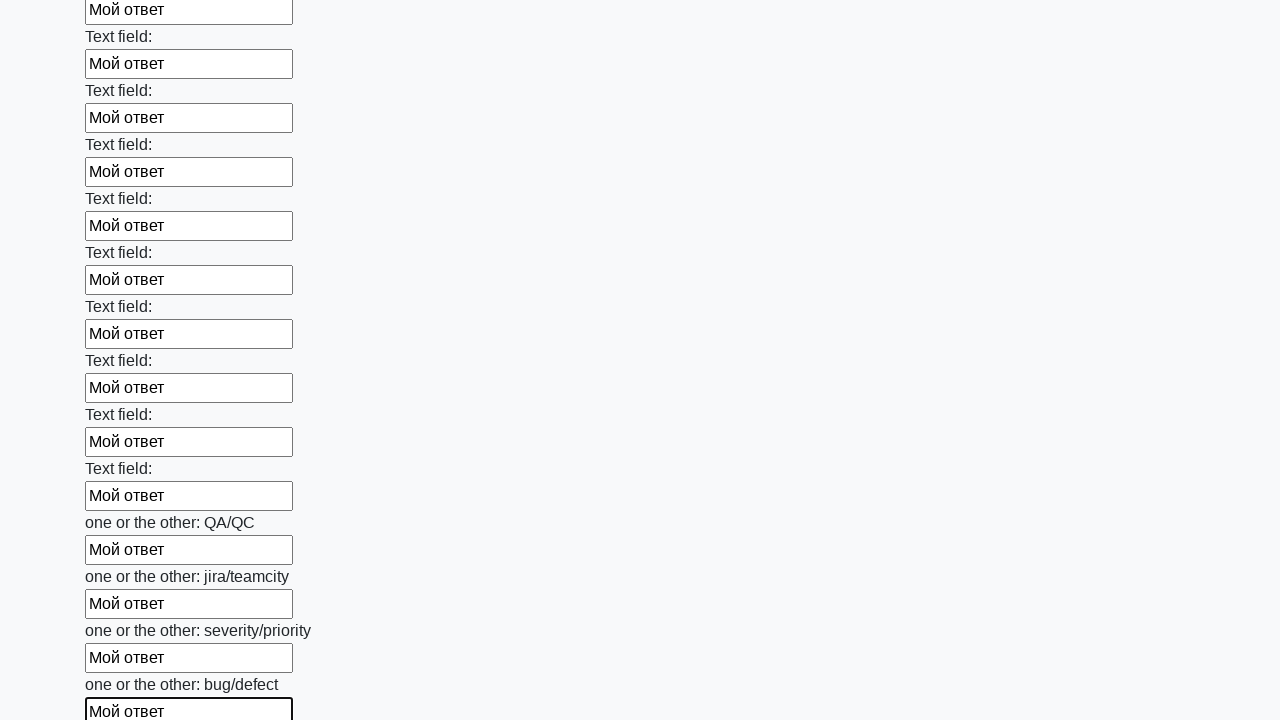

Filled an input field with 'Мой ответ' on input >> nth=91
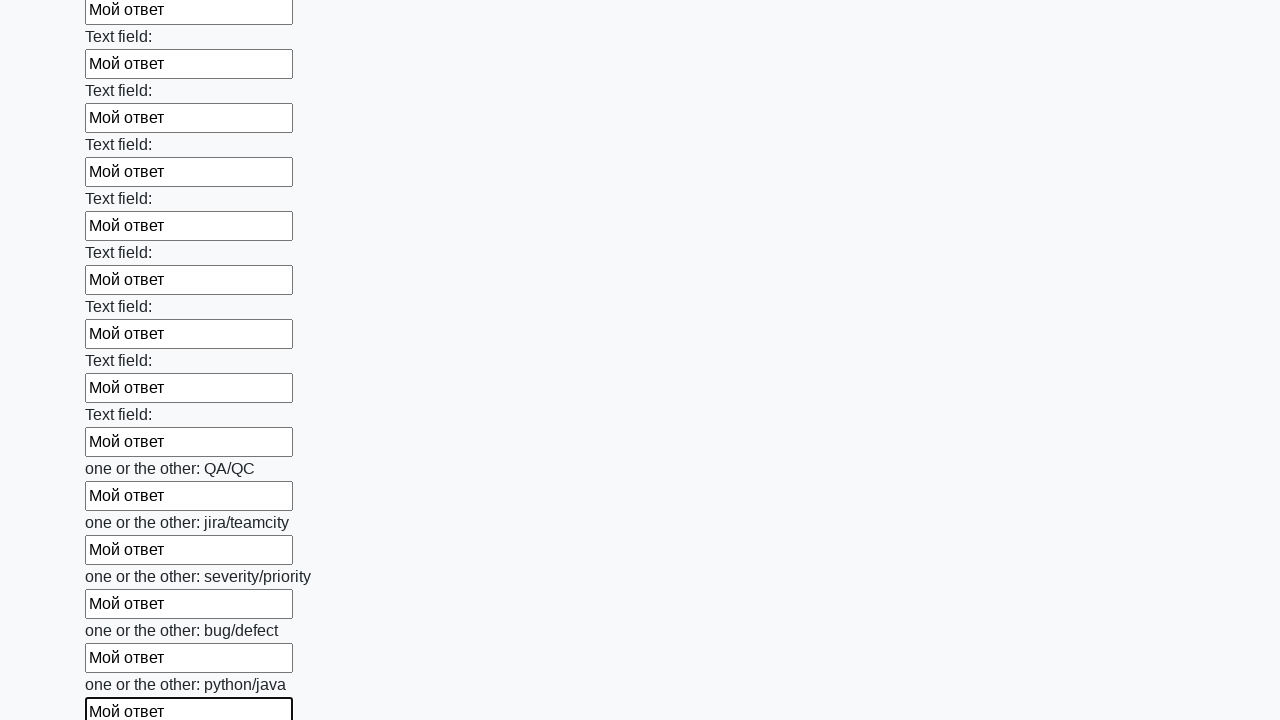

Filled an input field with 'Мой ответ' on input >> nth=92
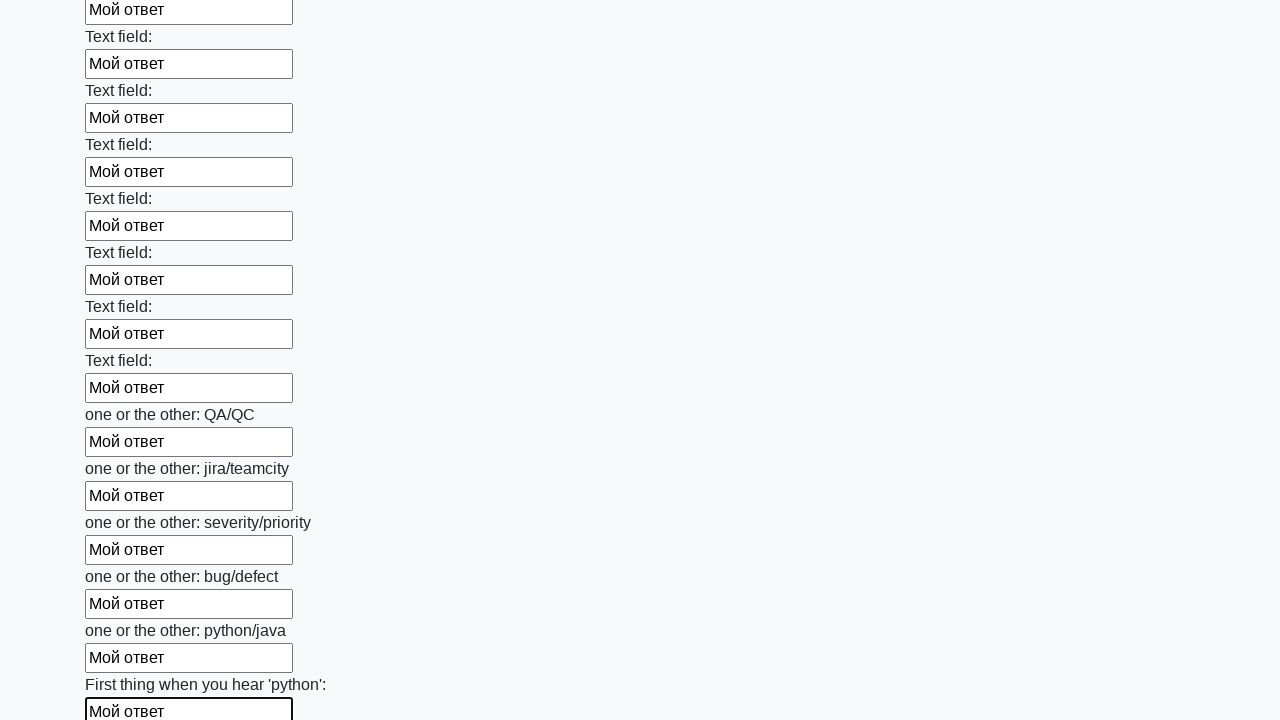

Filled an input field with 'Мой ответ' on input >> nth=93
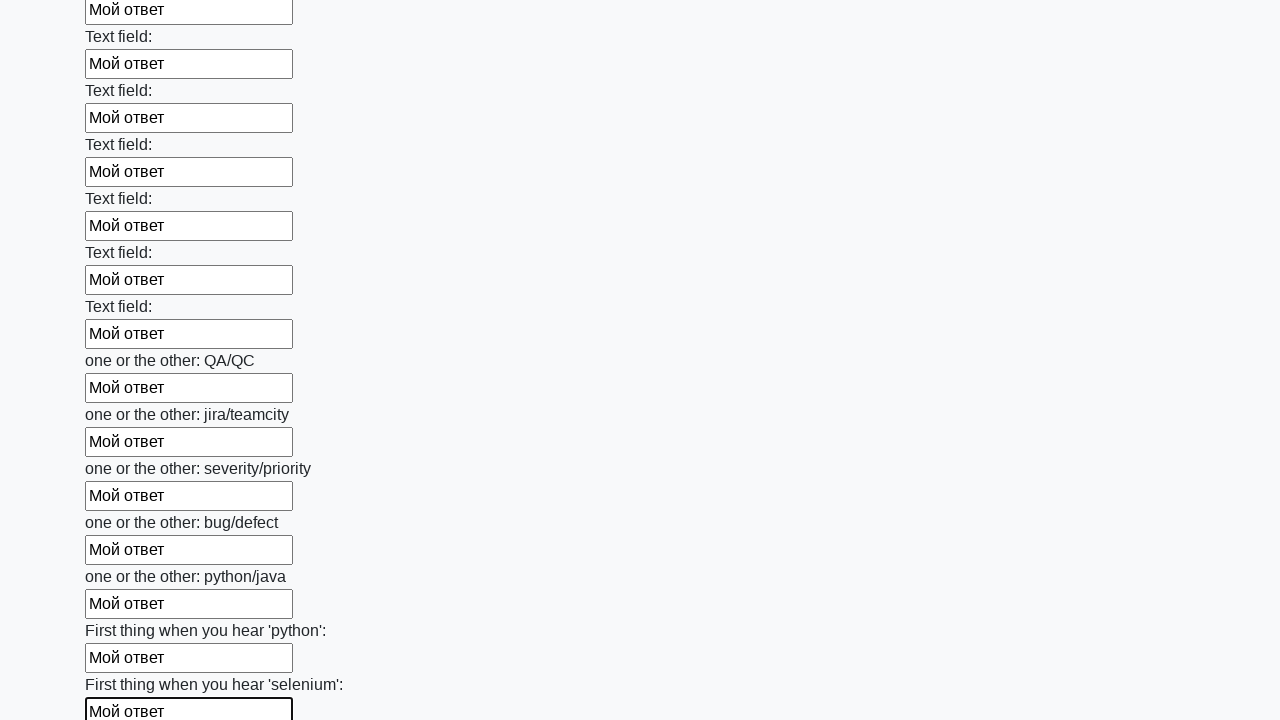

Filled an input field with 'Мой ответ' on input >> nth=94
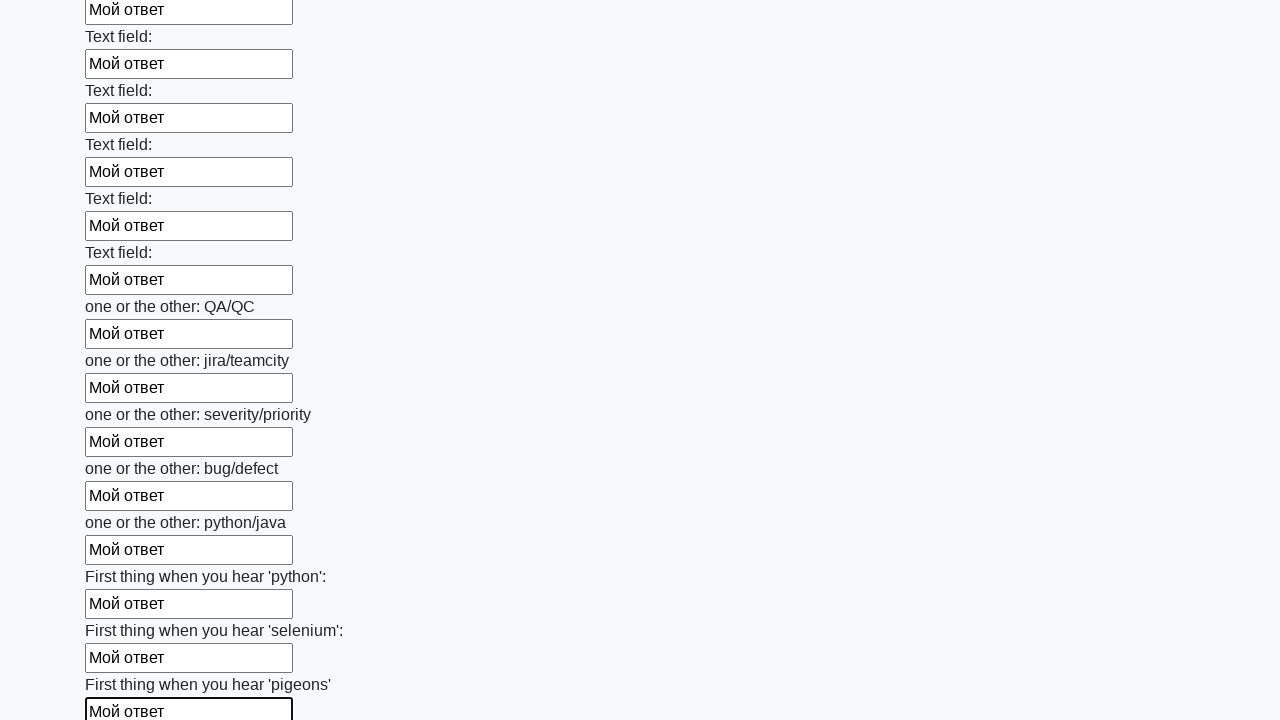

Filled an input field with 'Мой ответ' on input >> nth=95
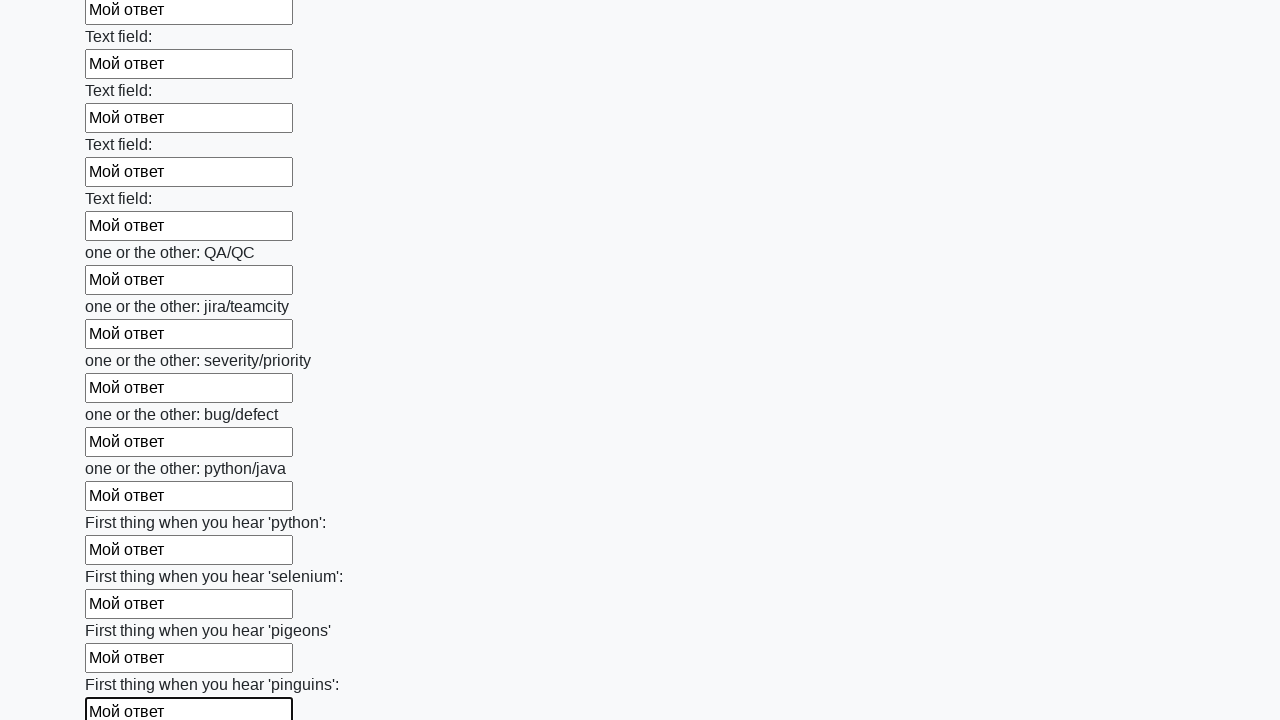

Filled an input field with 'Мой ответ' on input >> nth=96
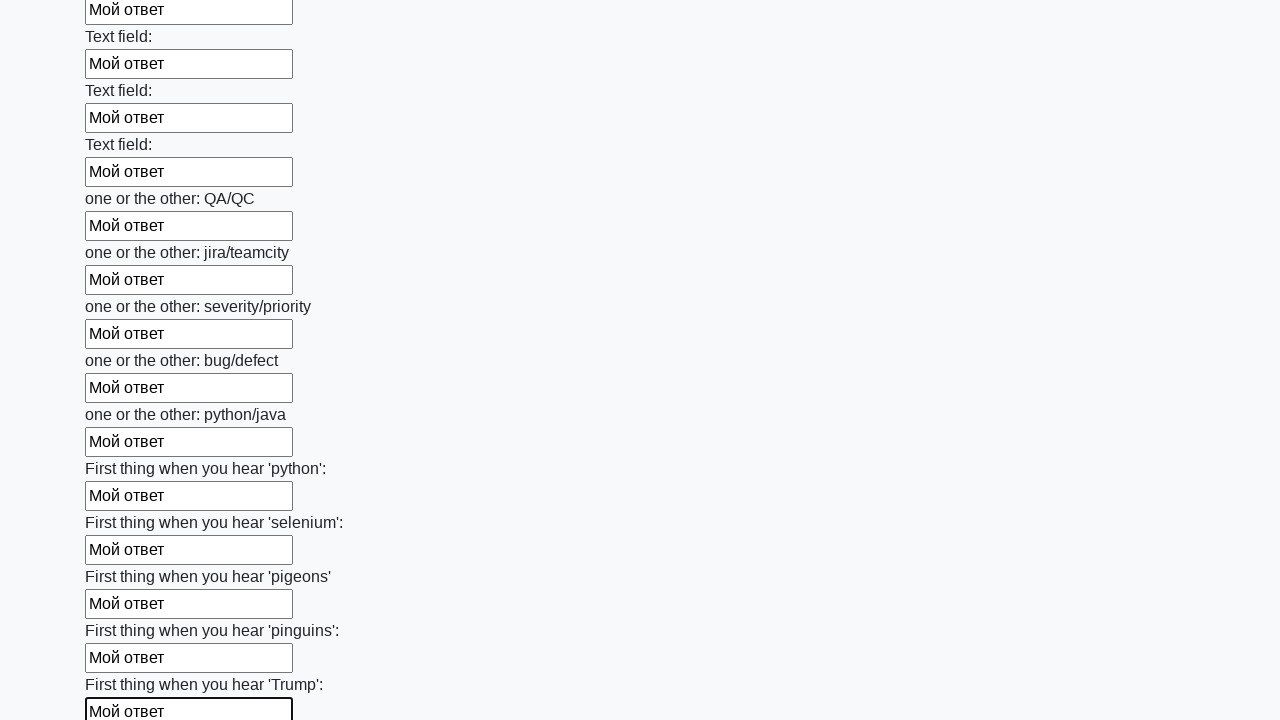

Filled an input field with 'Мой ответ' on input >> nth=97
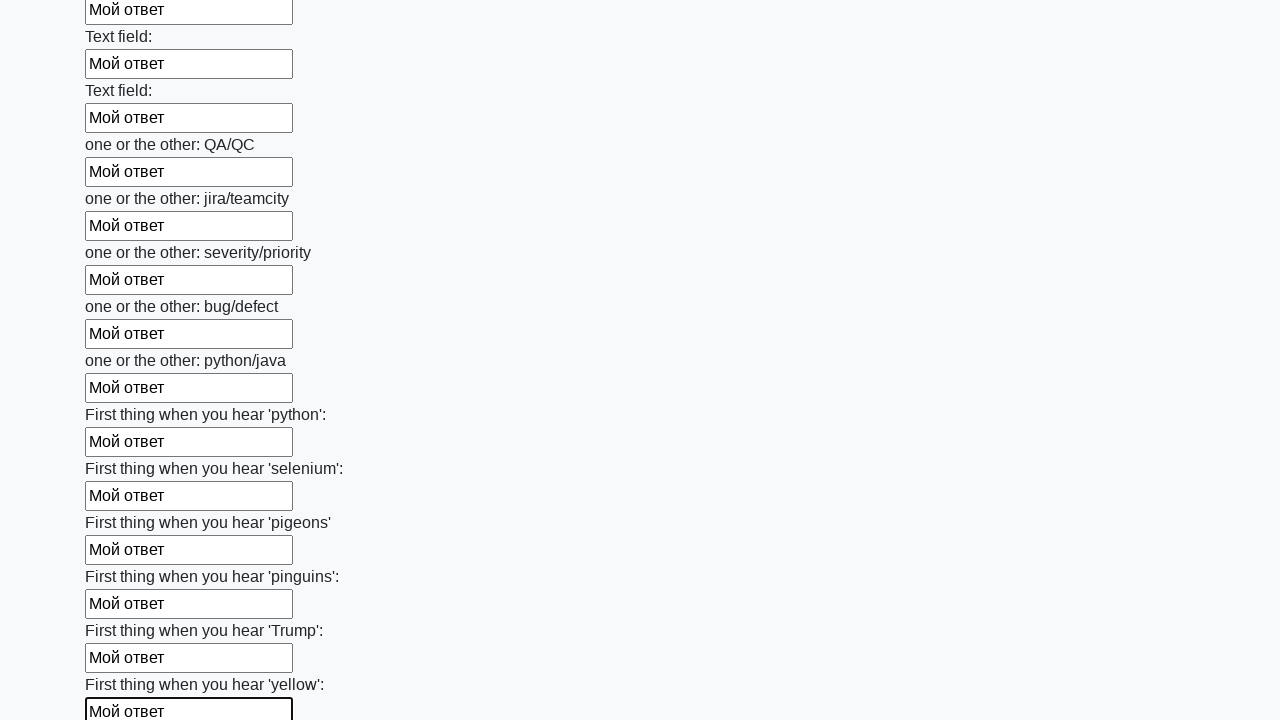

Filled an input field with 'Мой ответ' on input >> nth=98
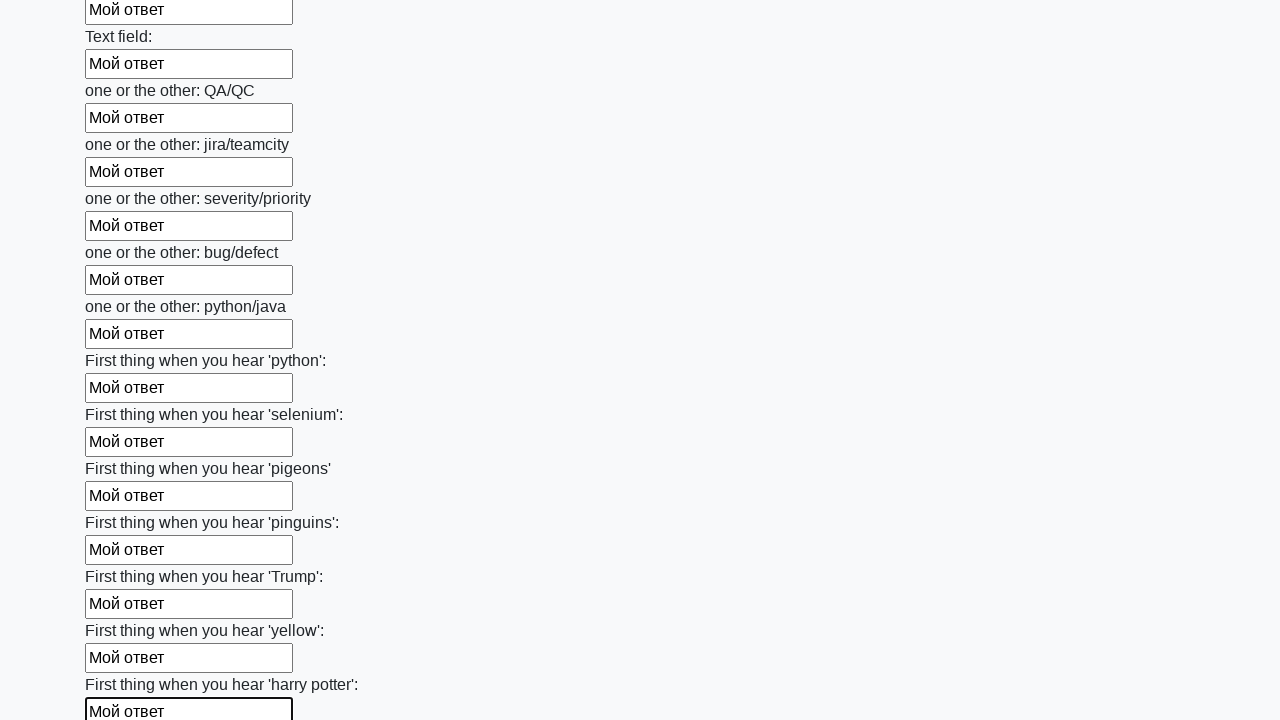

Filled an input field with 'Мой ответ' on input >> nth=99
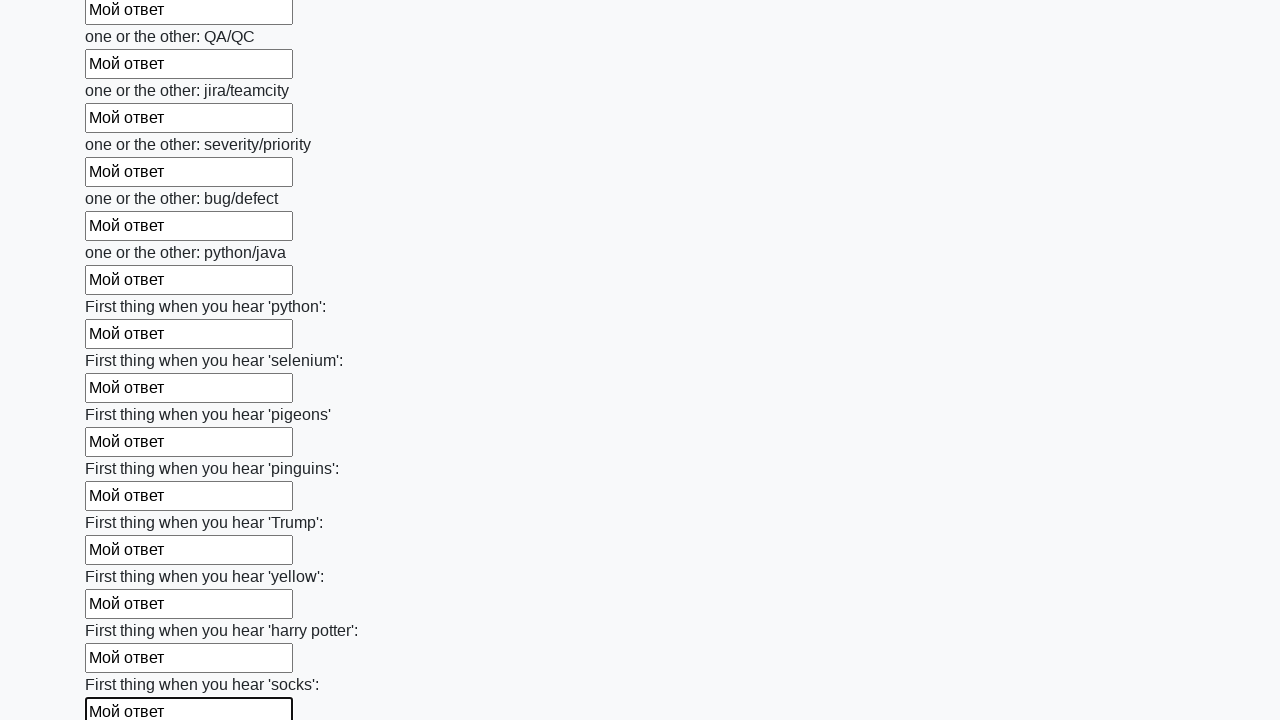

Clicked the submit button to submit the form at (123, 611) on button.btn
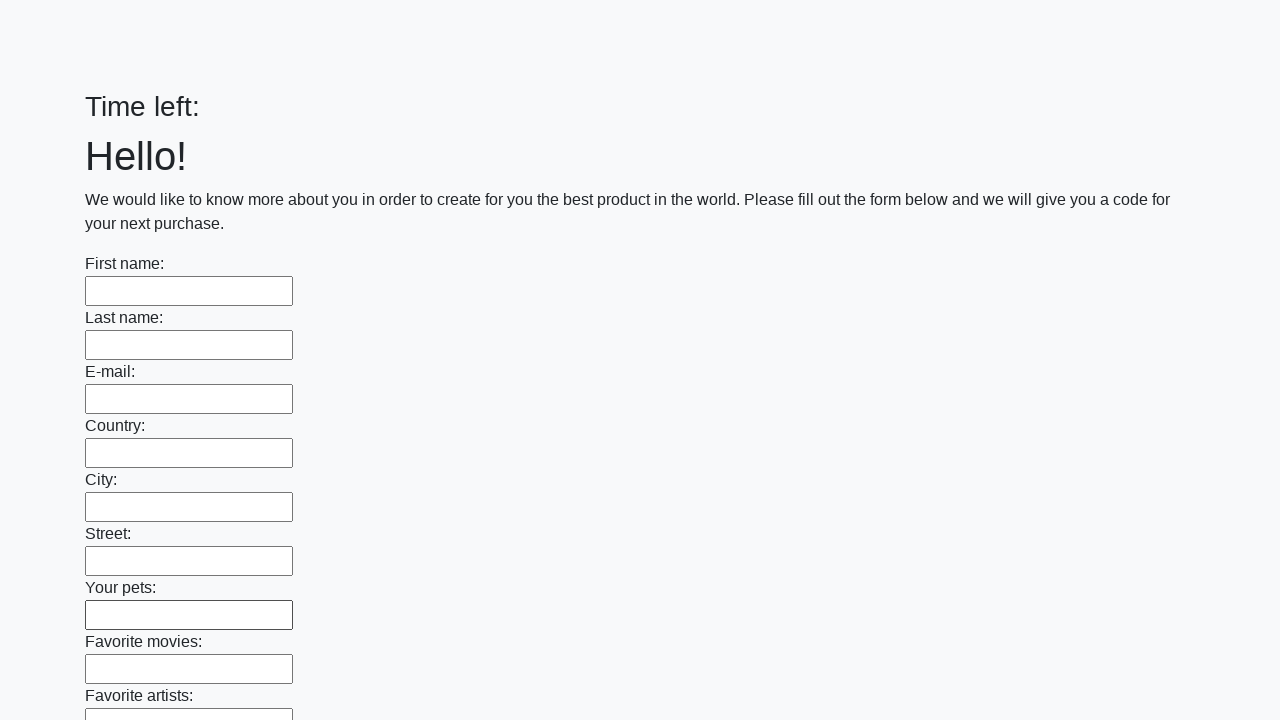

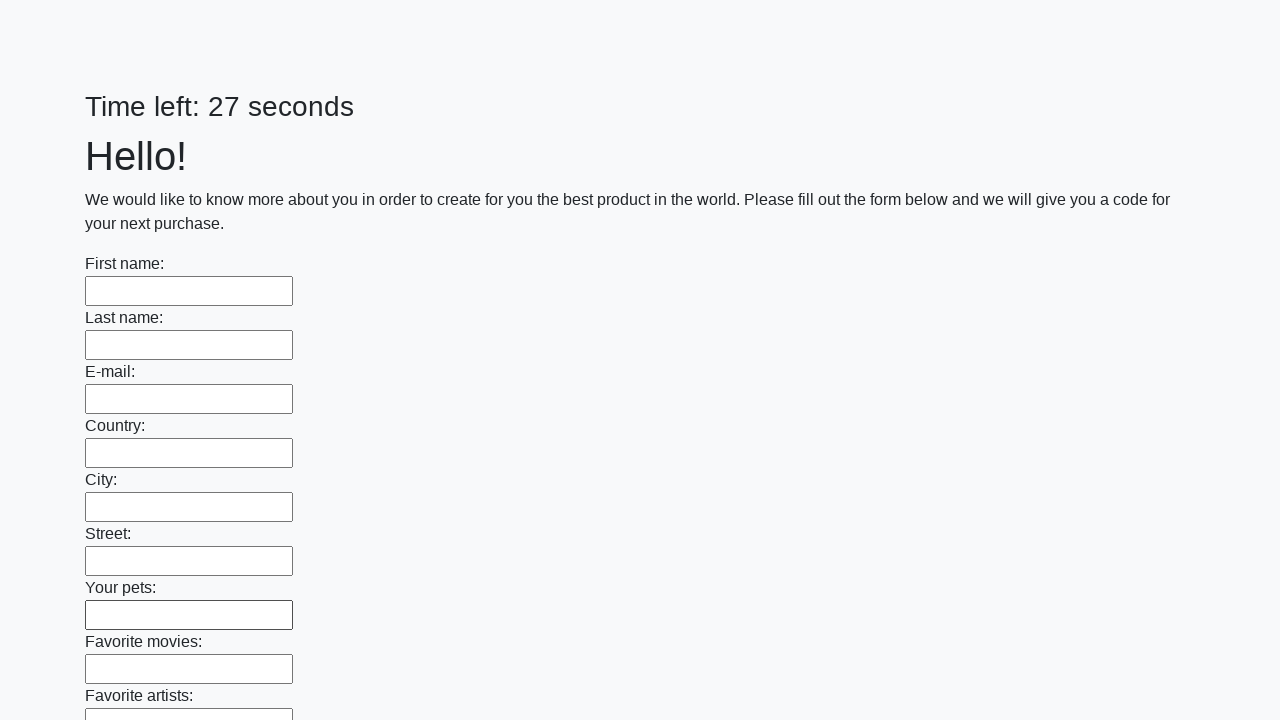